Tests emoji selection on the Heart Page by navigating to the page, then clicking each emoji button and verifying it gets selected while others are deselected

Starting URL: https://hkbus.app/en

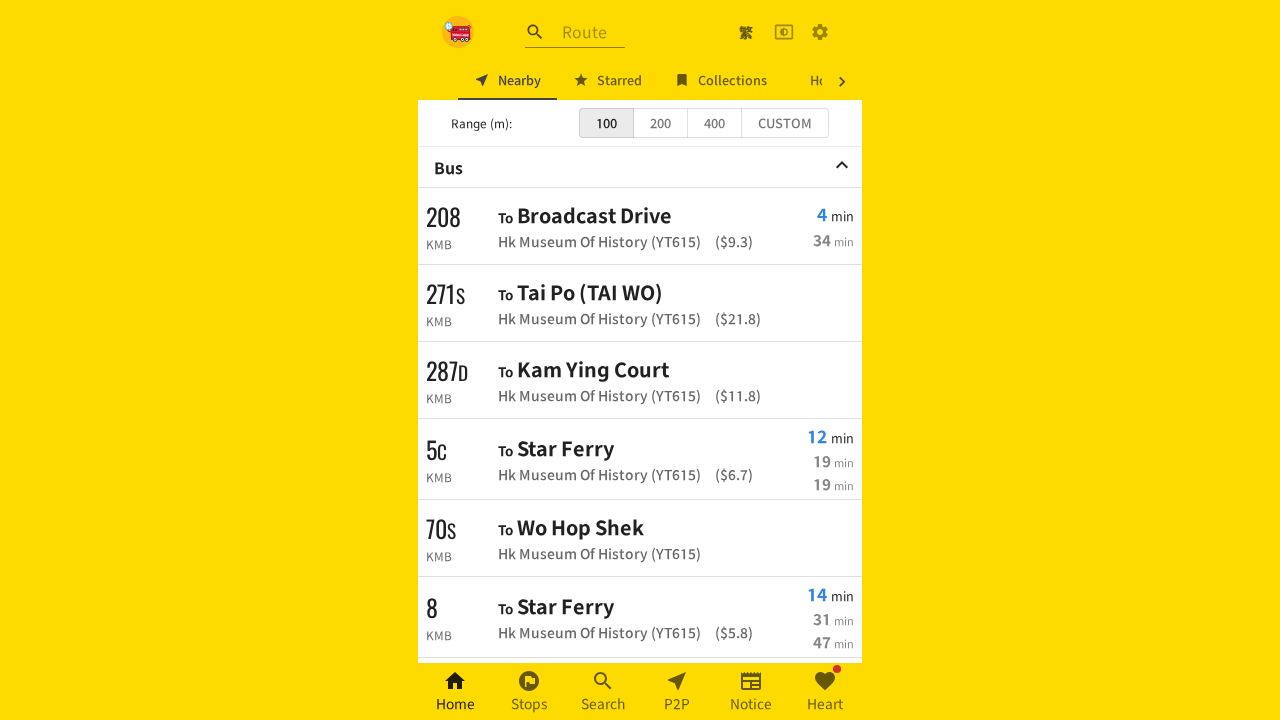

Clicked on Heart Page navigation link at (825, 692) on xpath=//*[@id='root']/div/div[3]/a[6]
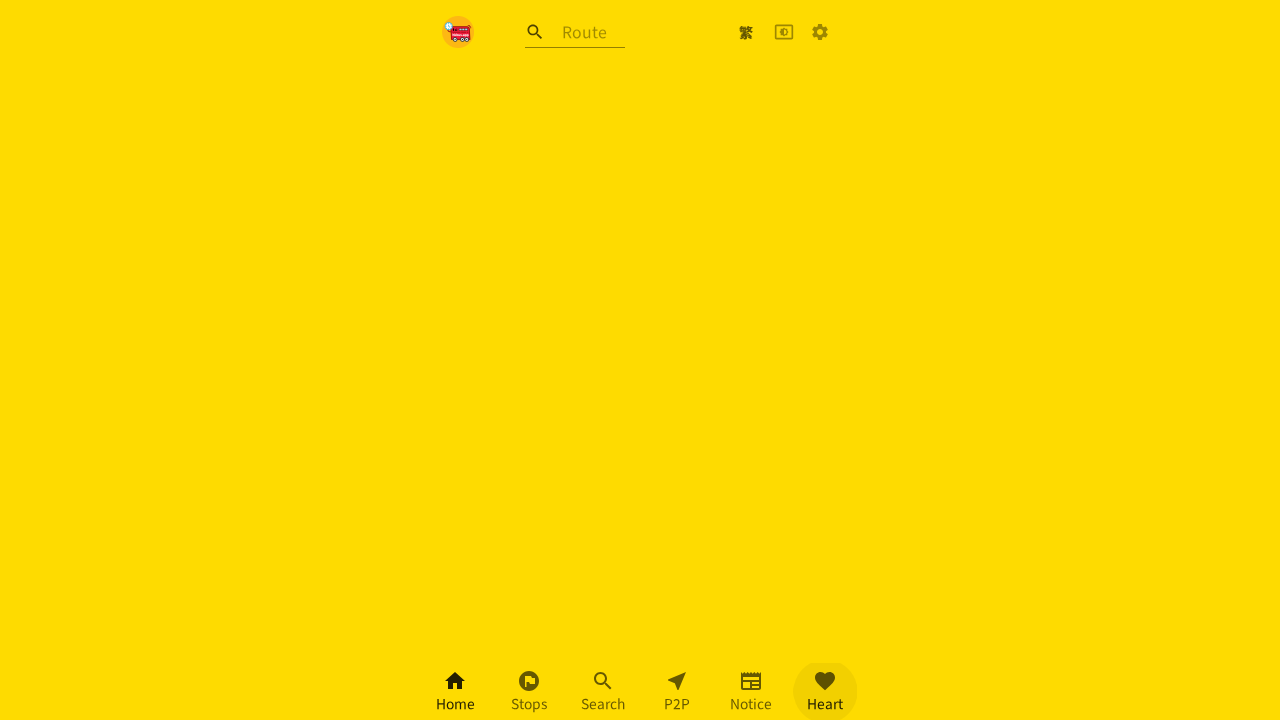

Waited for page to load (1000ms)
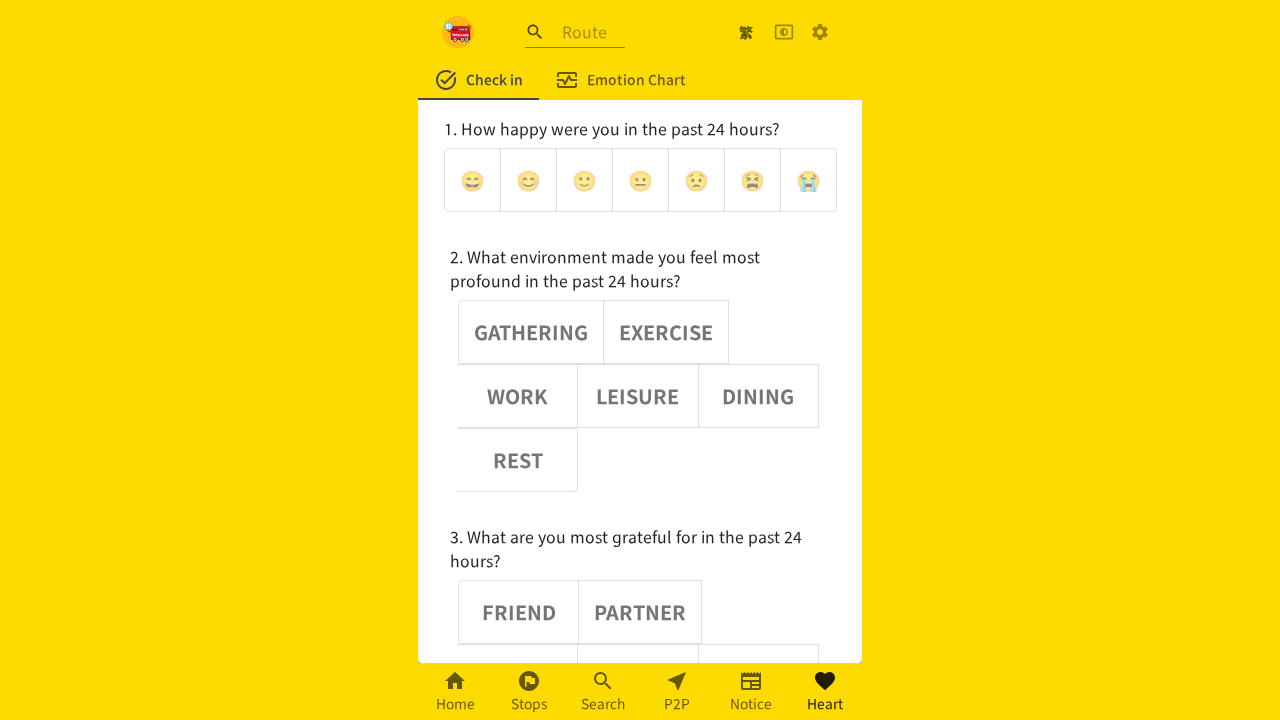

Located emoji option group and waited (1000ms)
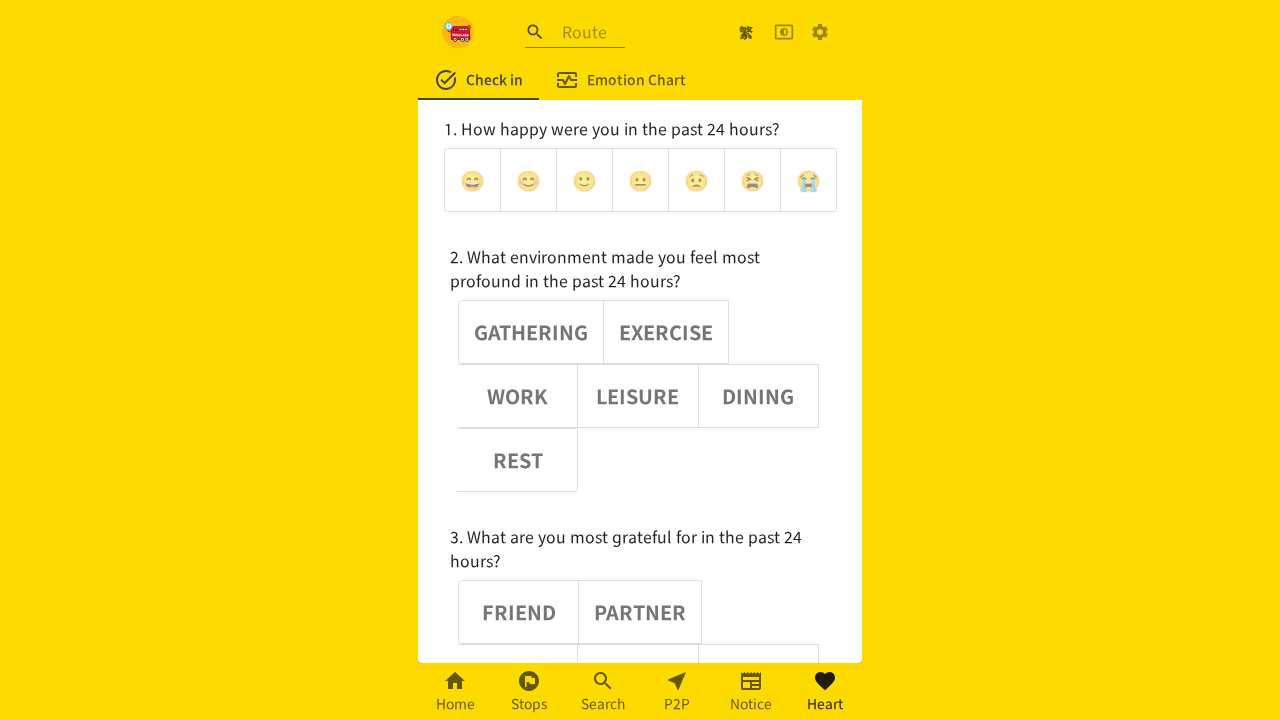

Located all emoji buttons and waited (1000ms)
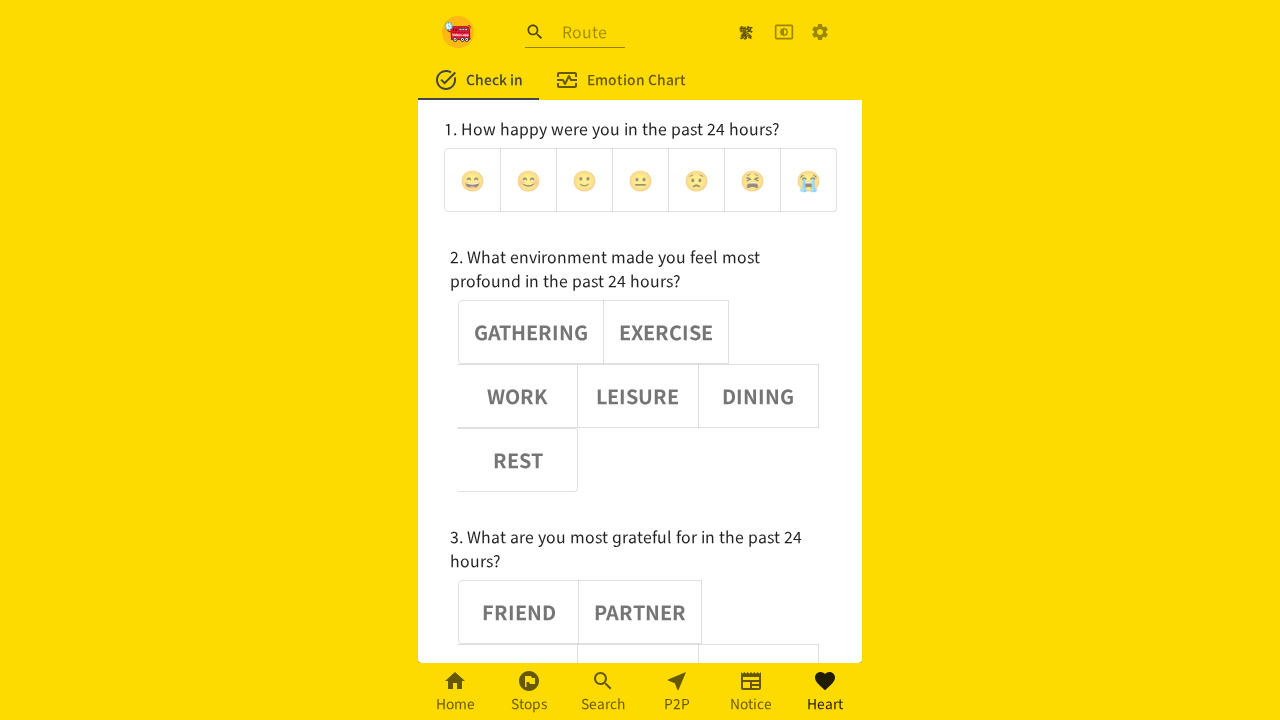

Retrieved count of emoji buttons: 7
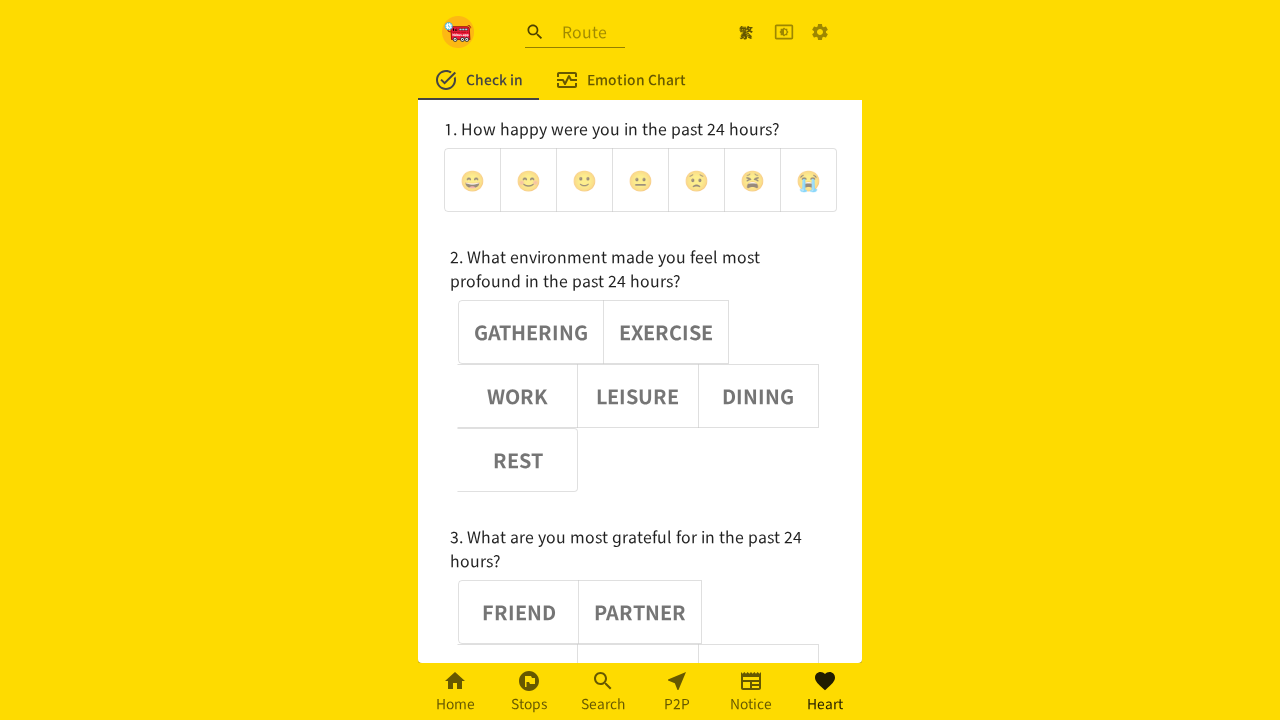

Clicked emoji button 0 at (472, 180) on (//div[@role='group'])[1] >> button >> nth=0
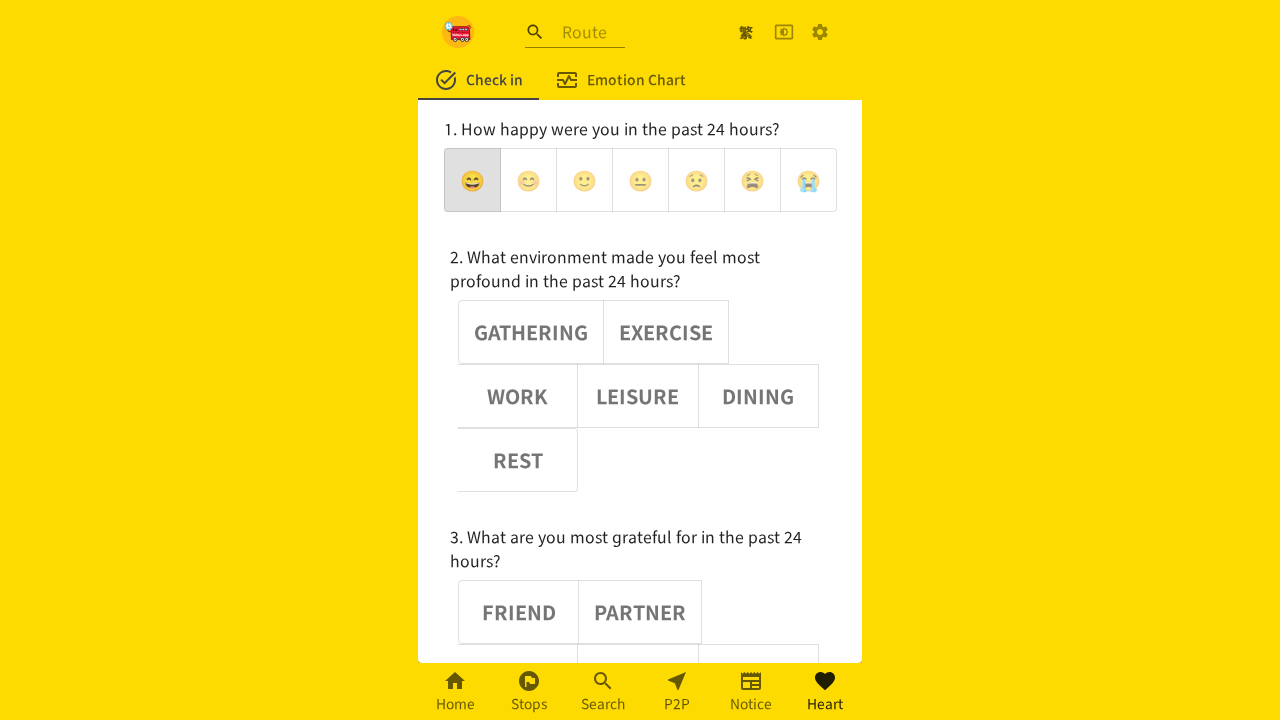

Waited after clicking emoji button 0 (1000ms)
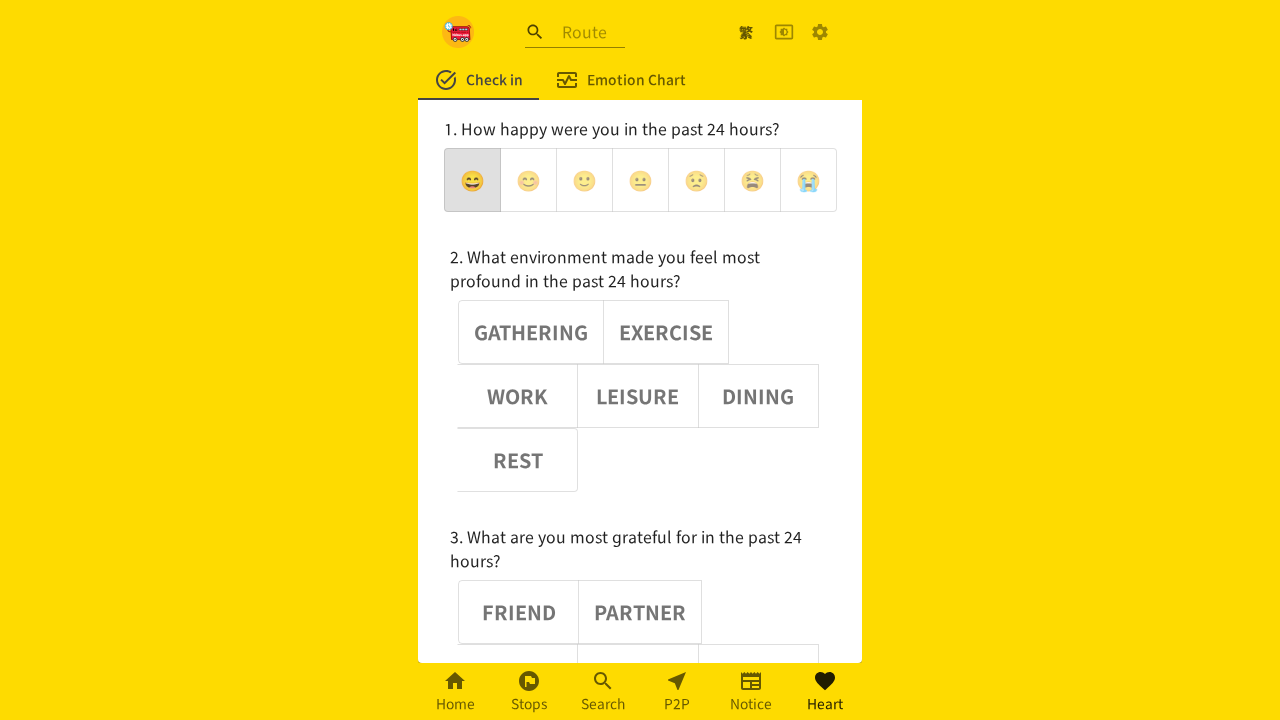

Retrieved aria-pressed attribute for button 0: true
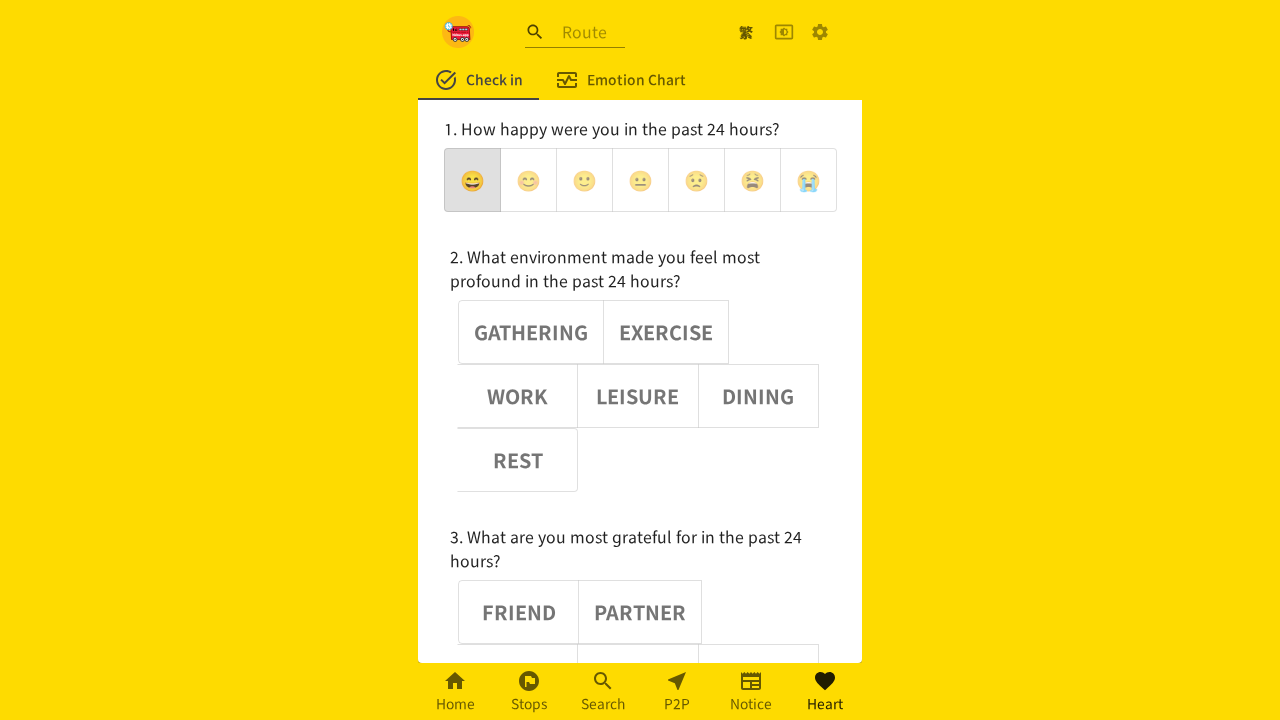

Verified button 0 is selected (aria-pressed=true)
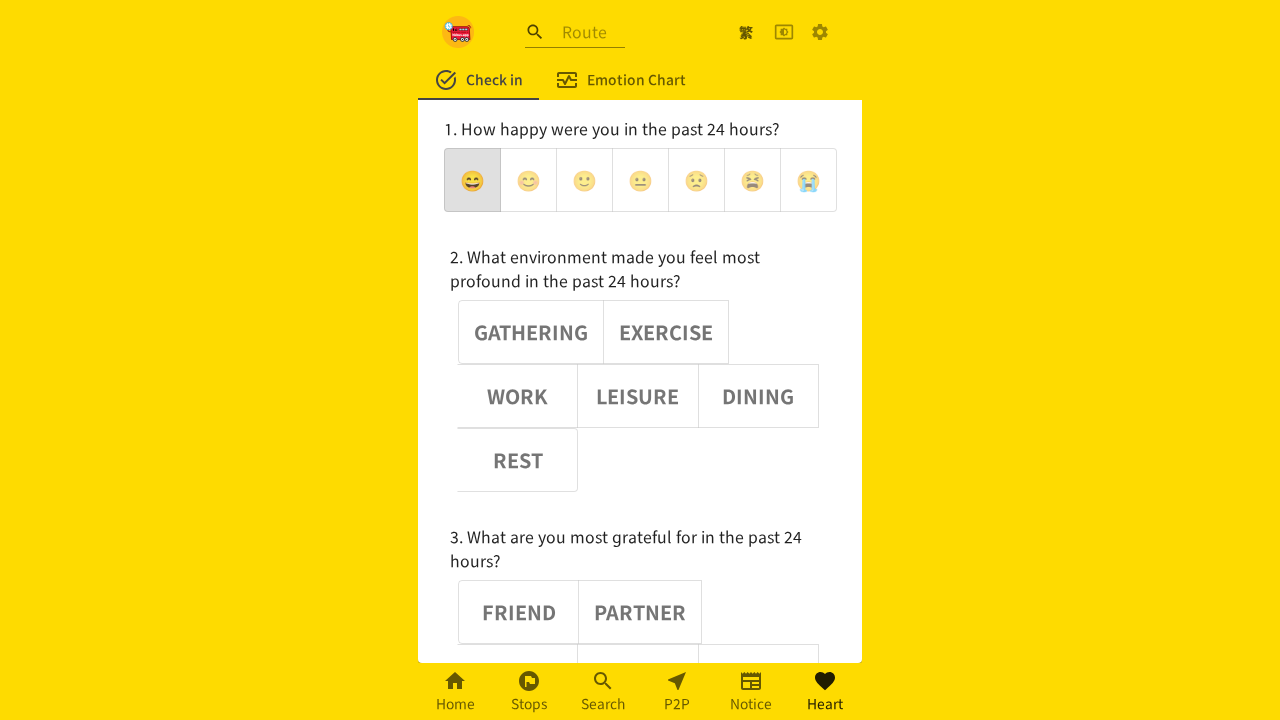

Retrieved aria-pressed attribute for button 1: false
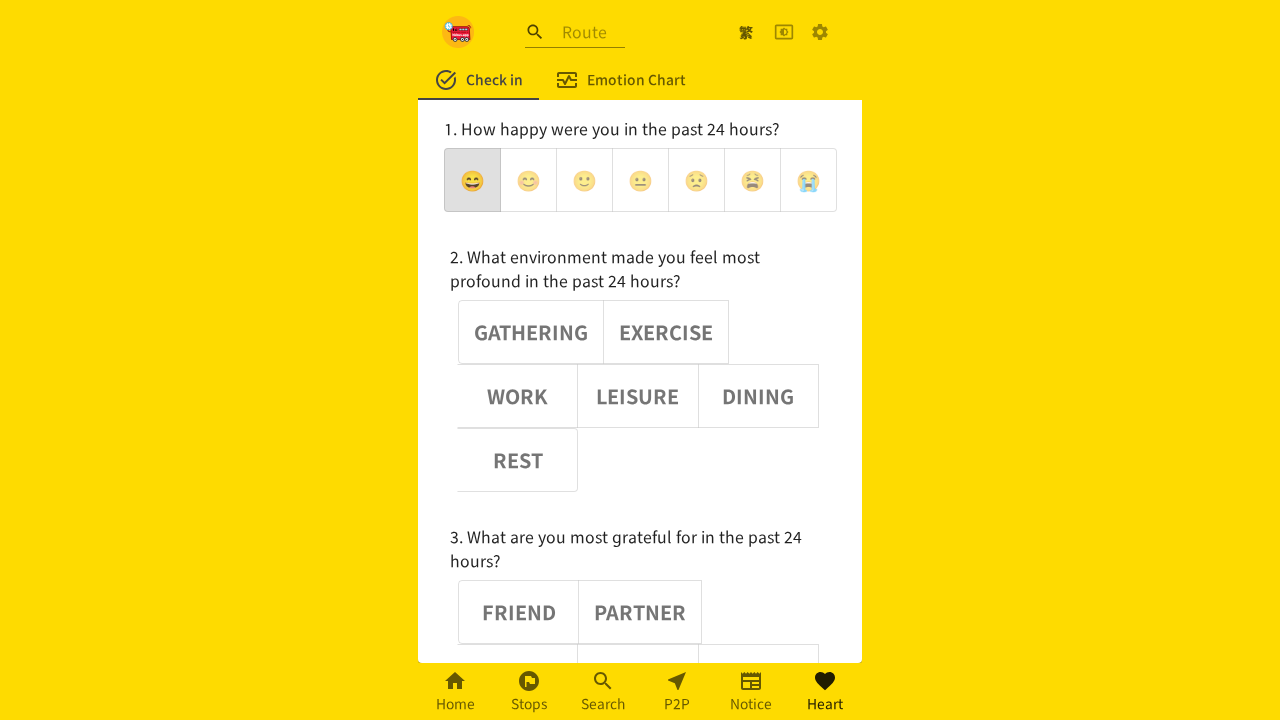

Verified button 1 is deselected (aria-pressed=false)
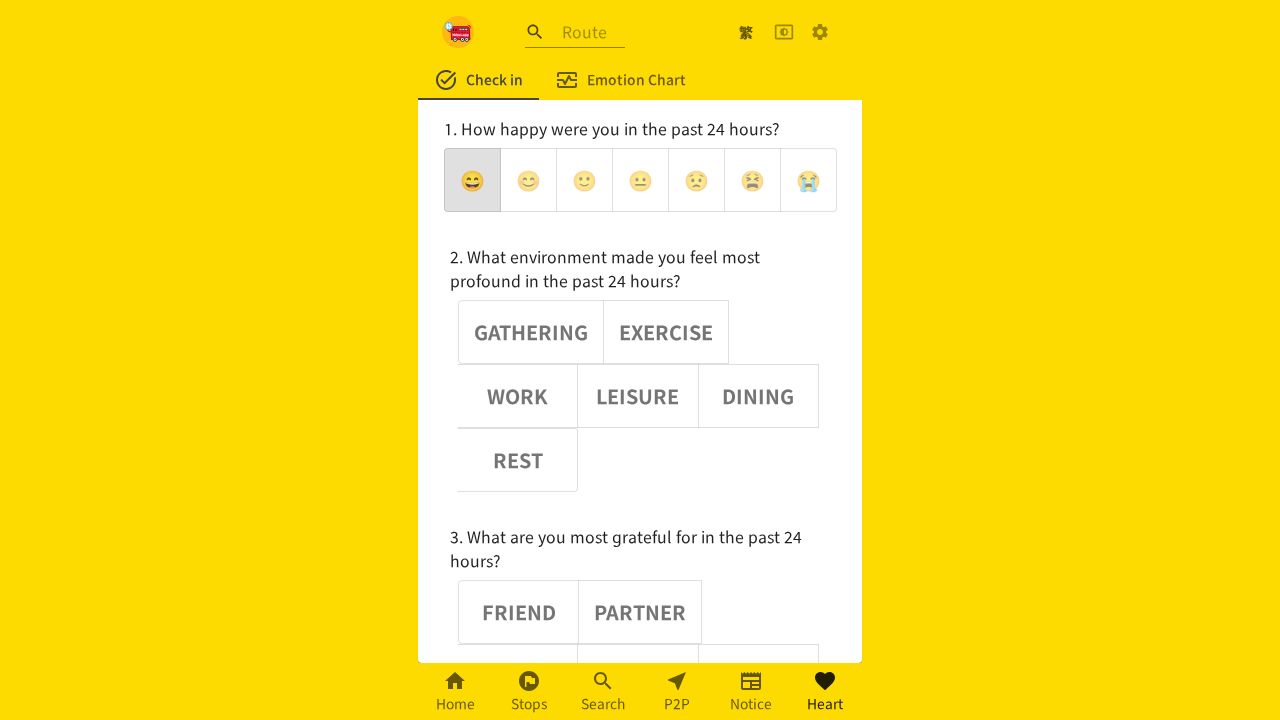

Retrieved aria-pressed attribute for button 2: false
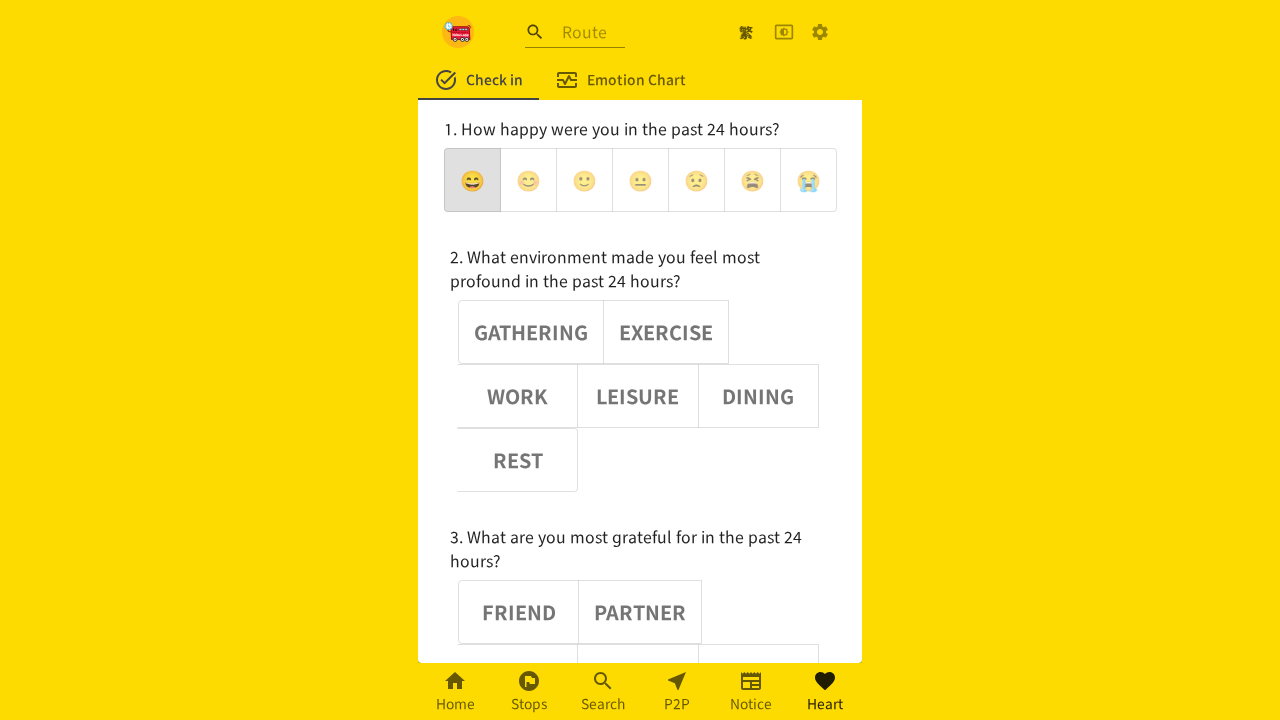

Verified button 2 is deselected (aria-pressed=false)
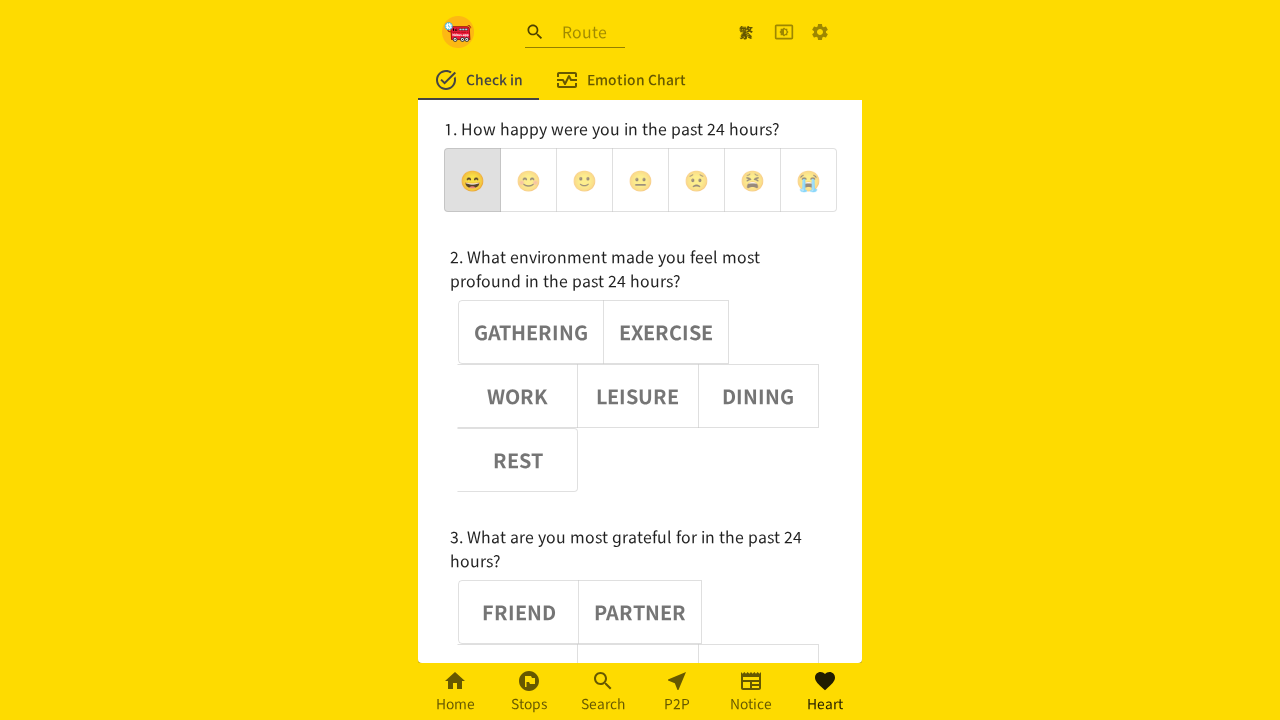

Retrieved aria-pressed attribute for button 3: false
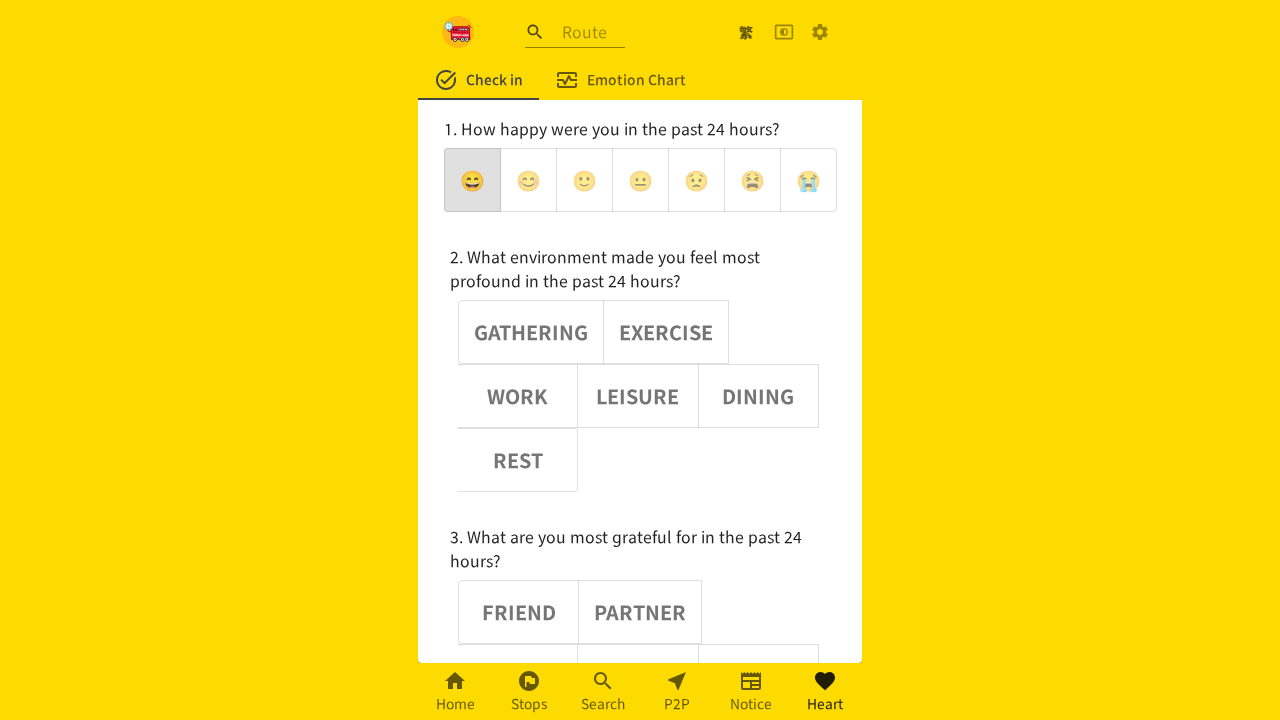

Verified button 3 is deselected (aria-pressed=false)
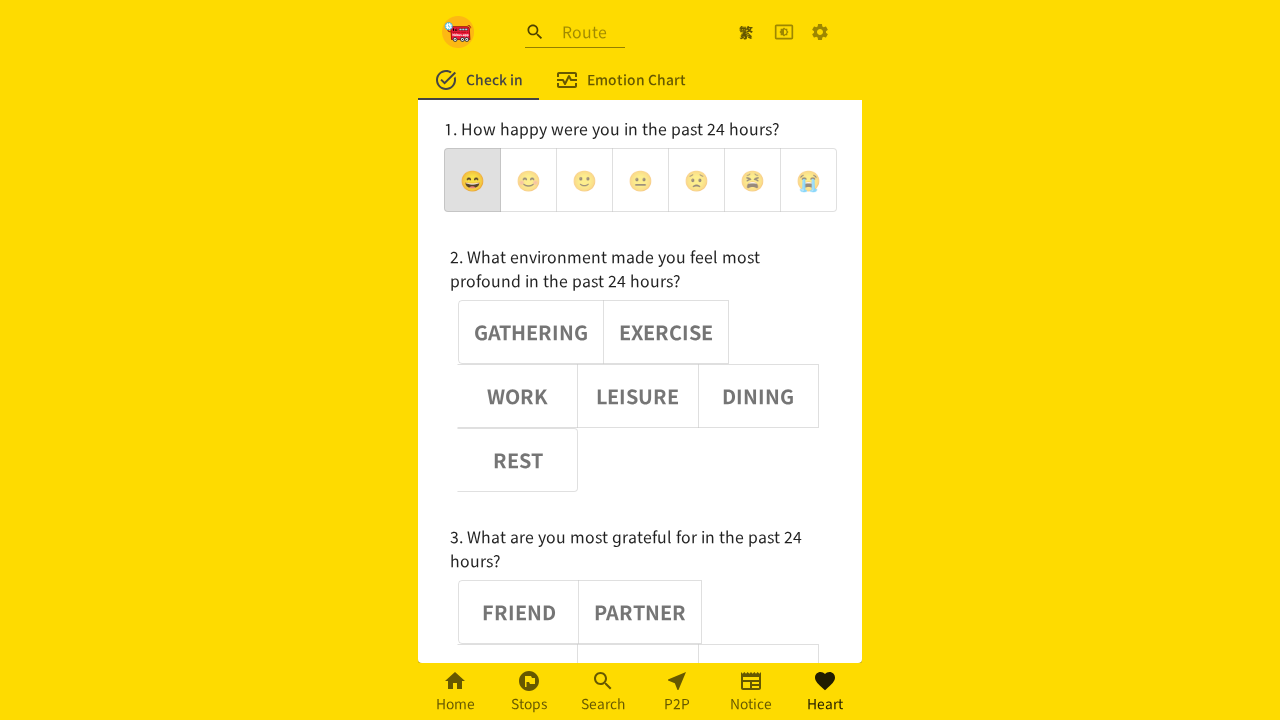

Retrieved aria-pressed attribute for button 4: false
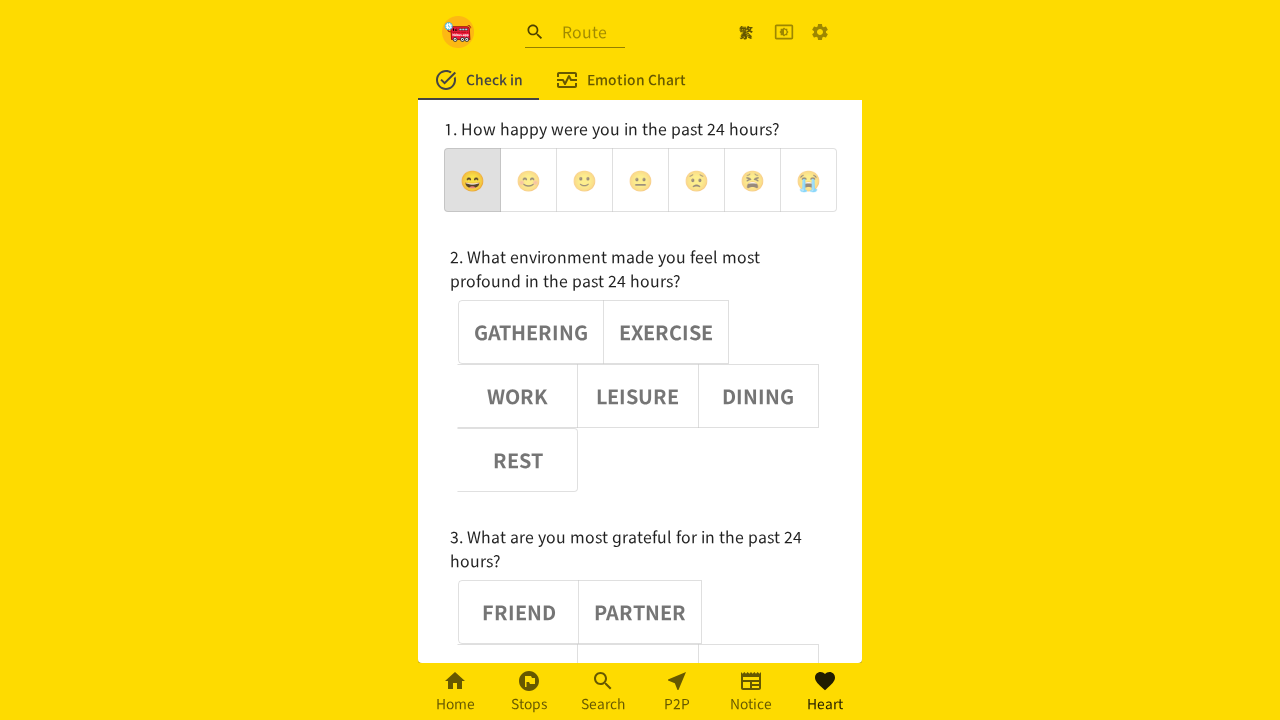

Verified button 4 is deselected (aria-pressed=false)
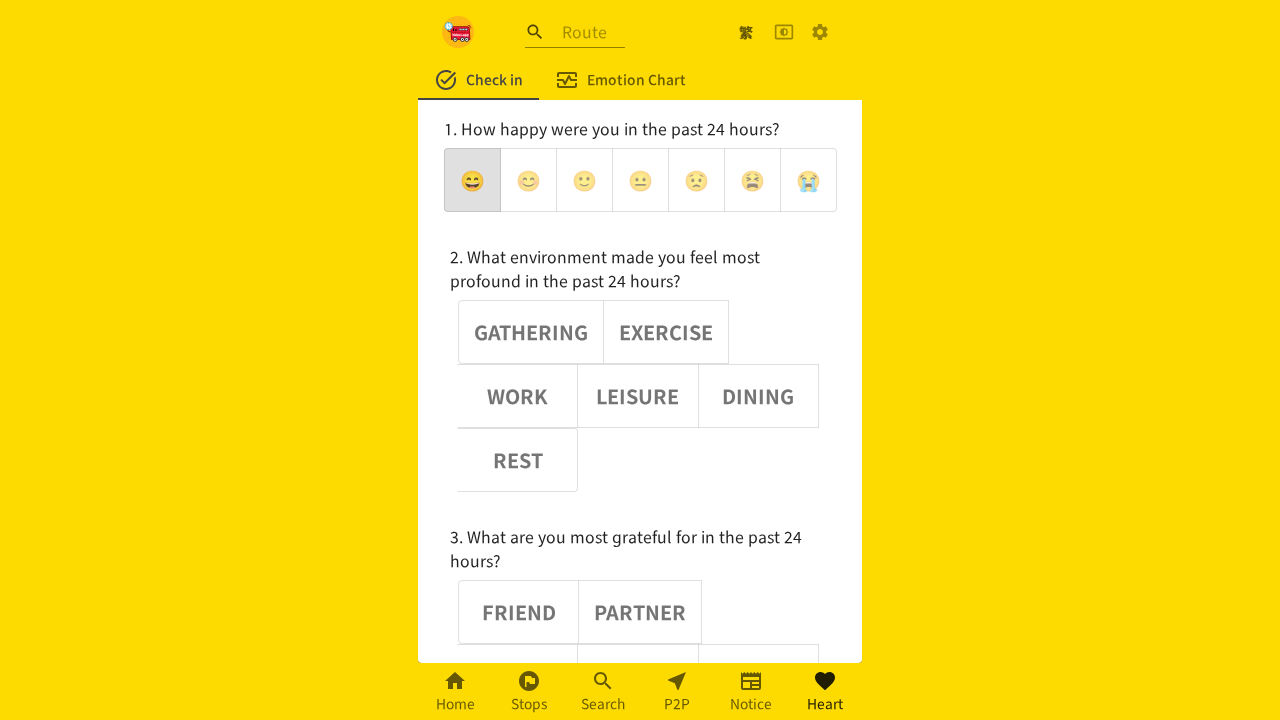

Retrieved aria-pressed attribute for button 5: false
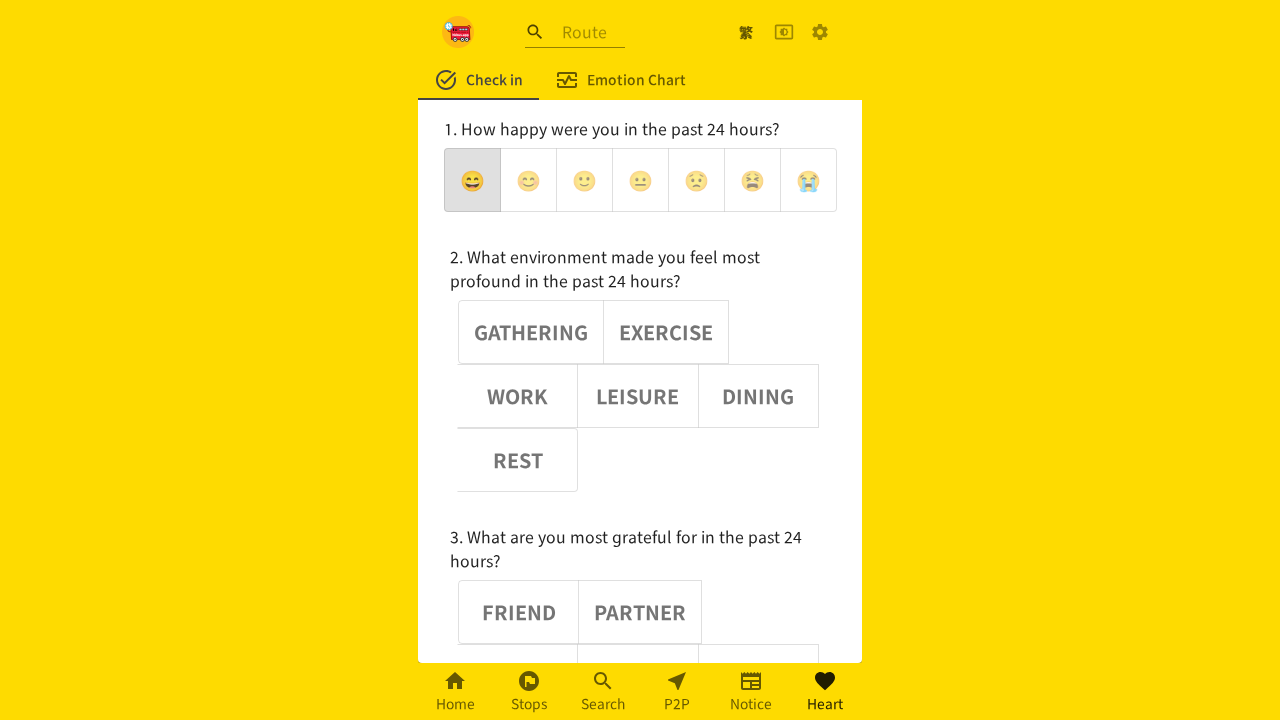

Verified button 5 is deselected (aria-pressed=false)
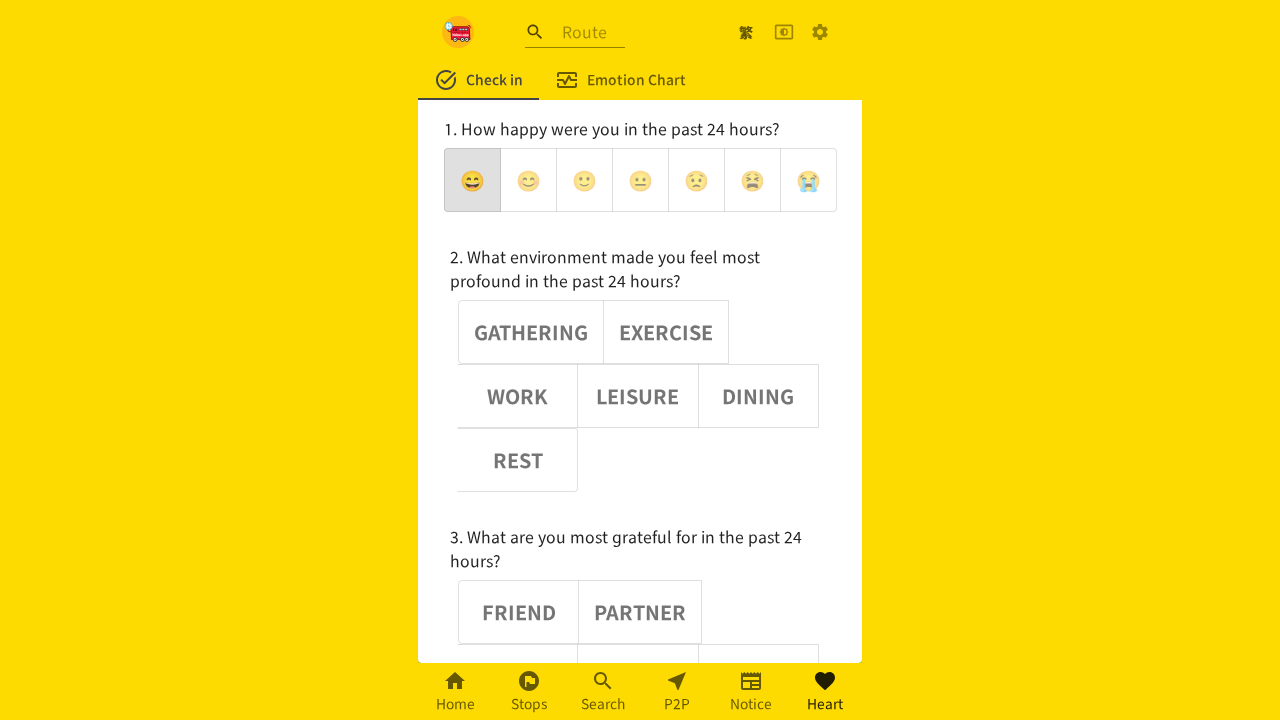

Retrieved aria-pressed attribute for button 6: false
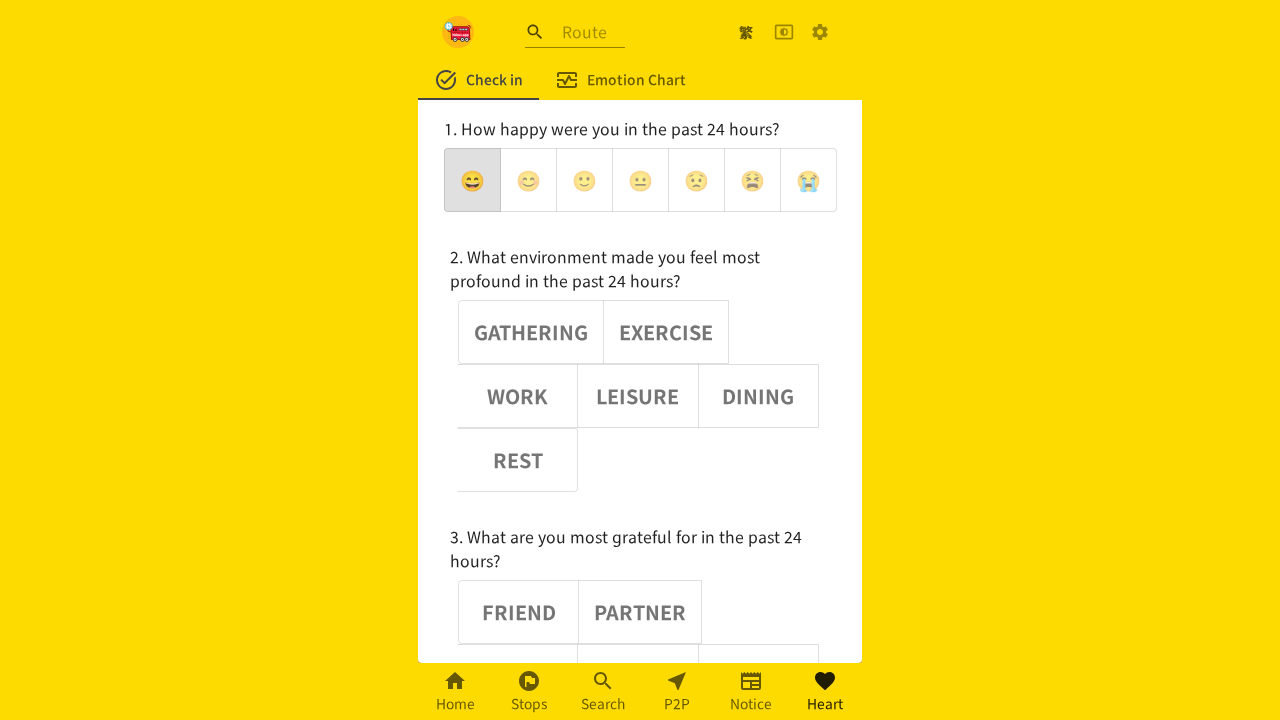

Verified button 6 is deselected (aria-pressed=false)
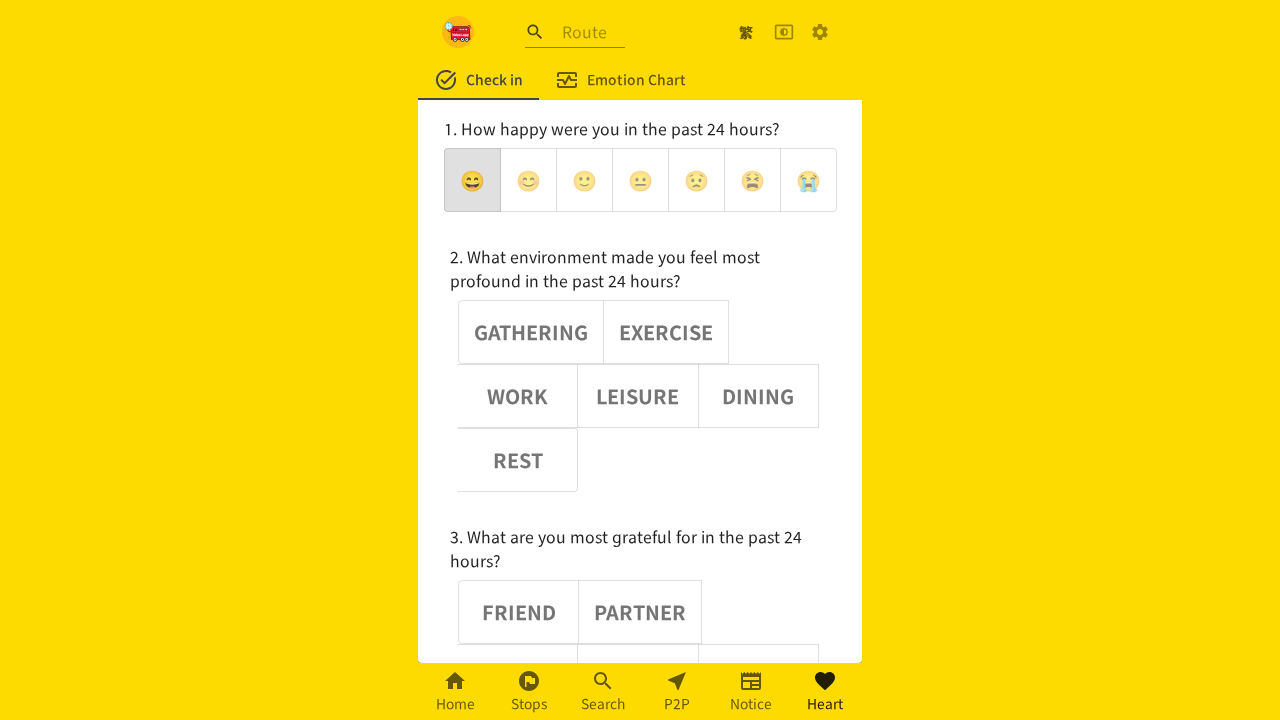

Clicked emoji button 1 at (528, 180) on (//div[@role='group'])[1] >> button >> nth=1
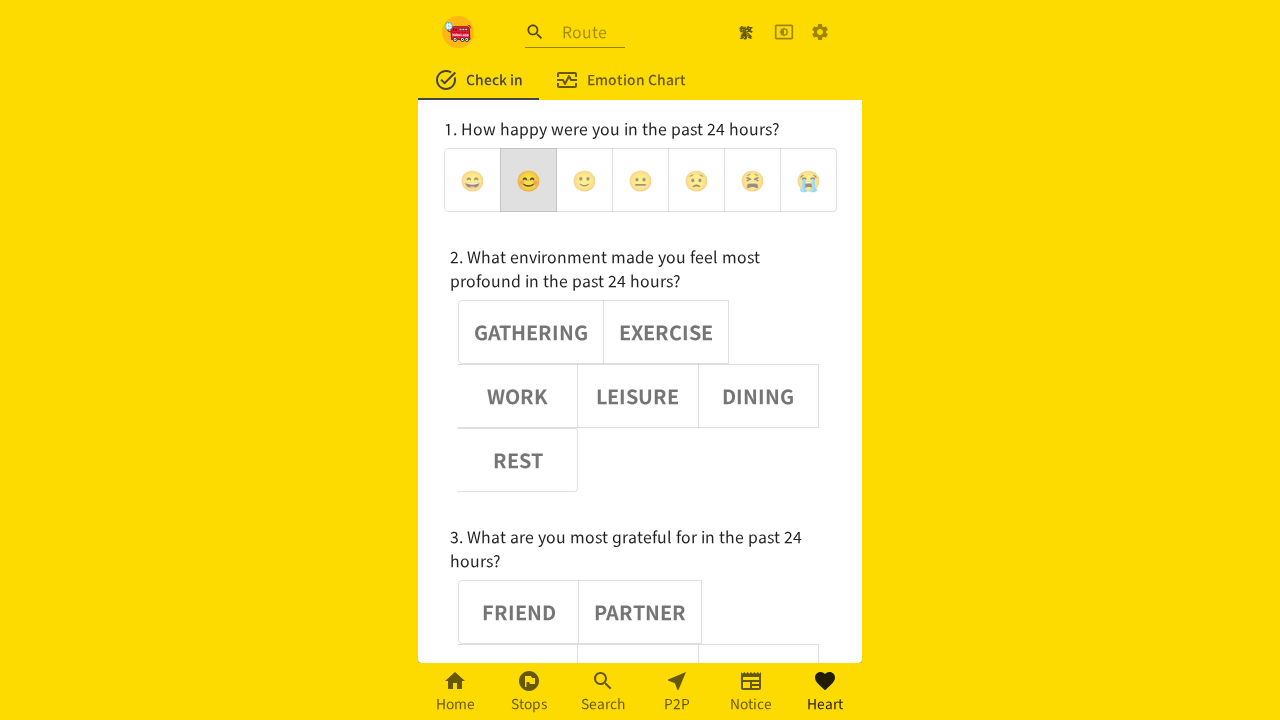

Waited after clicking emoji button 1 (1000ms)
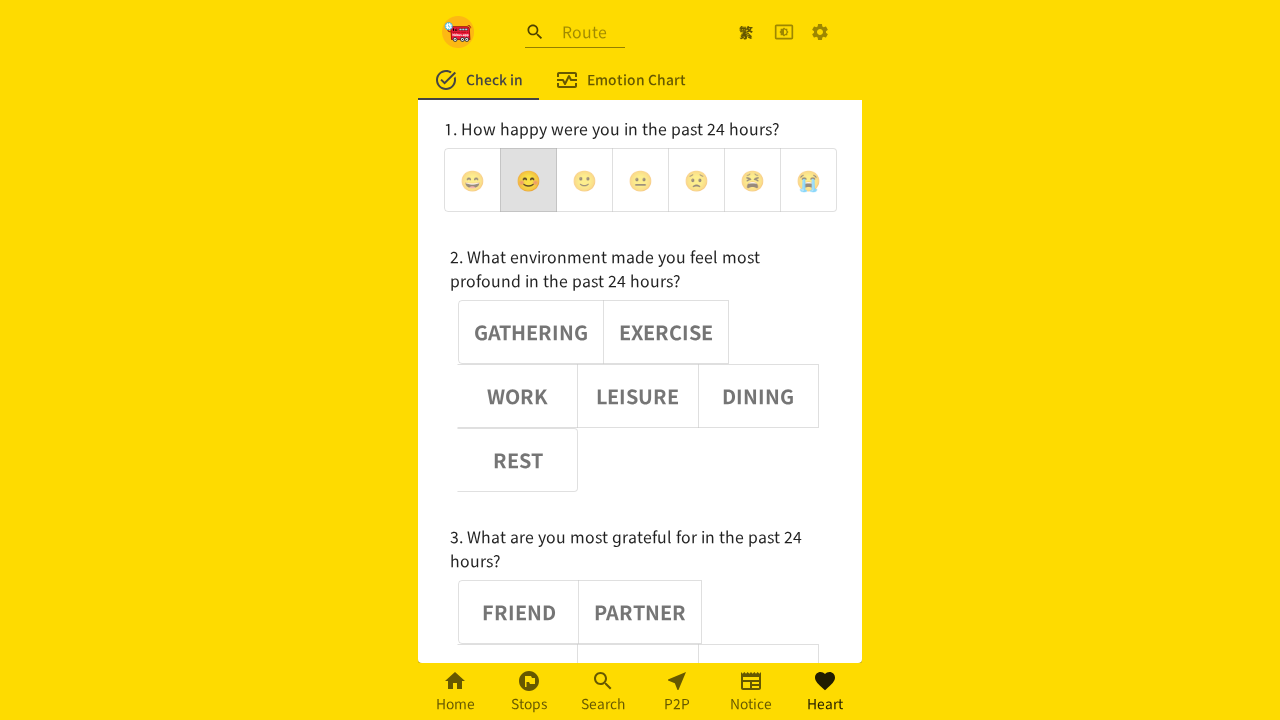

Retrieved aria-pressed attribute for button 1: true
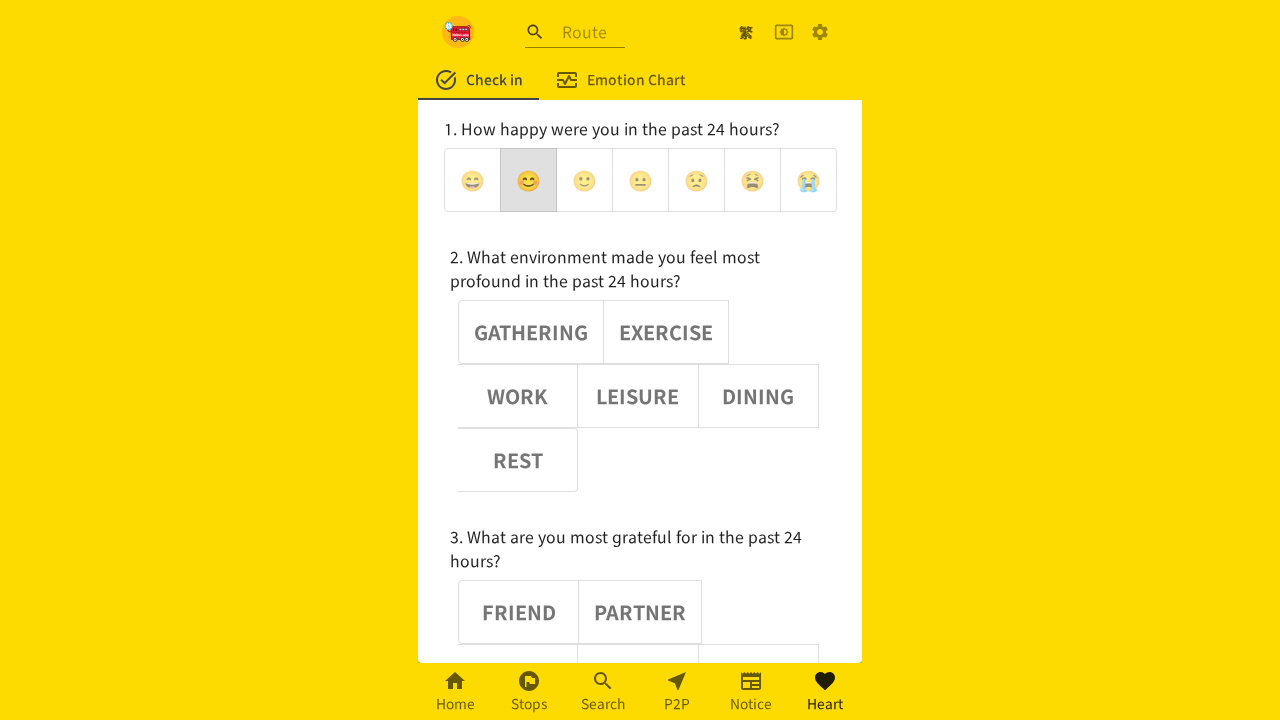

Verified button 1 is selected (aria-pressed=true)
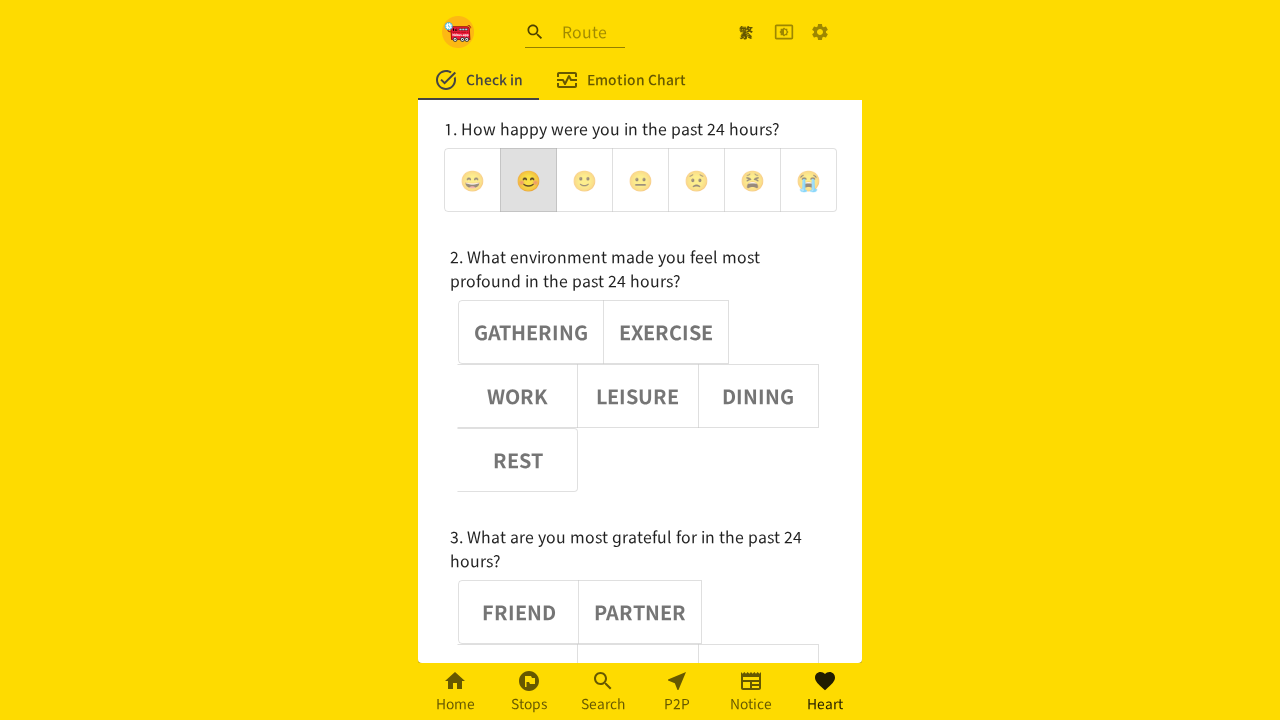

Retrieved aria-pressed attribute for button 0: false
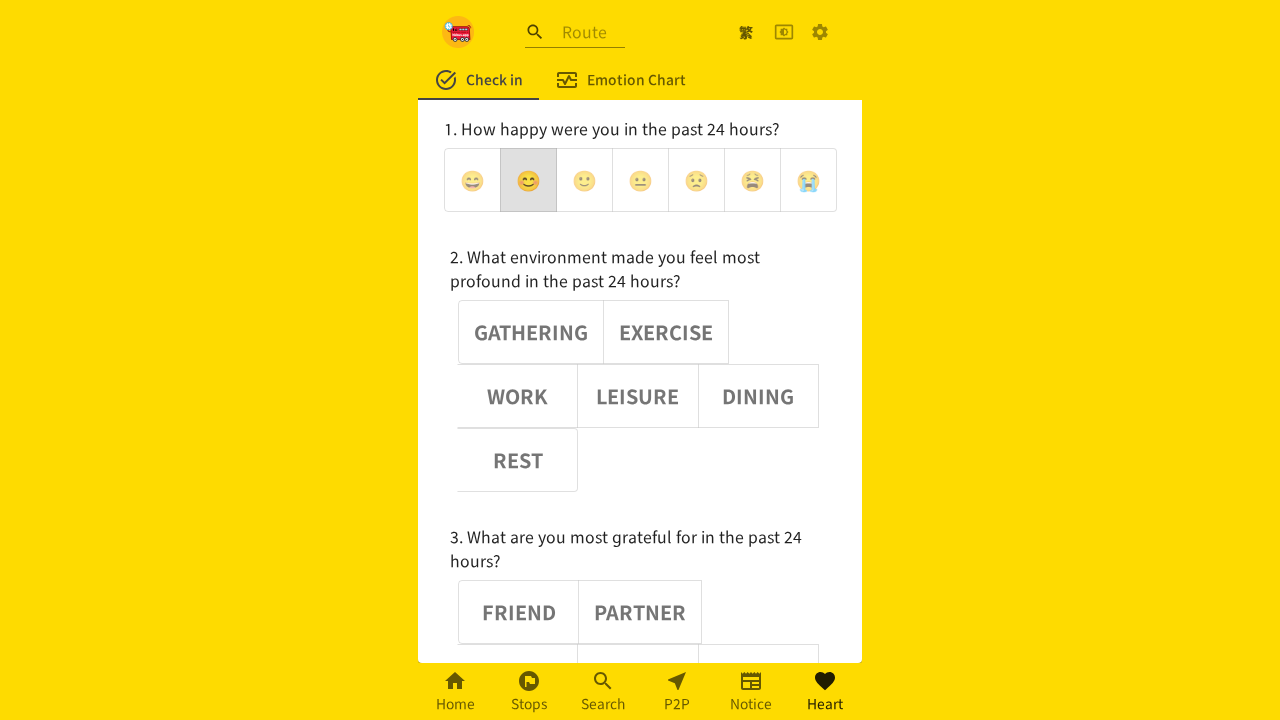

Verified button 0 is deselected (aria-pressed=false)
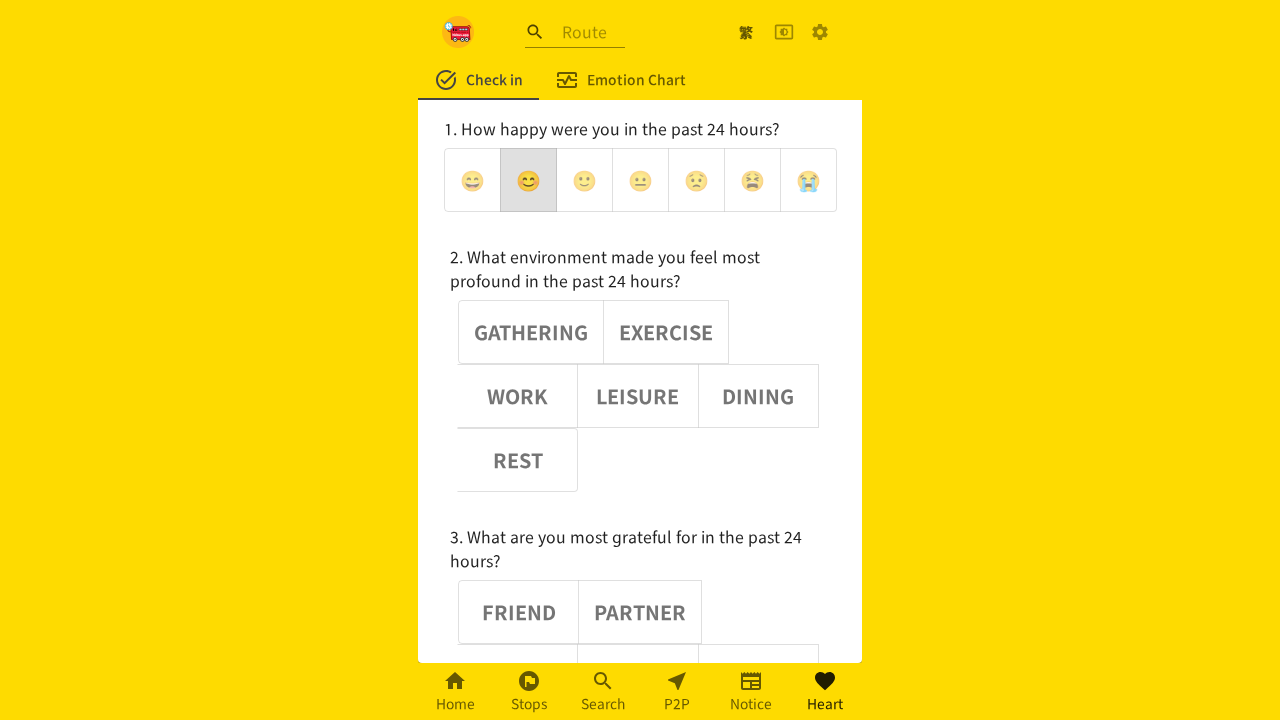

Retrieved aria-pressed attribute for button 2: false
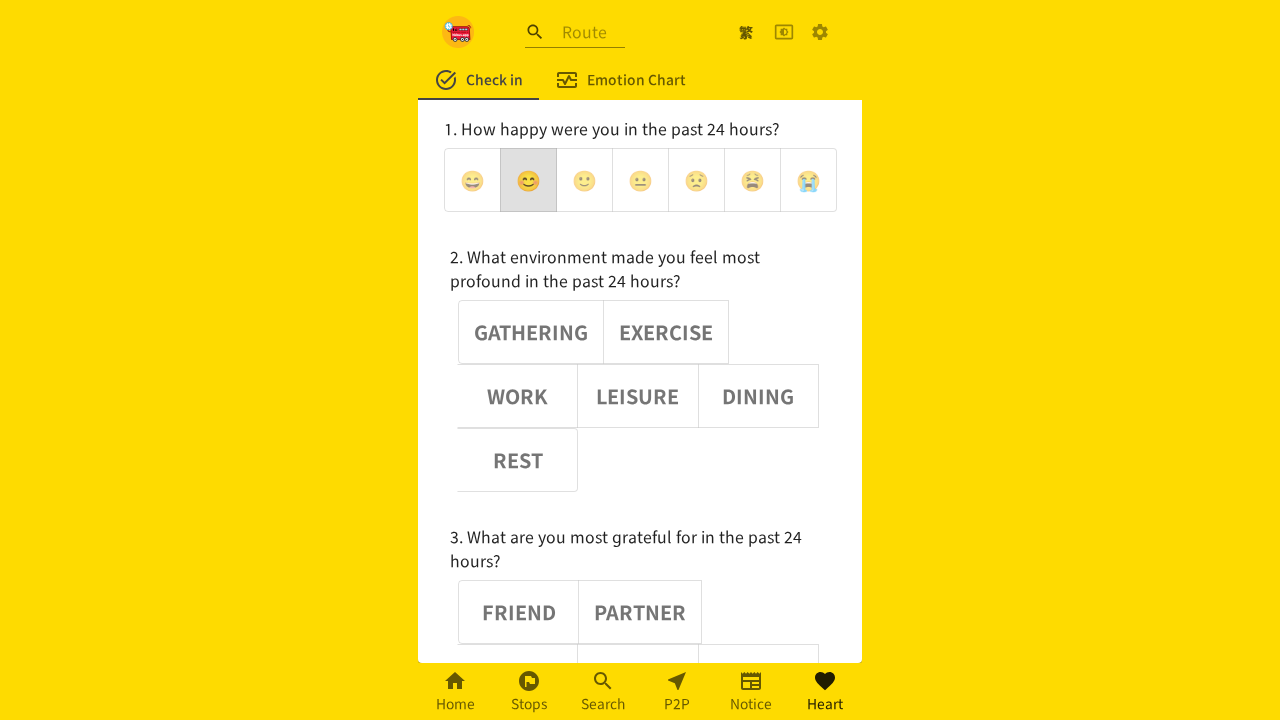

Verified button 2 is deselected (aria-pressed=false)
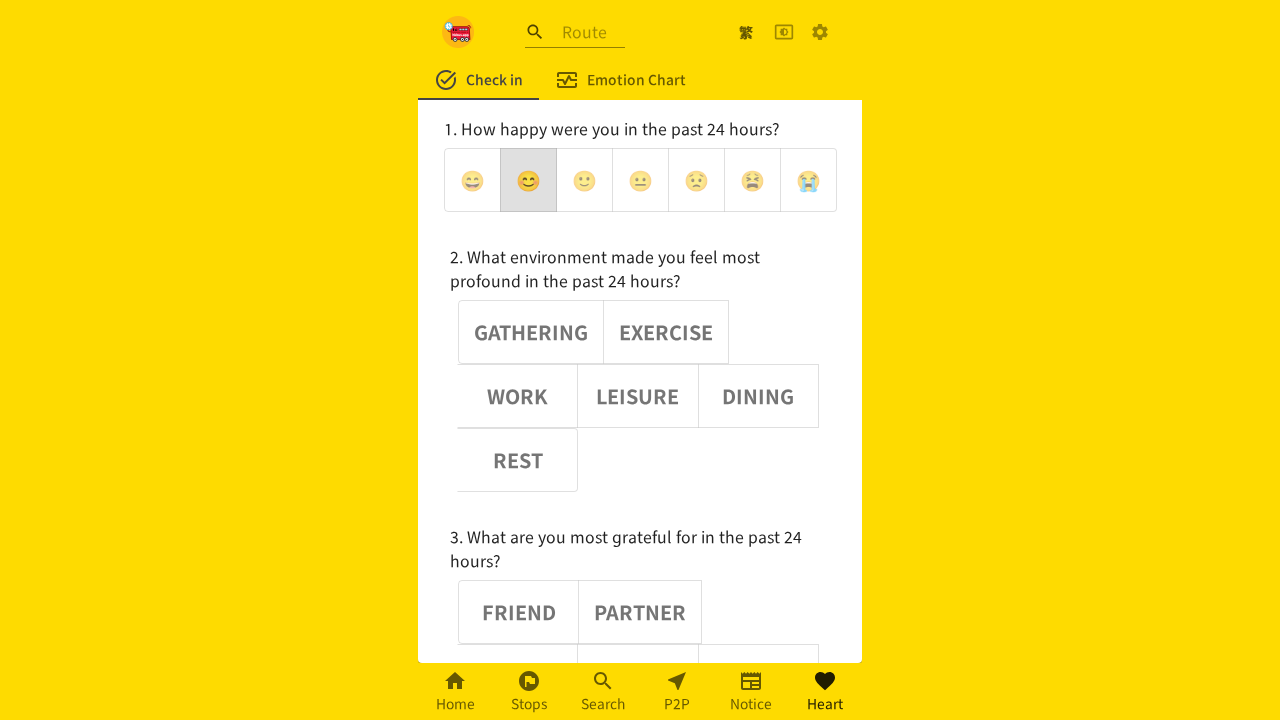

Retrieved aria-pressed attribute for button 3: false
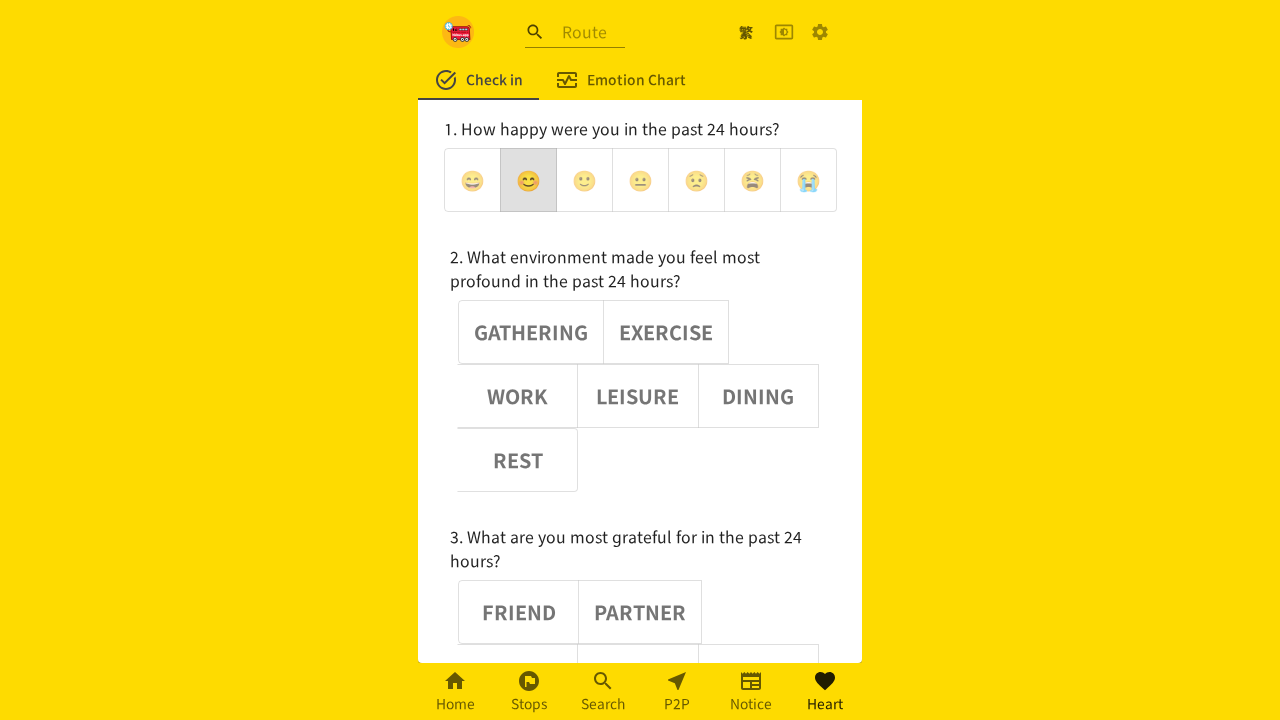

Verified button 3 is deselected (aria-pressed=false)
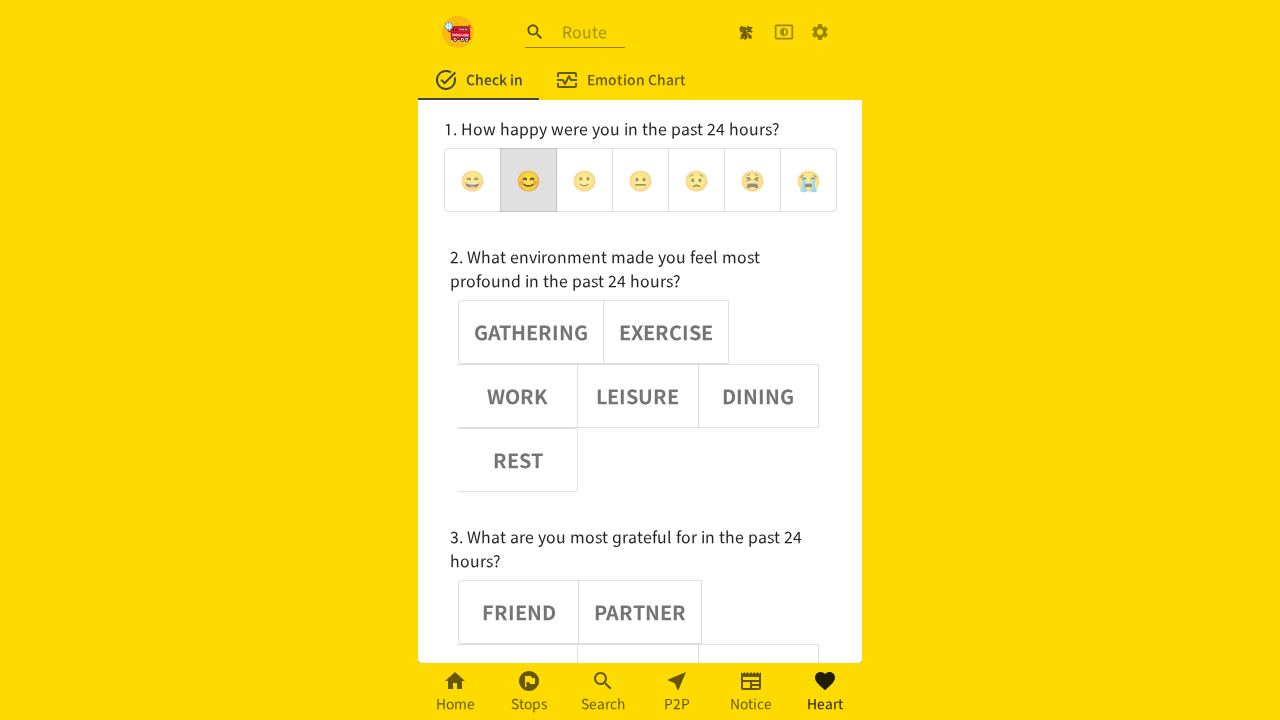

Retrieved aria-pressed attribute for button 4: false
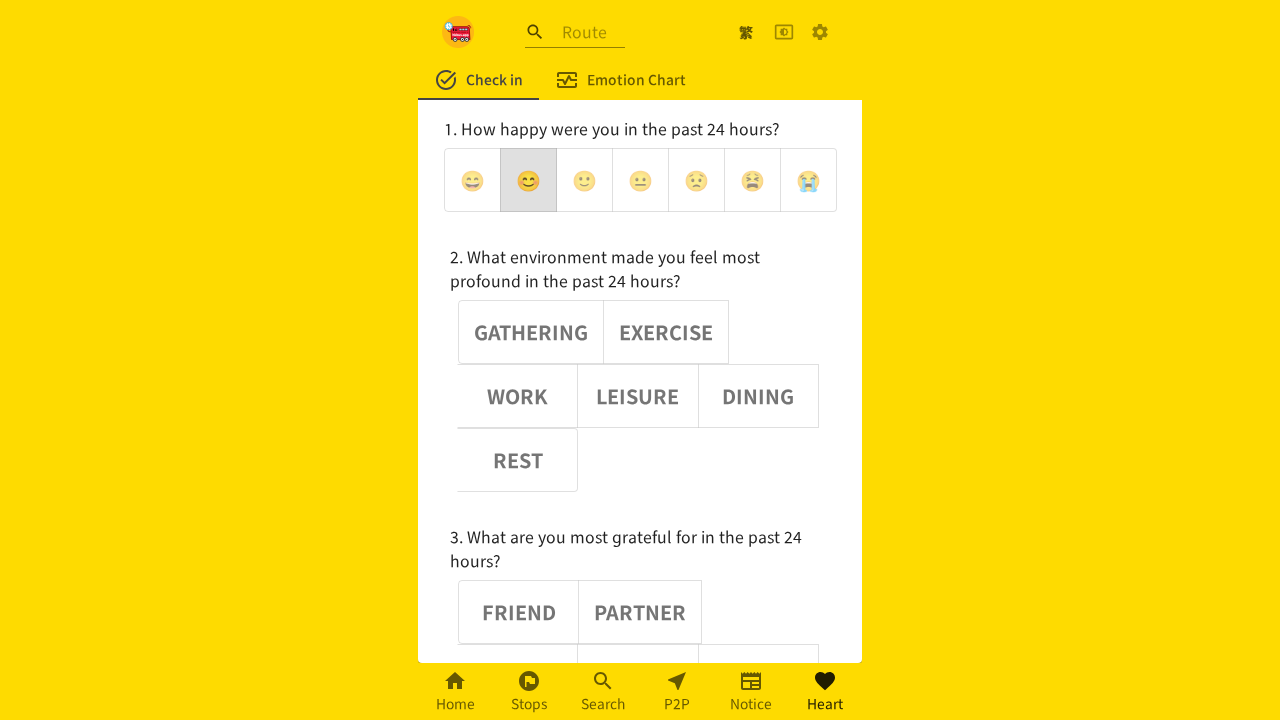

Verified button 4 is deselected (aria-pressed=false)
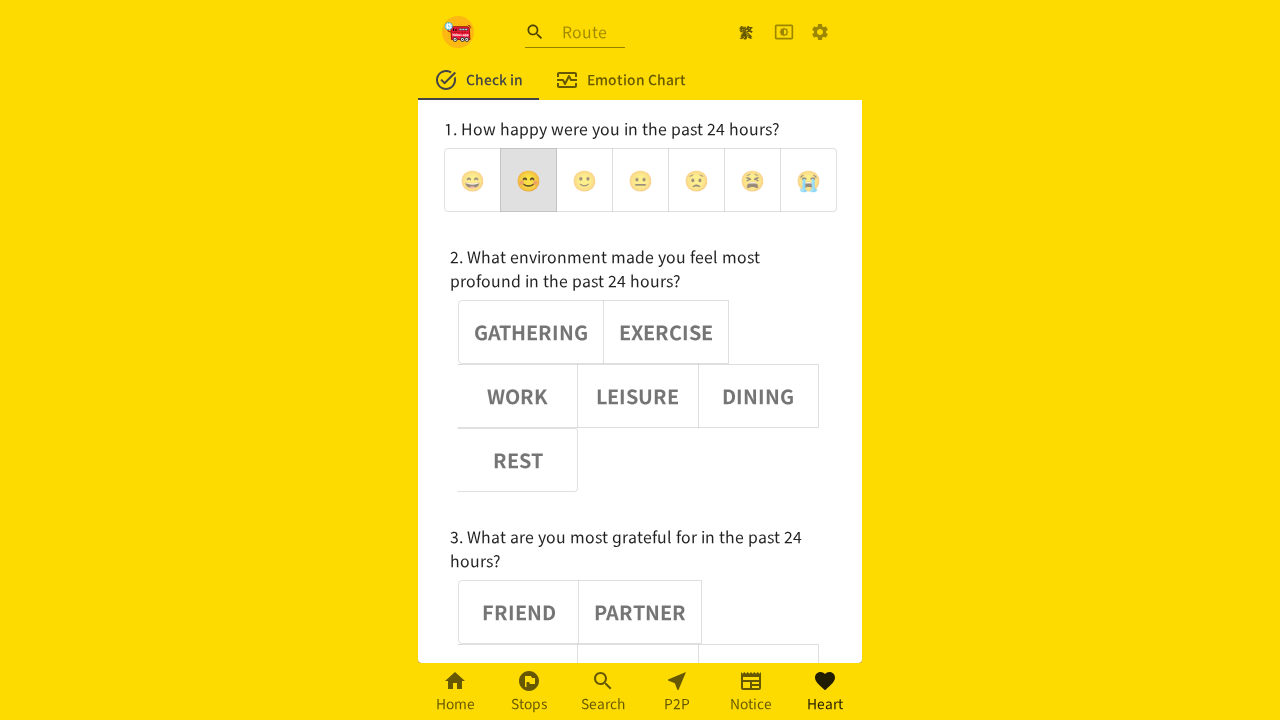

Retrieved aria-pressed attribute for button 5: false
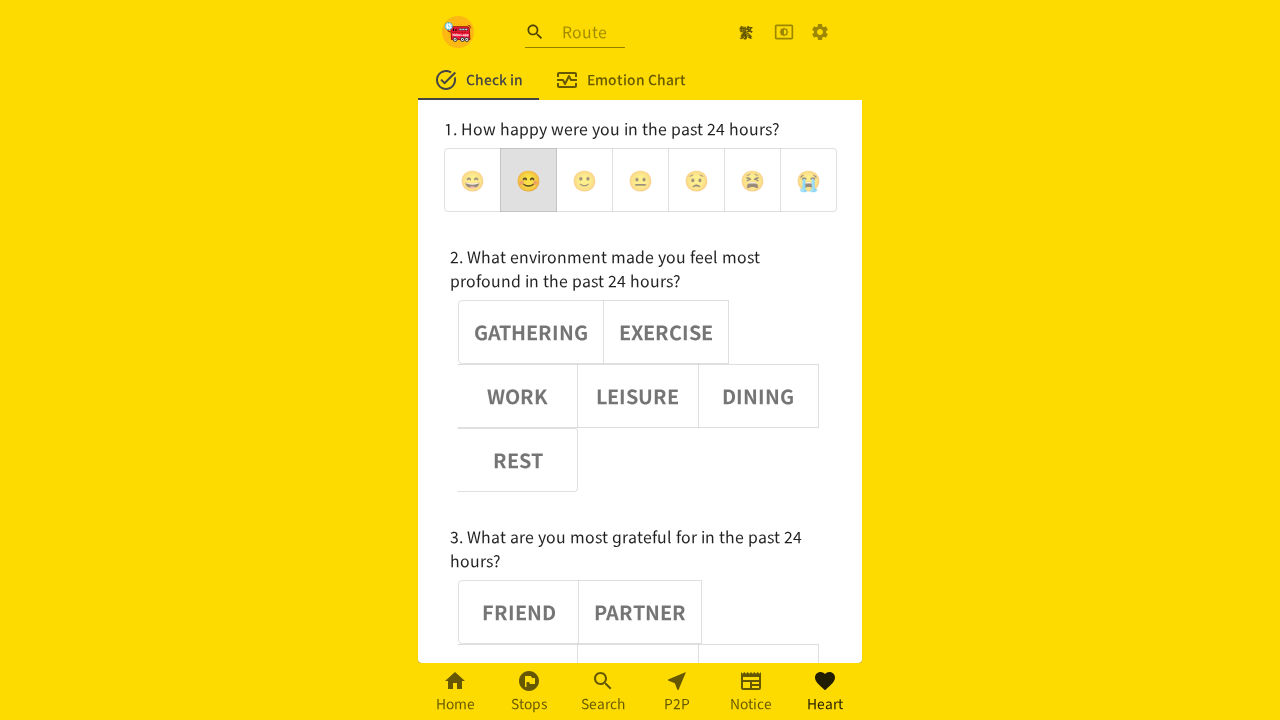

Verified button 5 is deselected (aria-pressed=false)
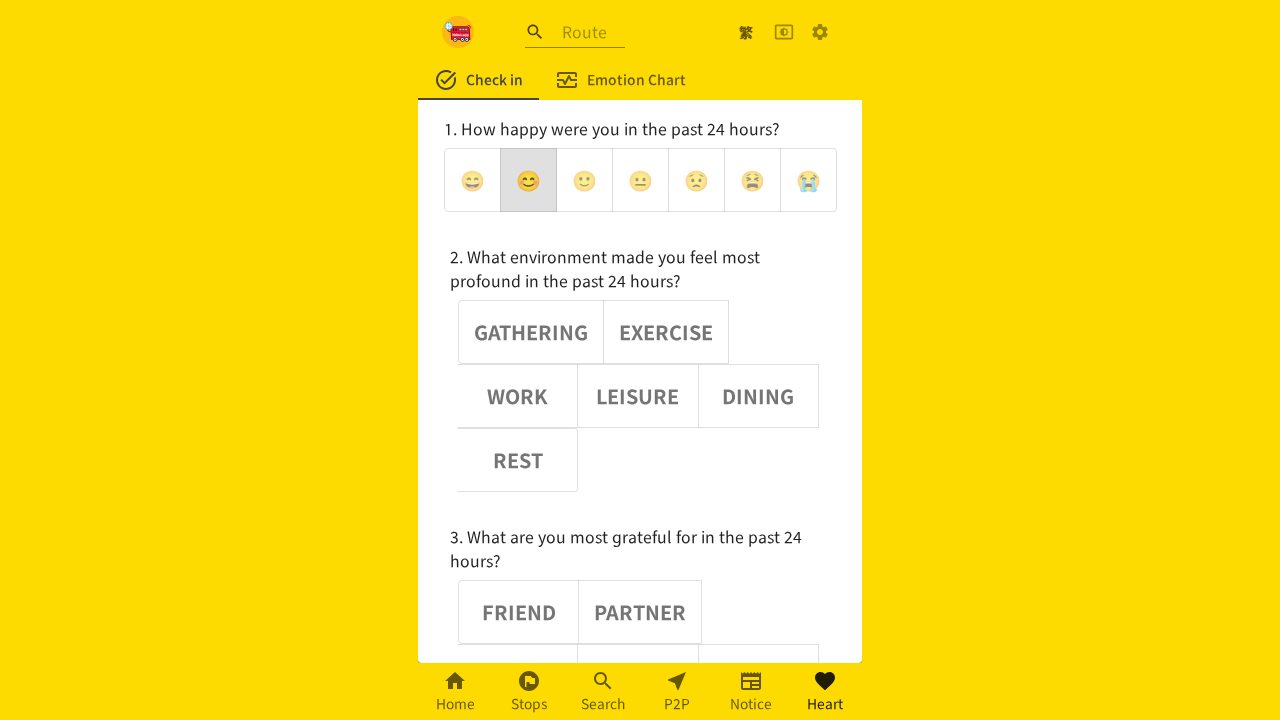

Retrieved aria-pressed attribute for button 6: false
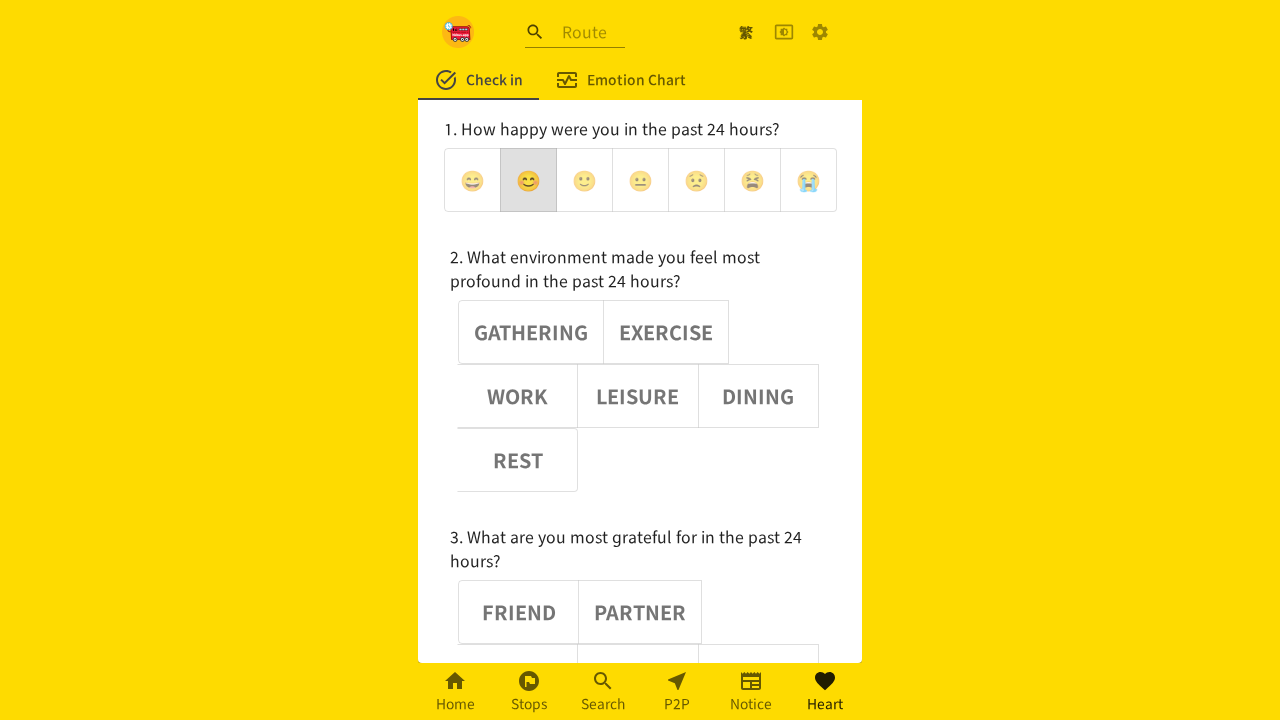

Verified button 6 is deselected (aria-pressed=false)
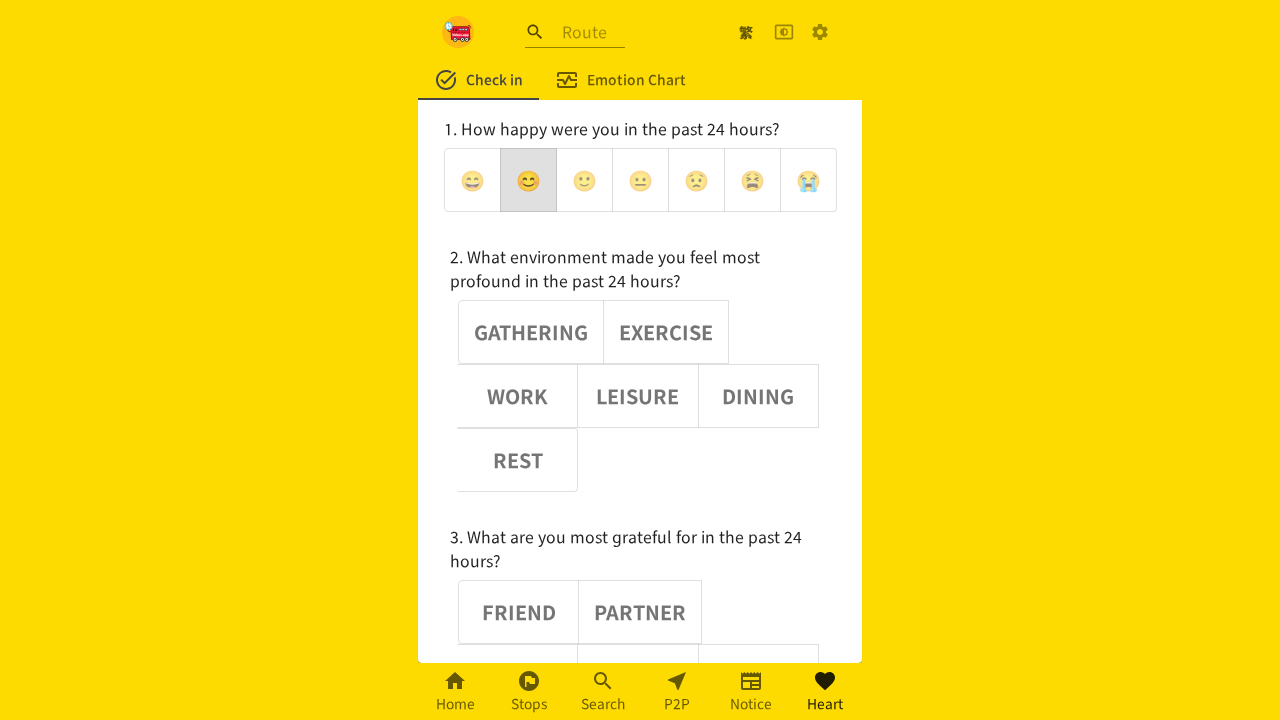

Clicked emoji button 2 at (584, 180) on (//div[@role='group'])[1] >> button >> nth=2
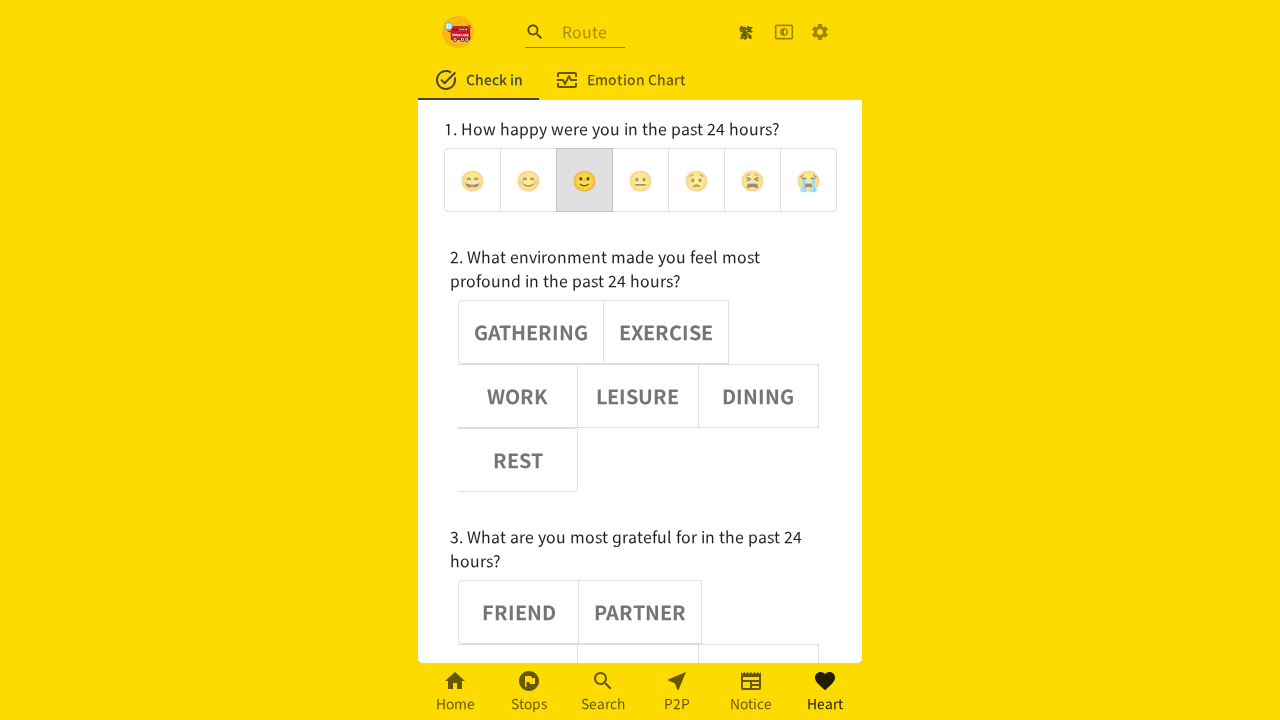

Waited after clicking emoji button 2 (1000ms)
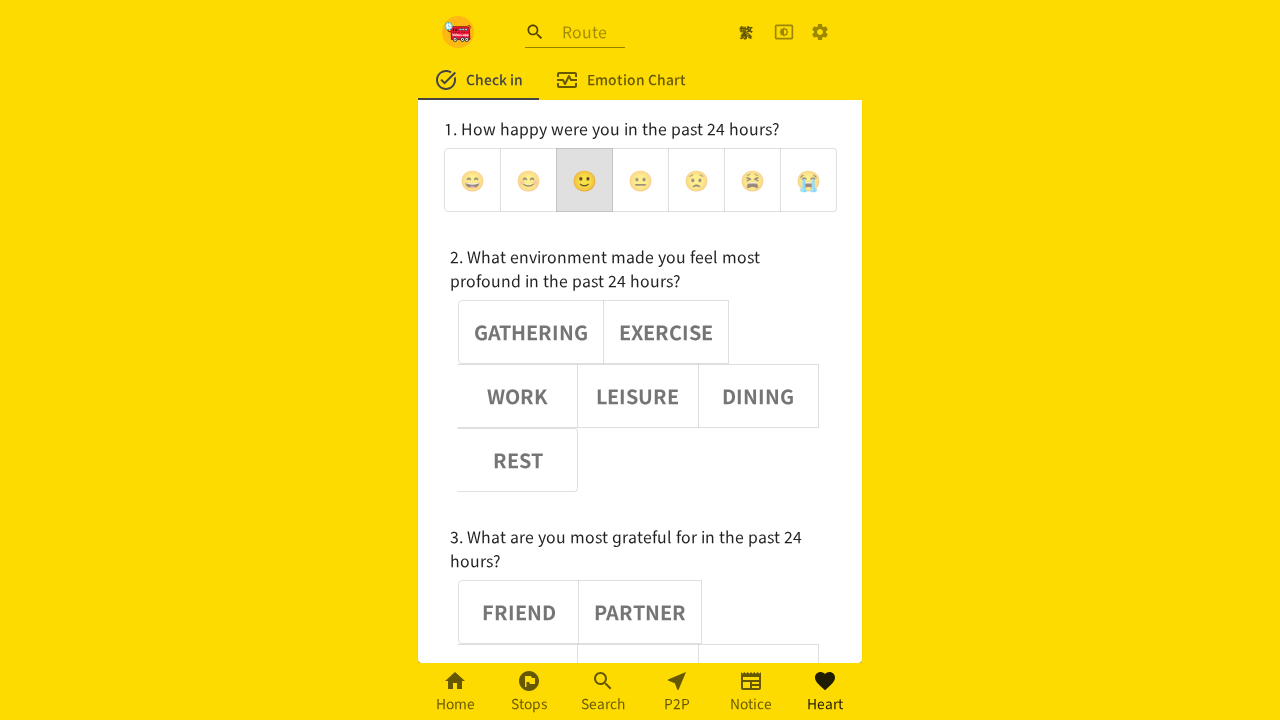

Retrieved aria-pressed attribute for button 2: true
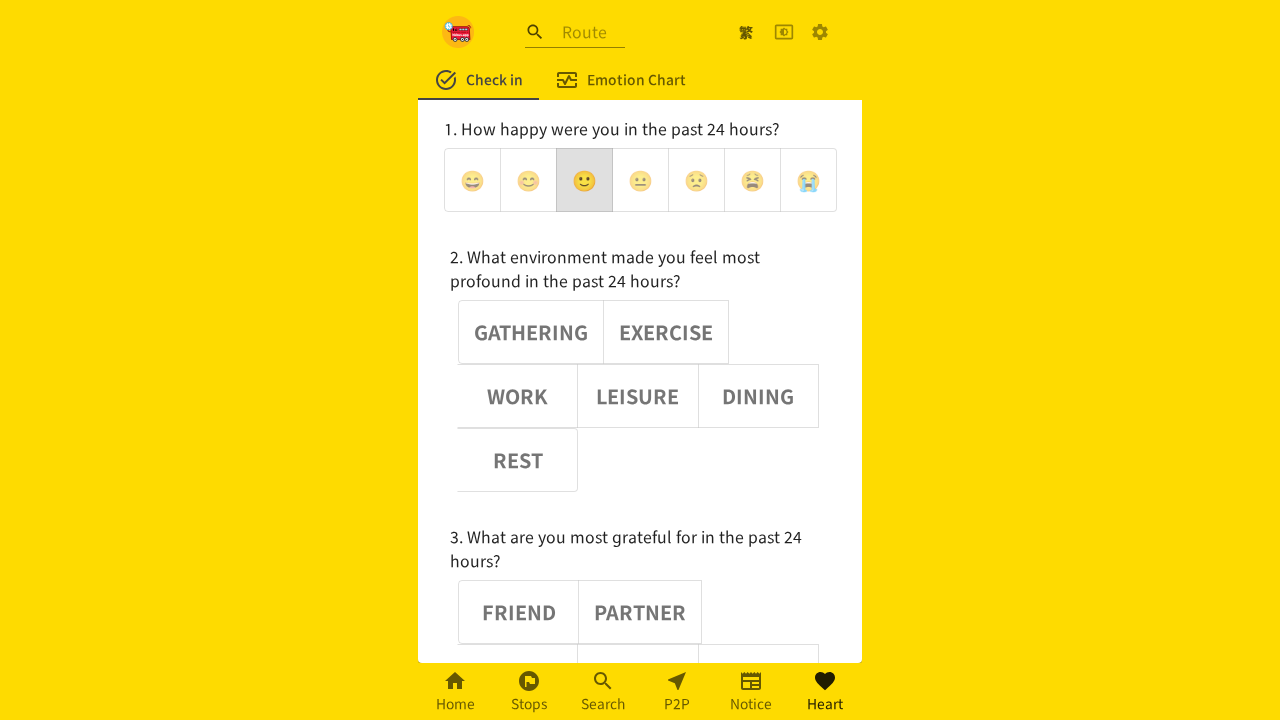

Verified button 2 is selected (aria-pressed=true)
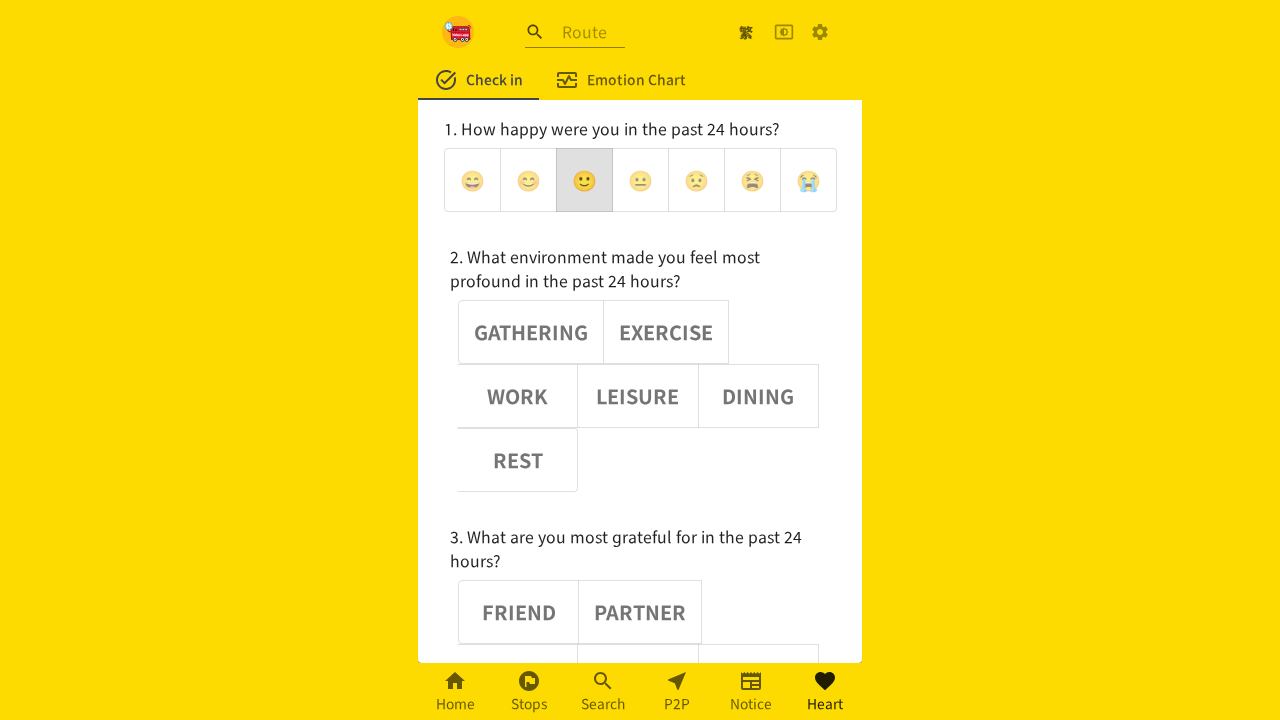

Retrieved aria-pressed attribute for button 0: false
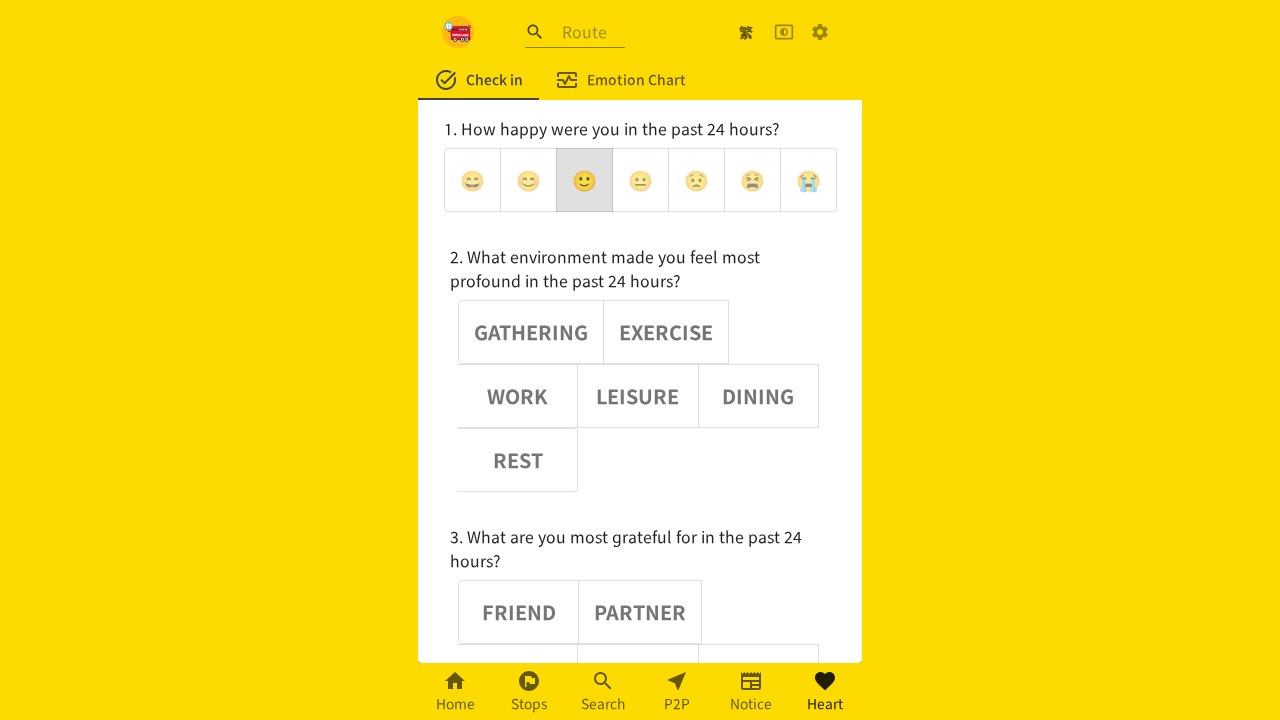

Verified button 0 is deselected (aria-pressed=false)
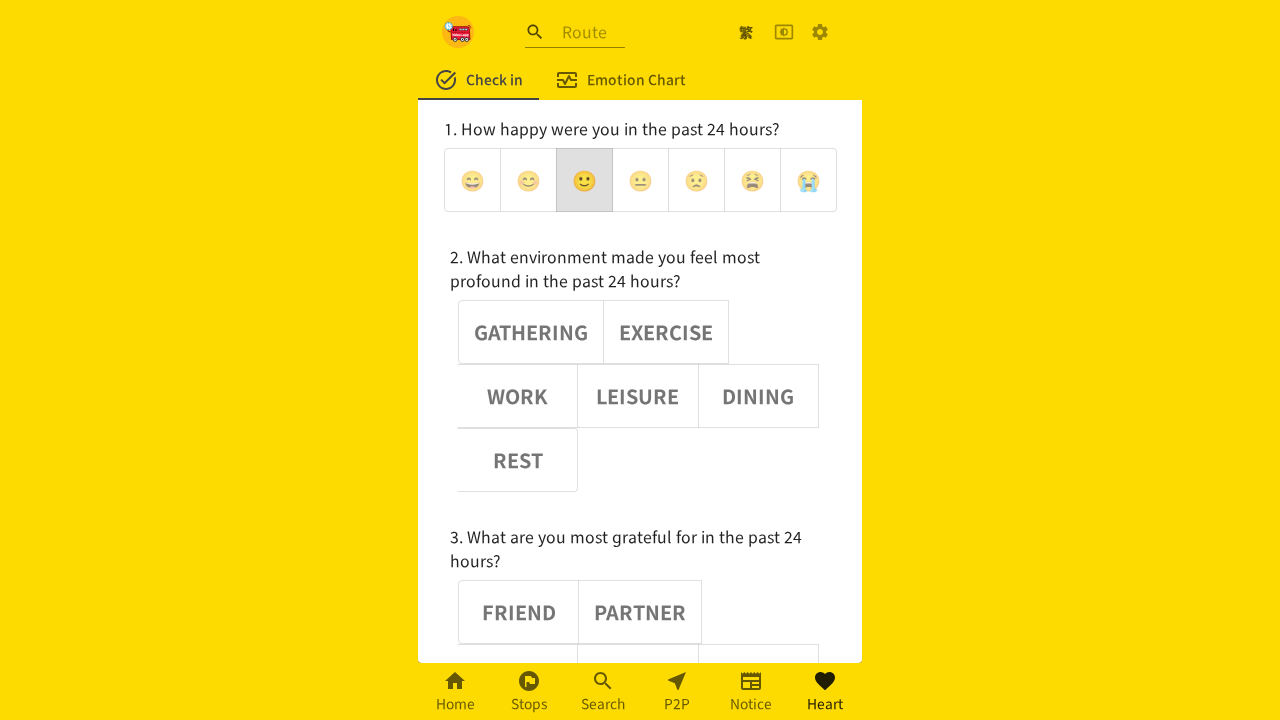

Retrieved aria-pressed attribute for button 1: false
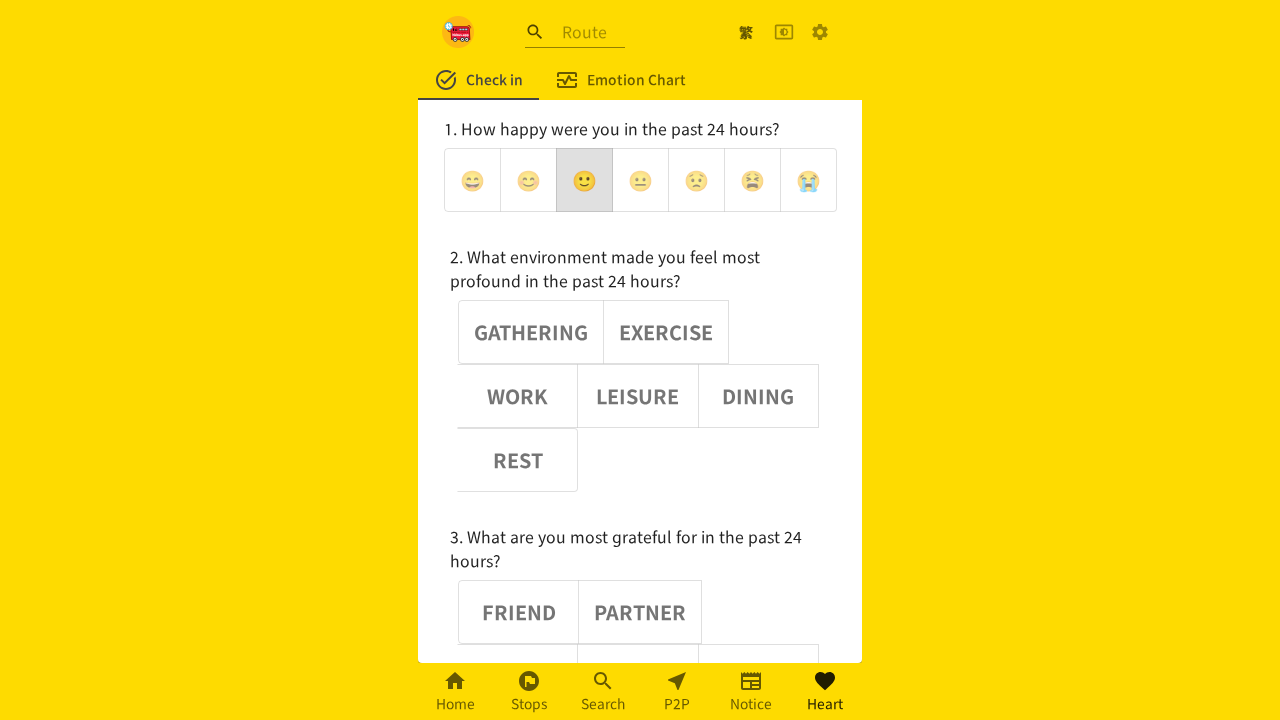

Verified button 1 is deselected (aria-pressed=false)
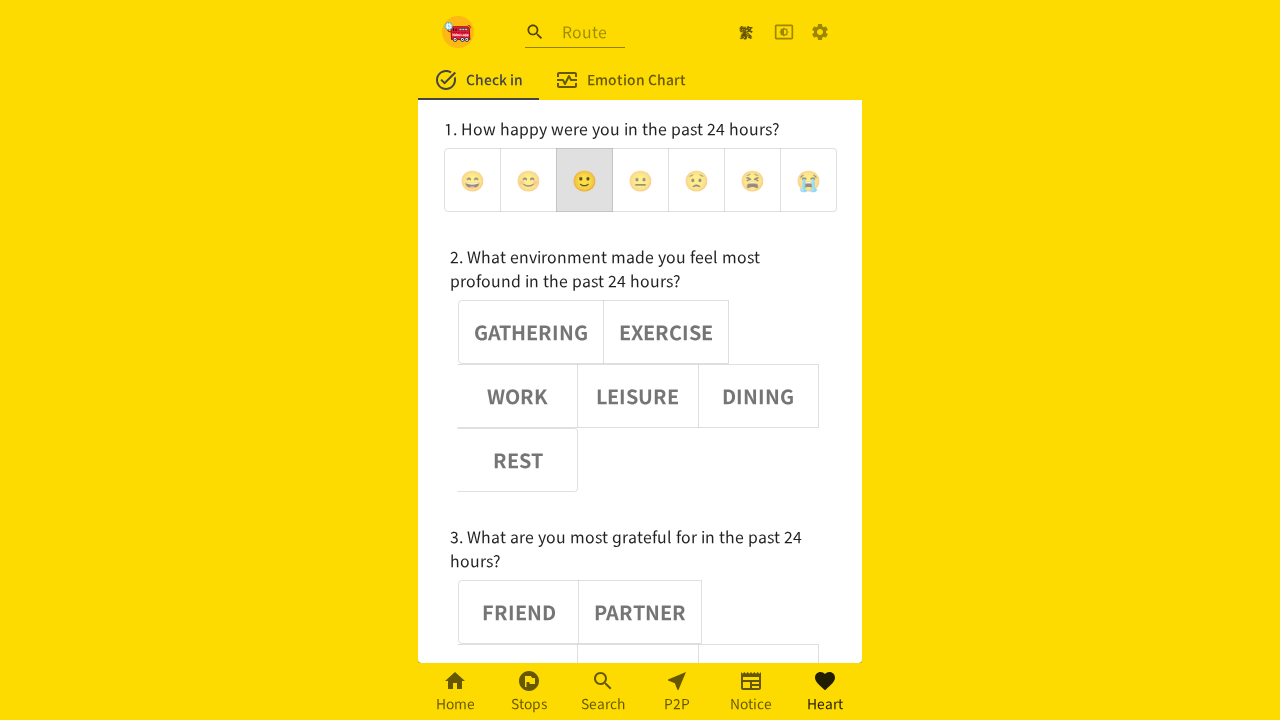

Retrieved aria-pressed attribute for button 3: false
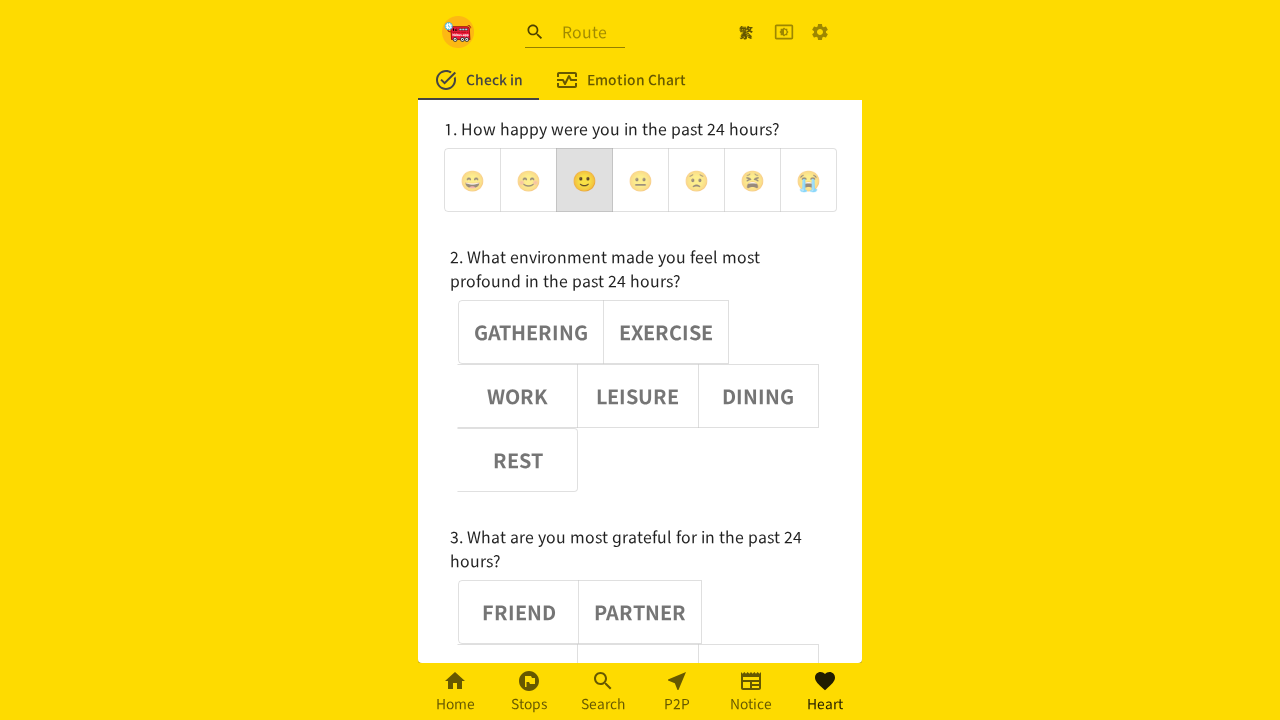

Verified button 3 is deselected (aria-pressed=false)
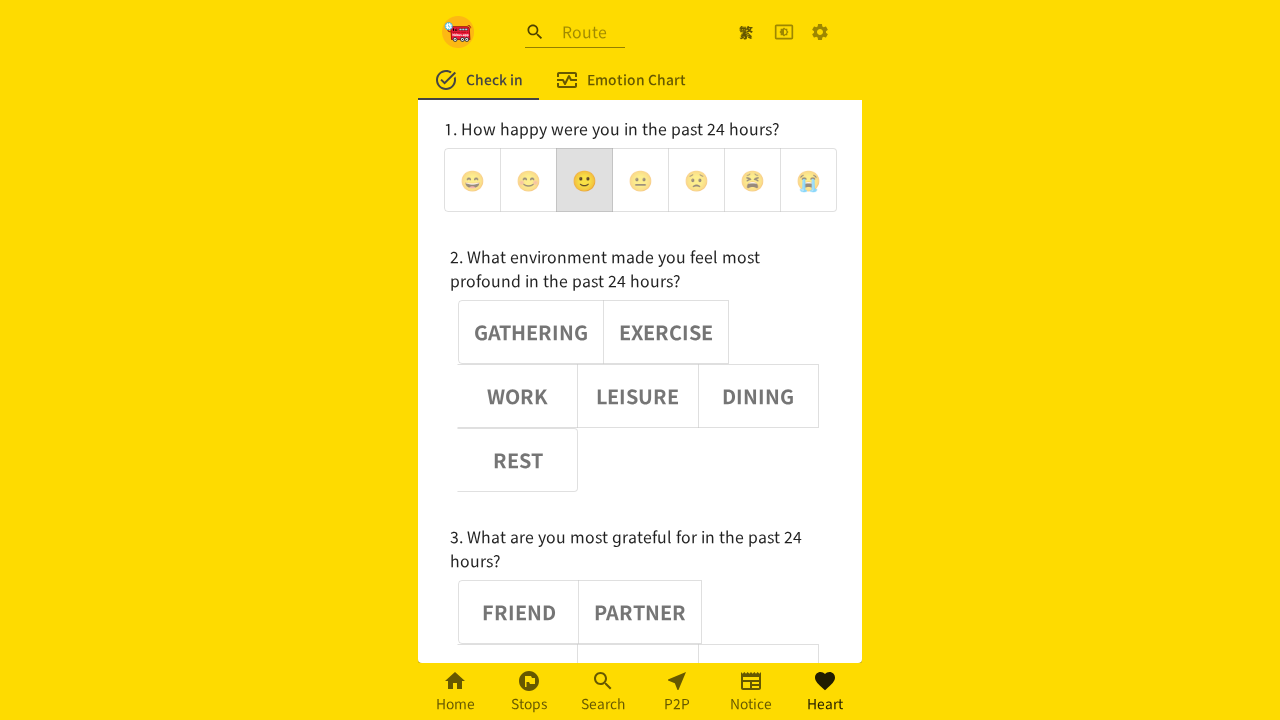

Retrieved aria-pressed attribute for button 4: false
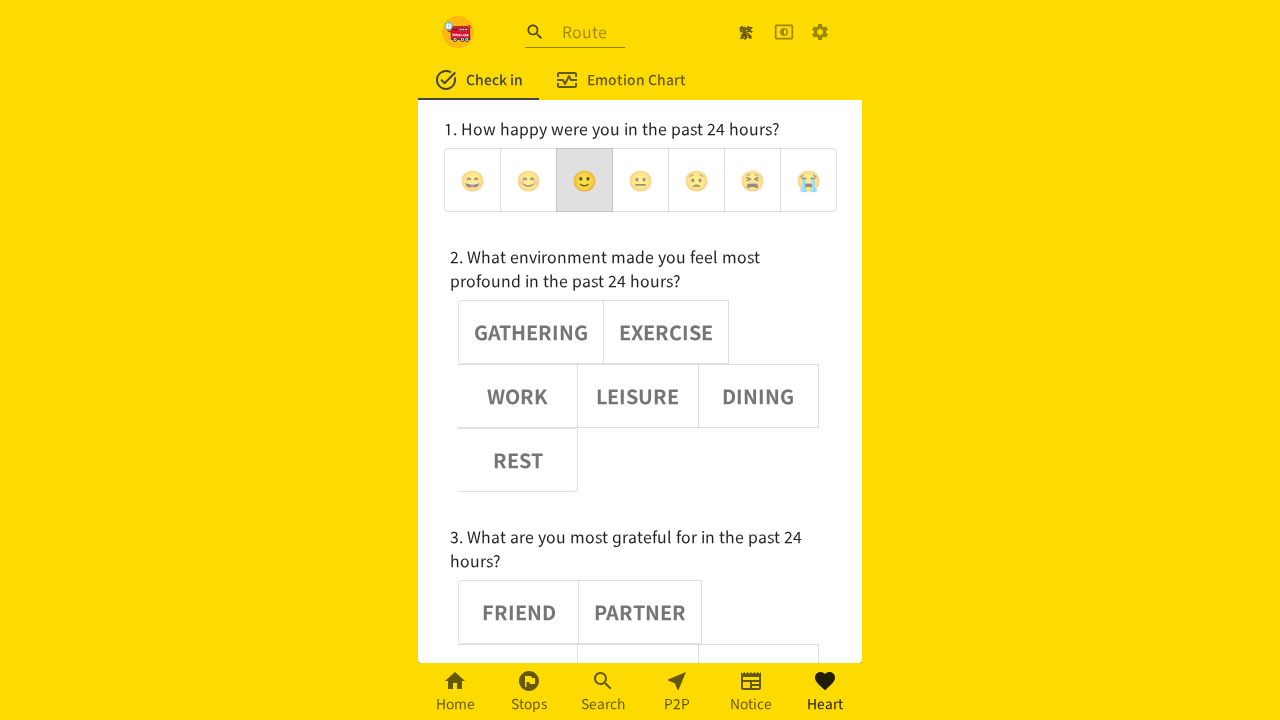

Verified button 4 is deselected (aria-pressed=false)
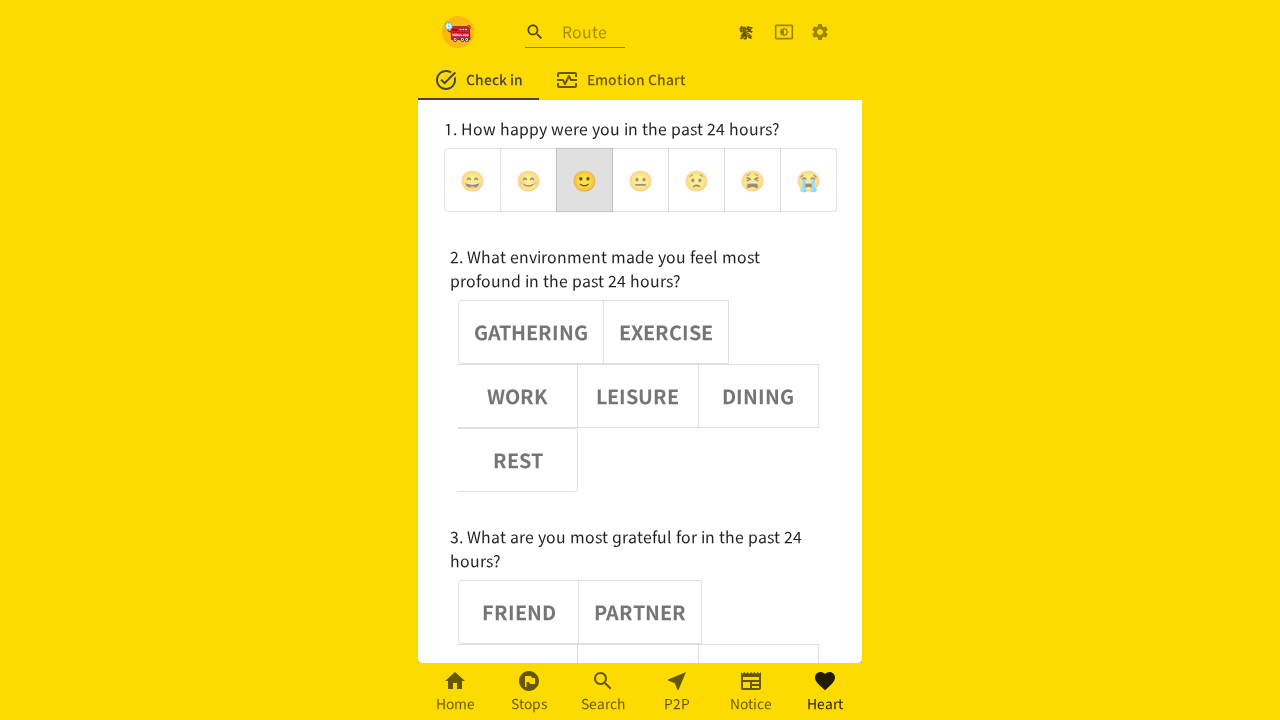

Retrieved aria-pressed attribute for button 5: false
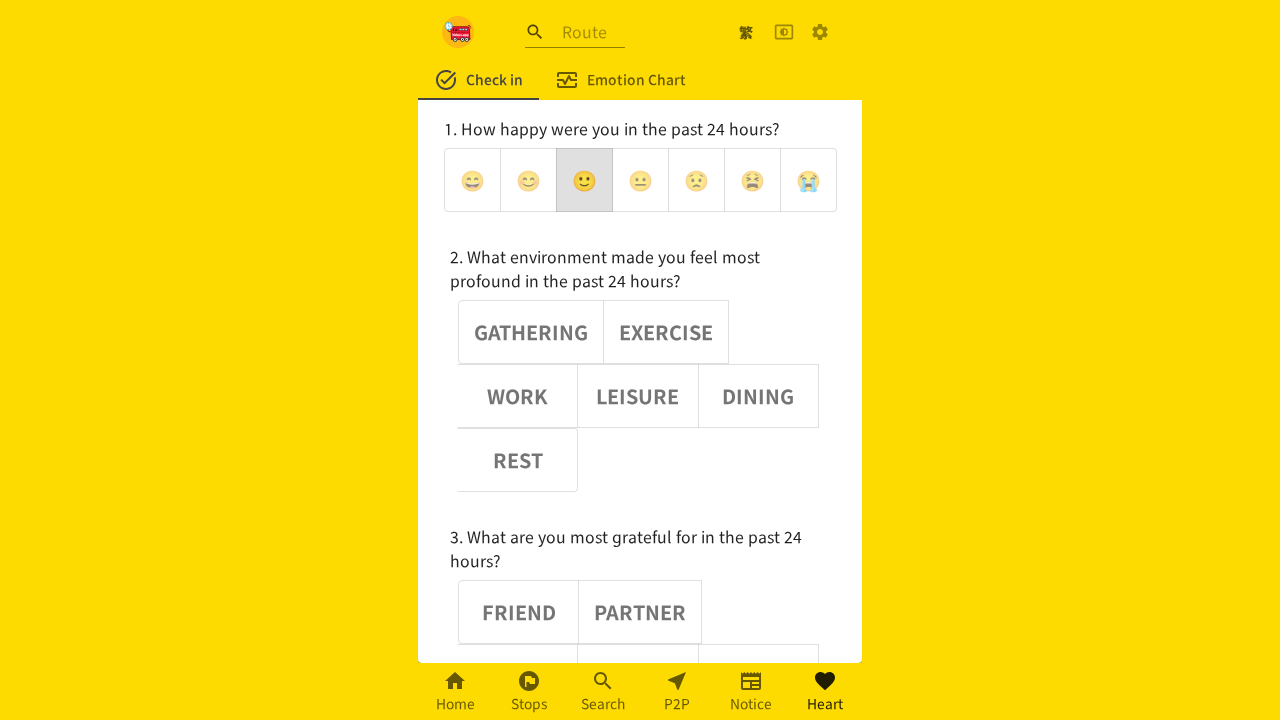

Verified button 5 is deselected (aria-pressed=false)
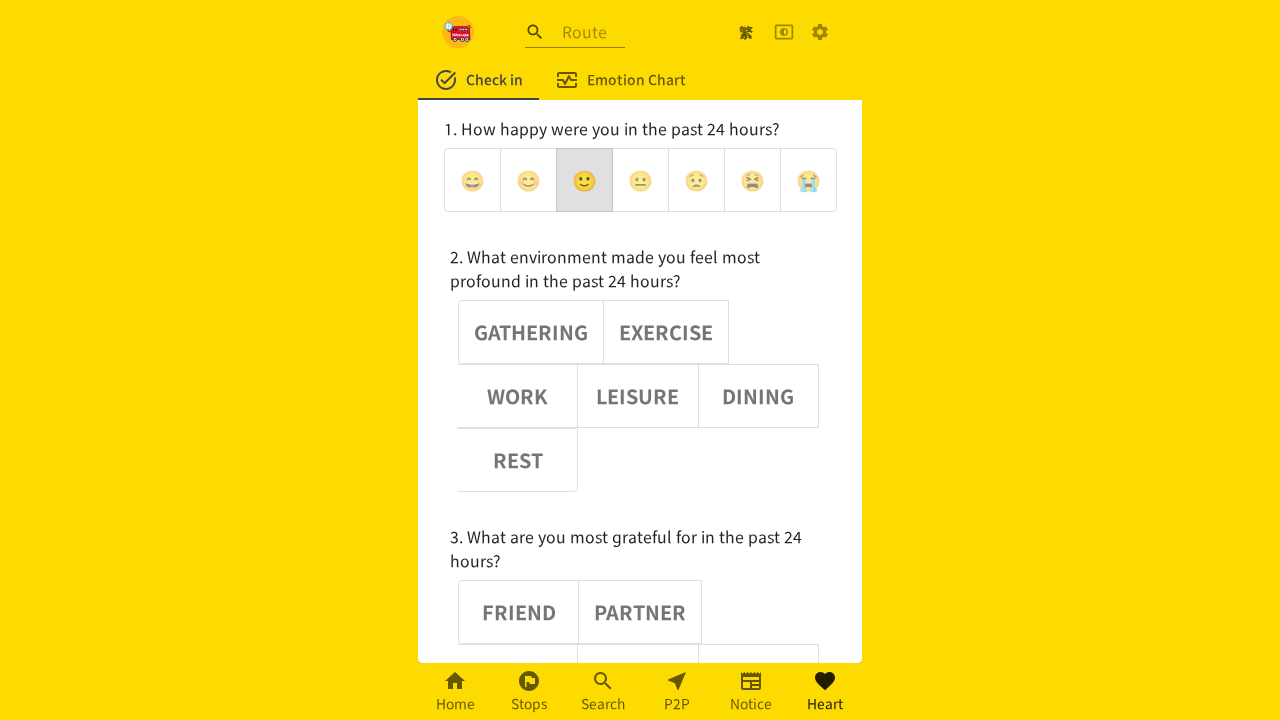

Retrieved aria-pressed attribute for button 6: false
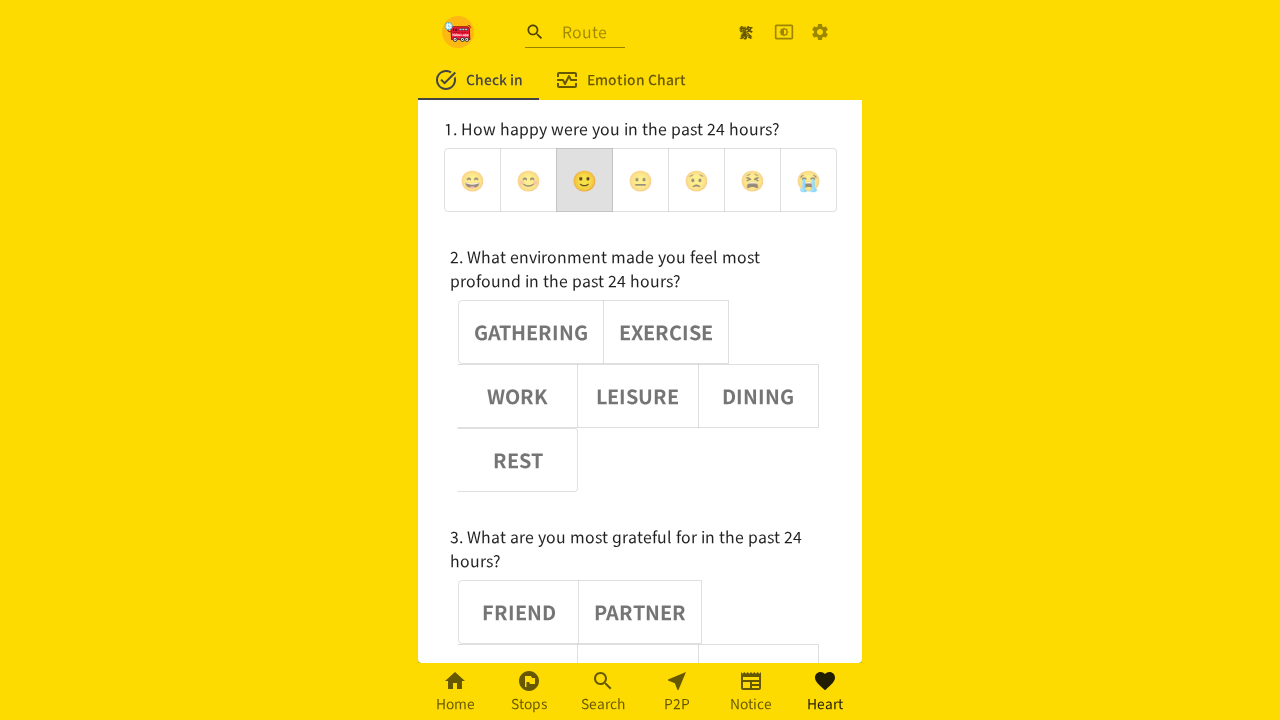

Verified button 6 is deselected (aria-pressed=false)
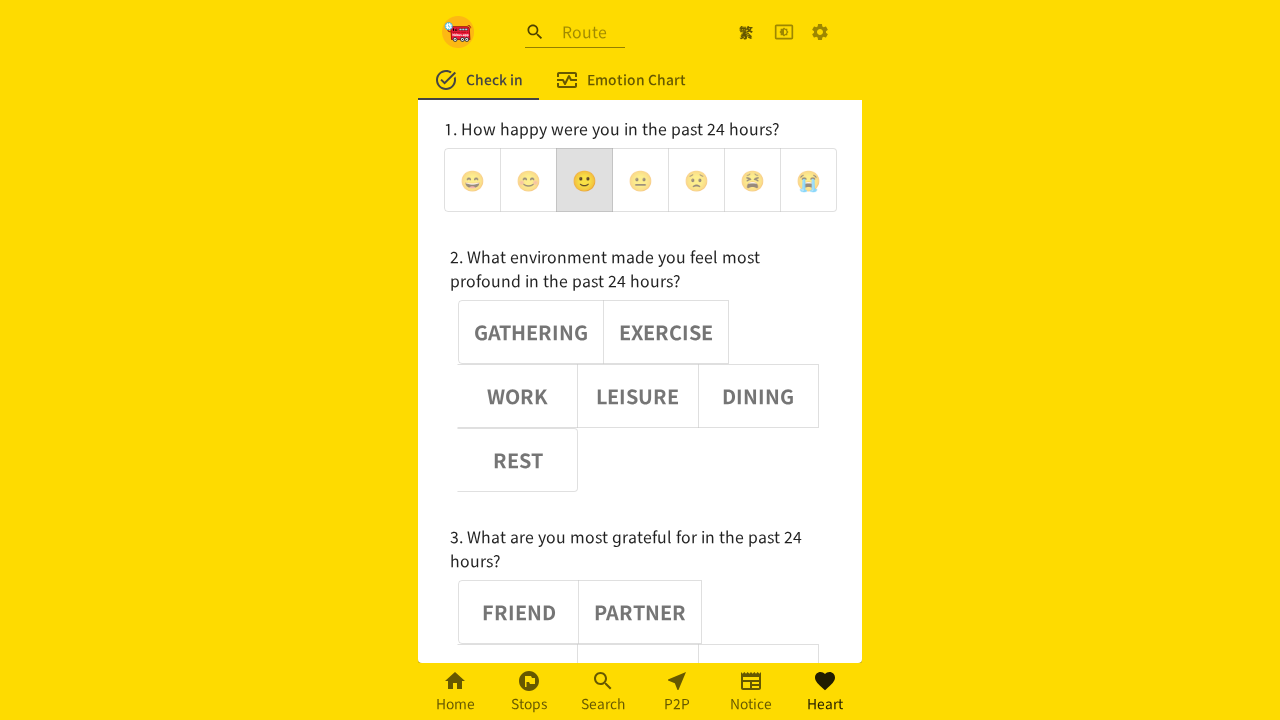

Clicked emoji button 3 at (640, 180) on (//div[@role='group'])[1] >> button >> nth=3
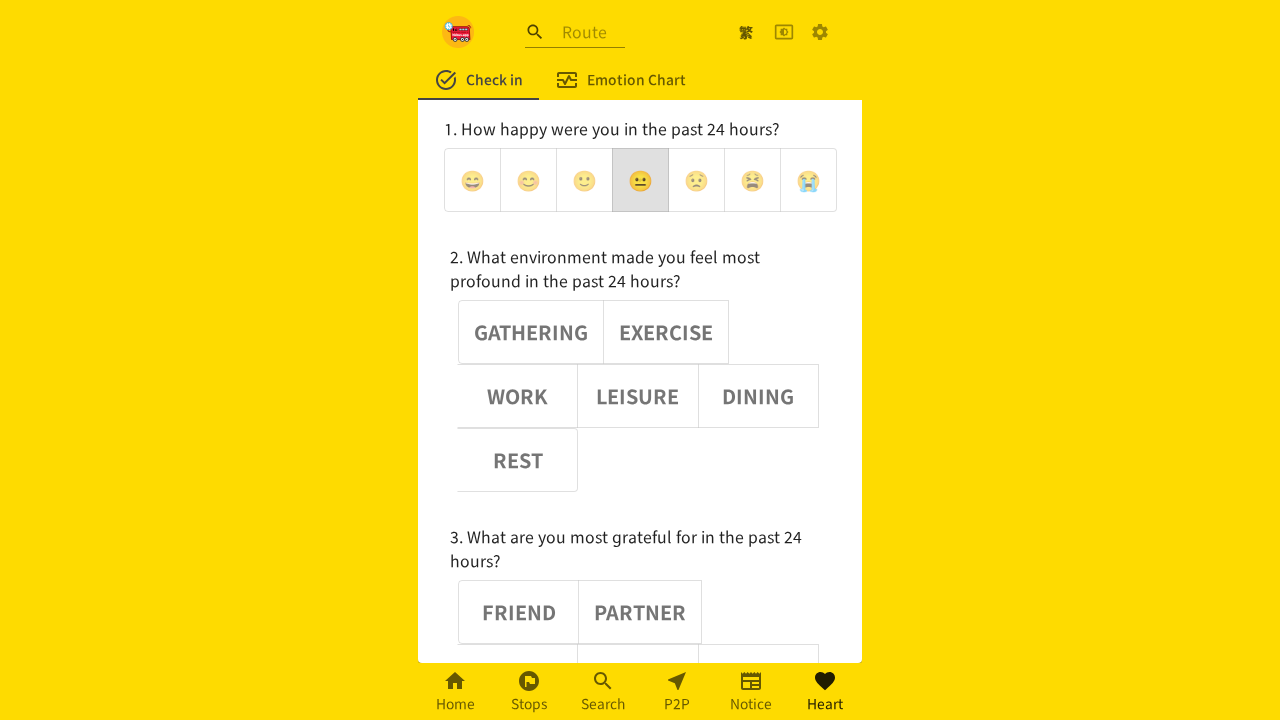

Waited after clicking emoji button 3 (1000ms)
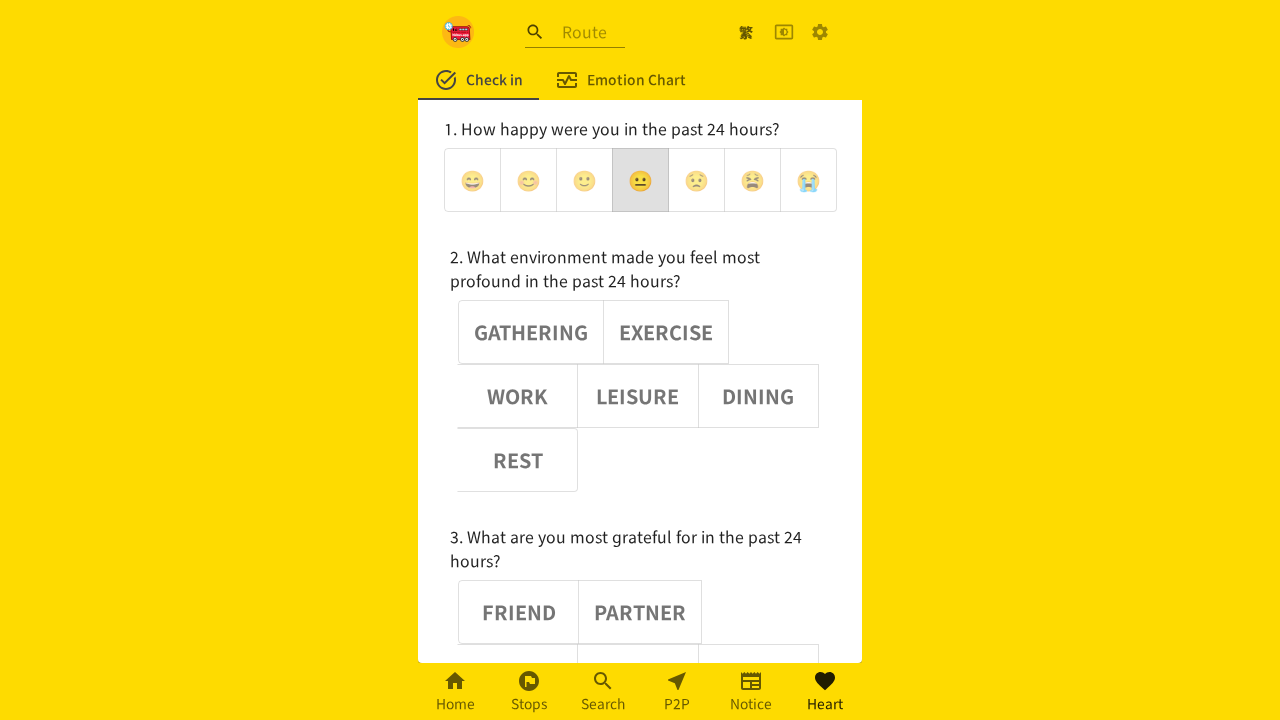

Retrieved aria-pressed attribute for button 3: true
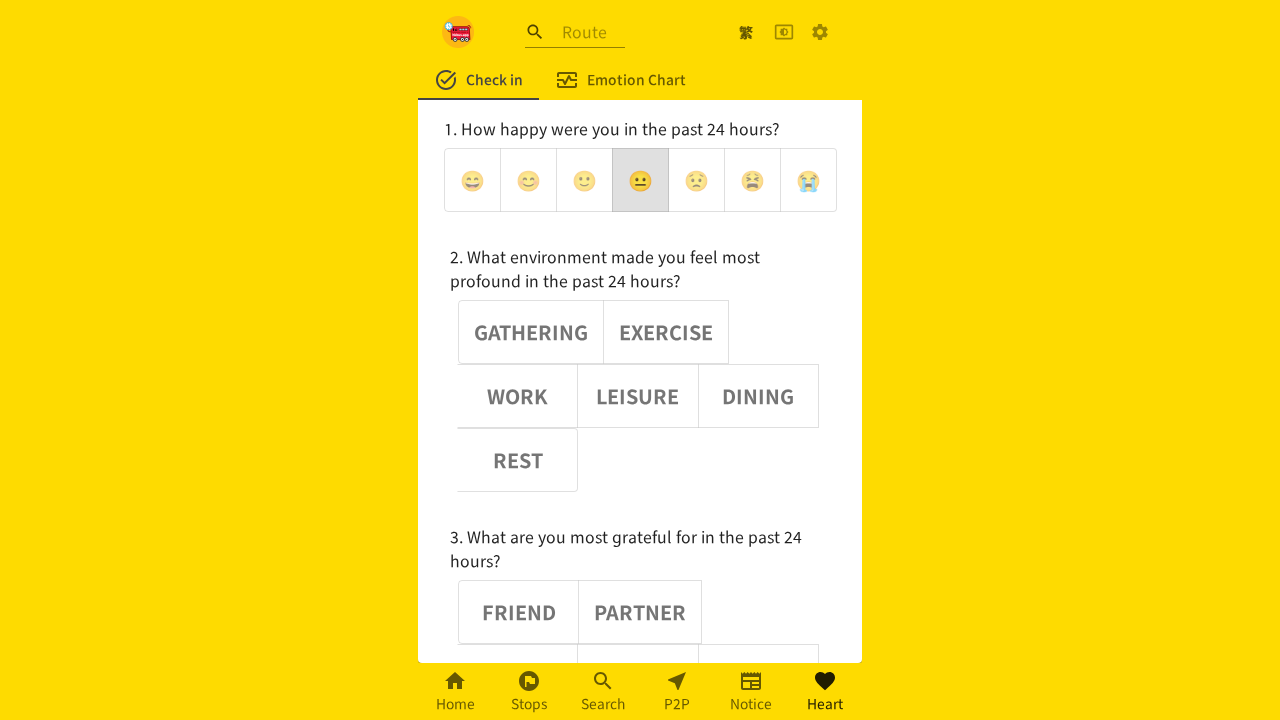

Verified button 3 is selected (aria-pressed=true)
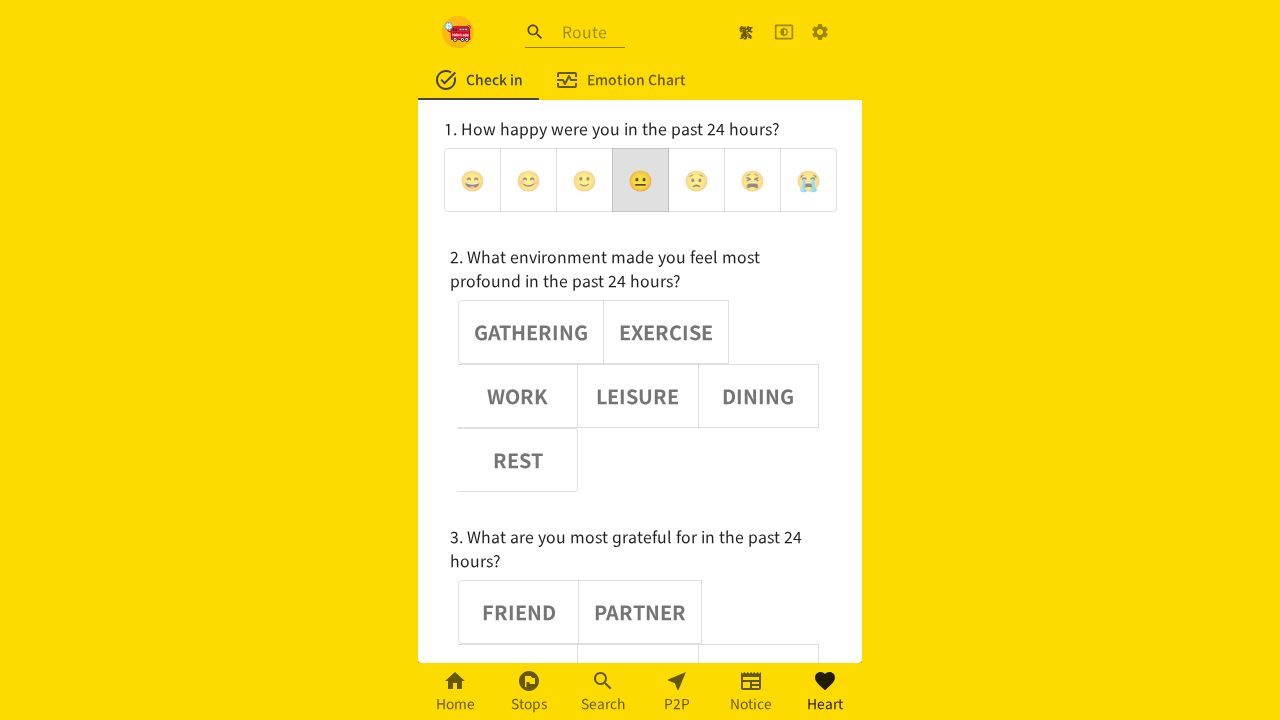

Retrieved aria-pressed attribute for button 0: false
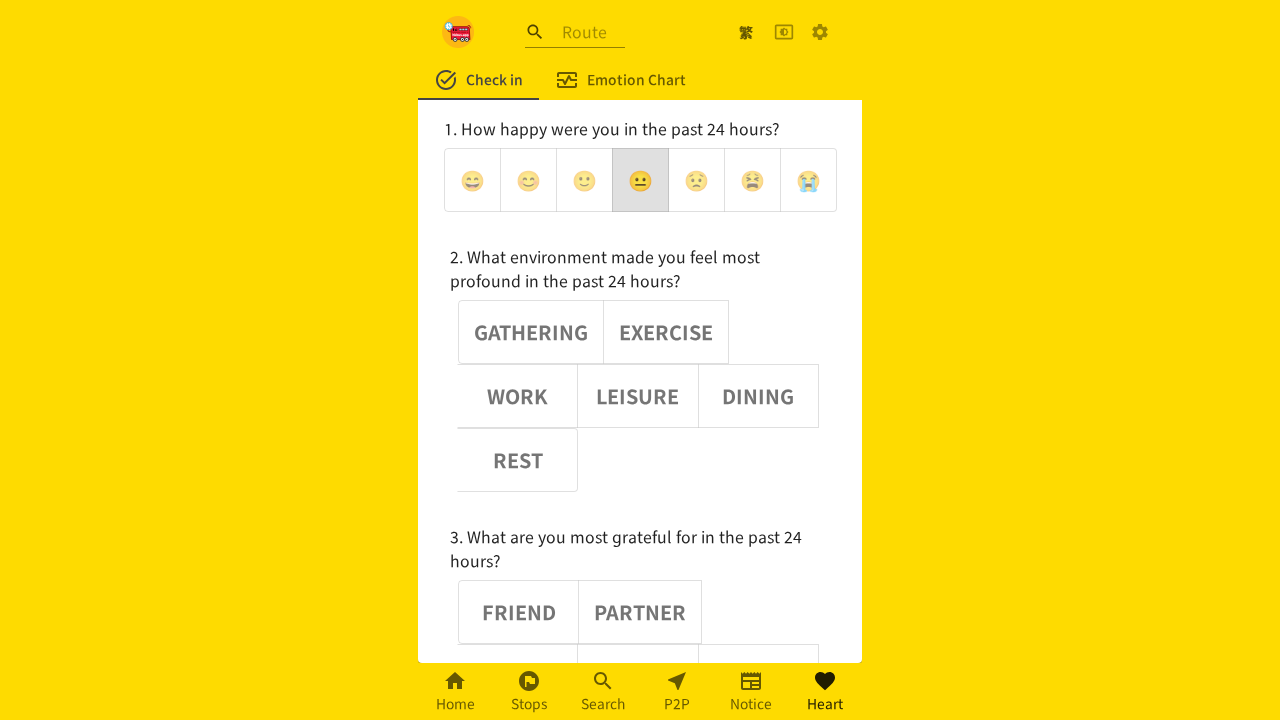

Verified button 0 is deselected (aria-pressed=false)
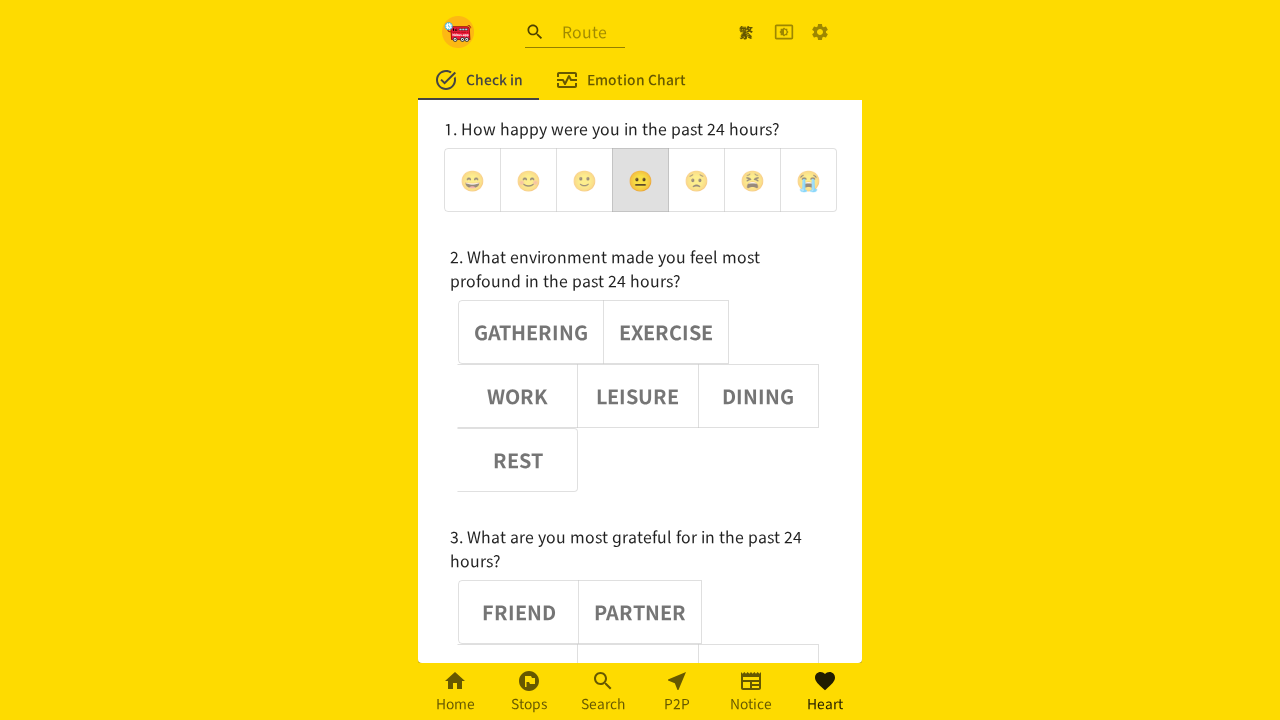

Retrieved aria-pressed attribute for button 1: false
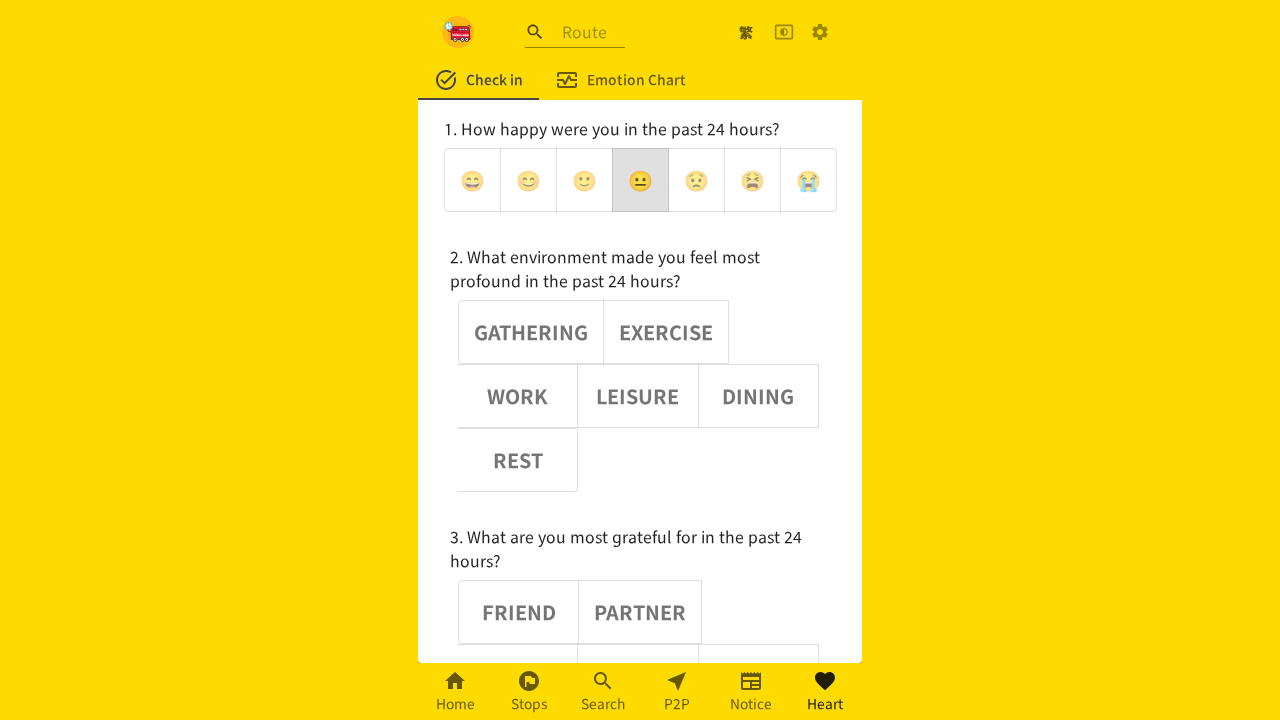

Verified button 1 is deselected (aria-pressed=false)
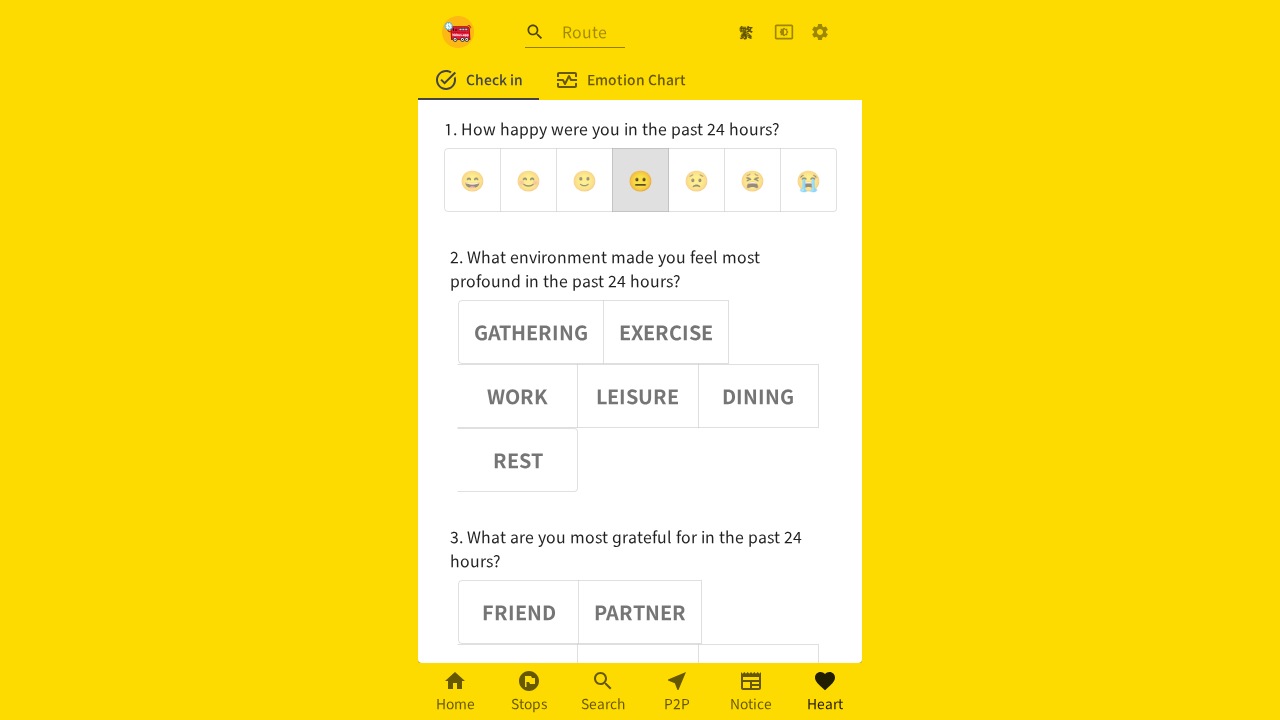

Retrieved aria-pressed attribute for button 2: false
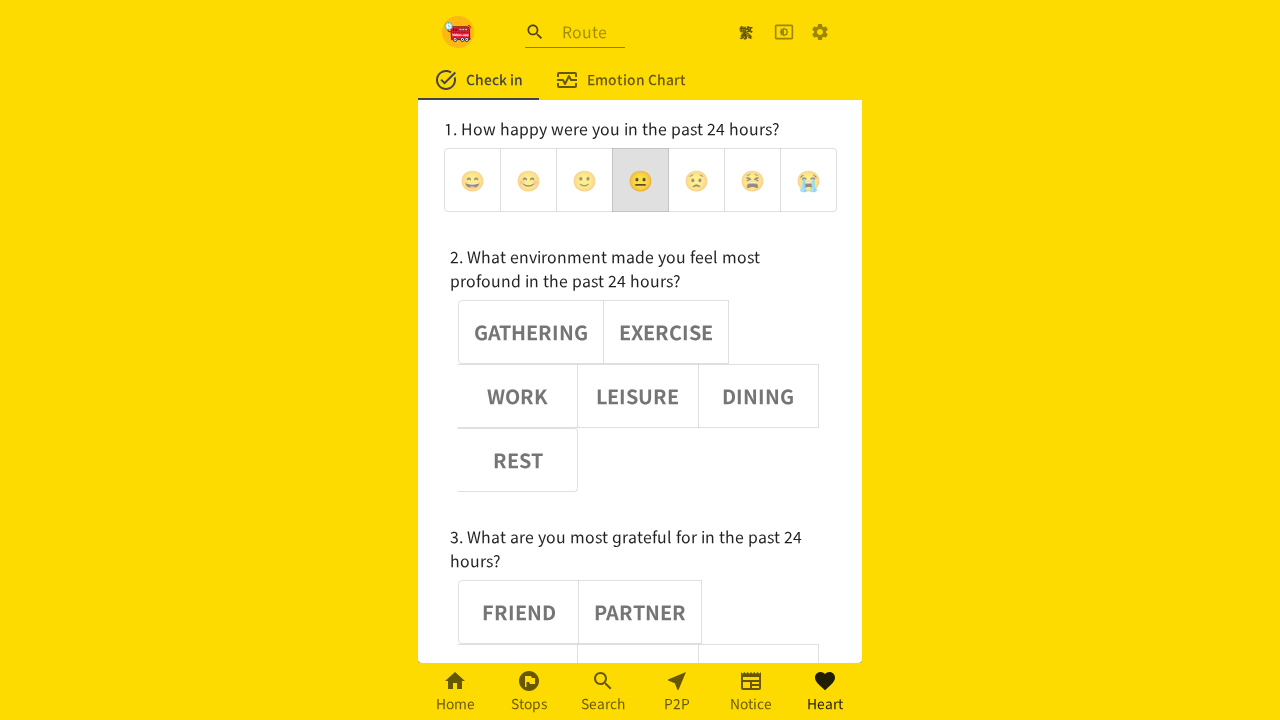

Verified button 2 is deselected (aria-pressed=false)
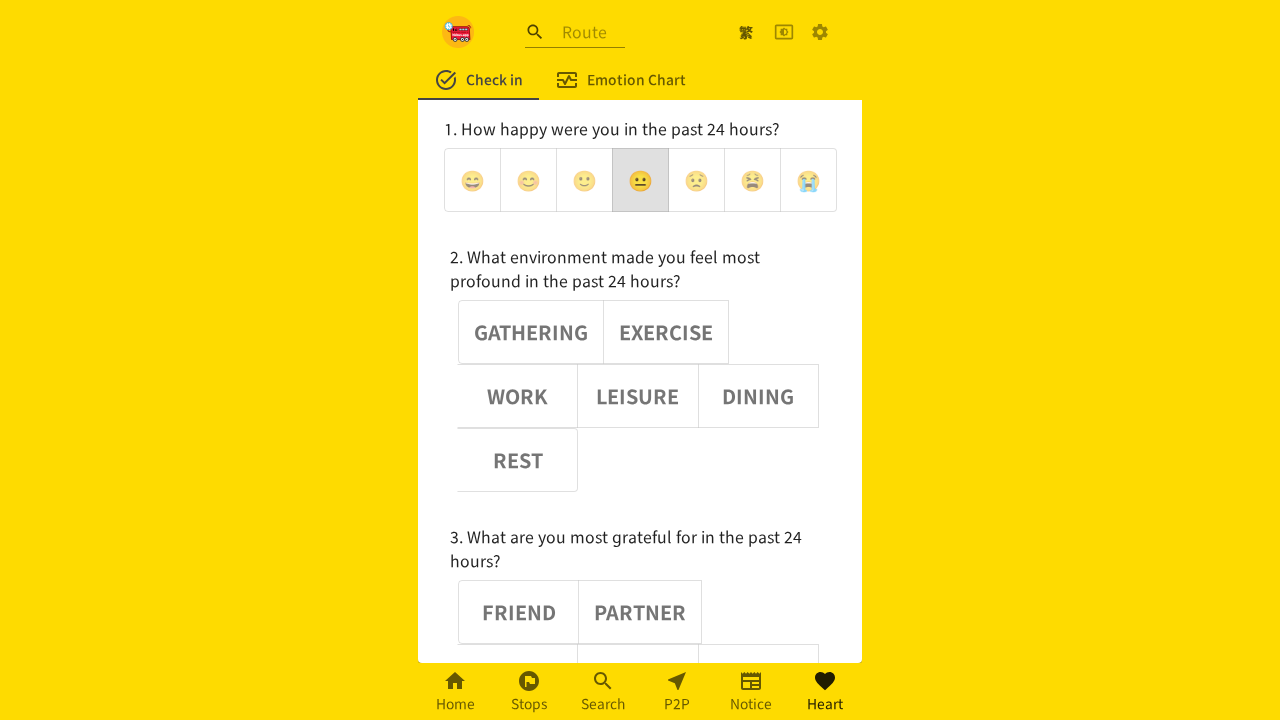

Retrieved aria-pressed attribute for button 4: false
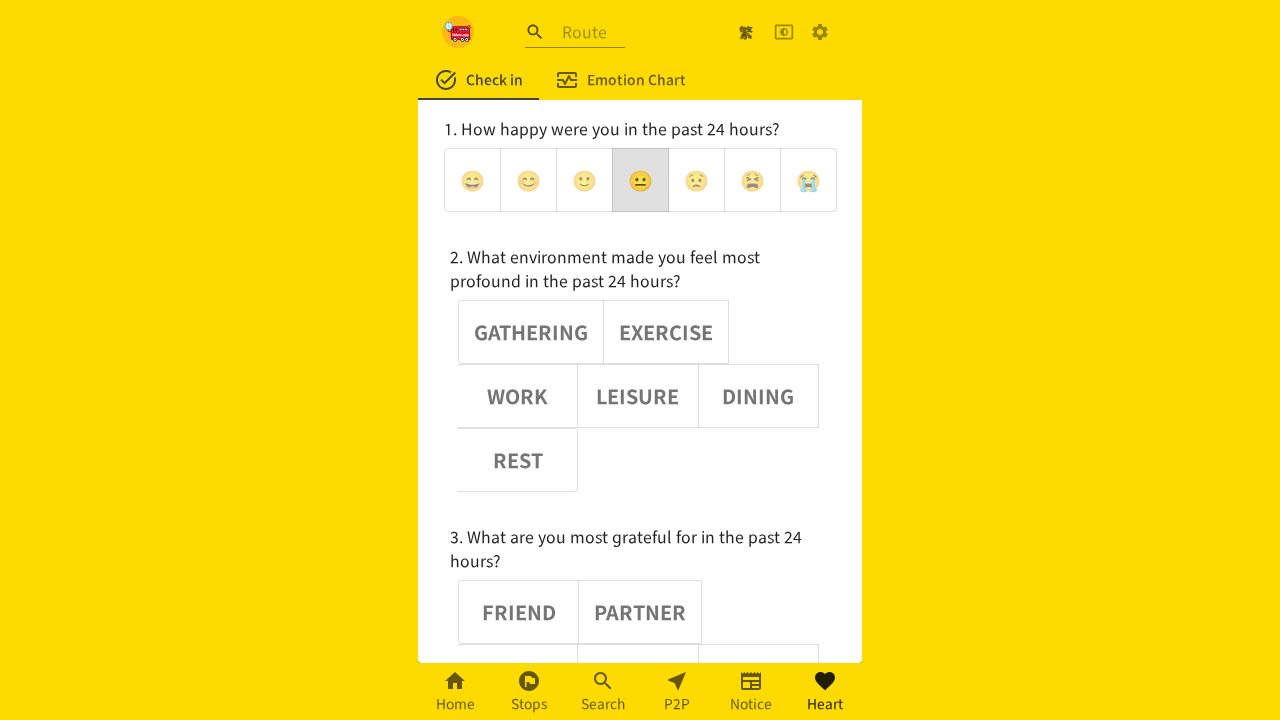

Verified button 4 is deselected (aria-pressed=false)
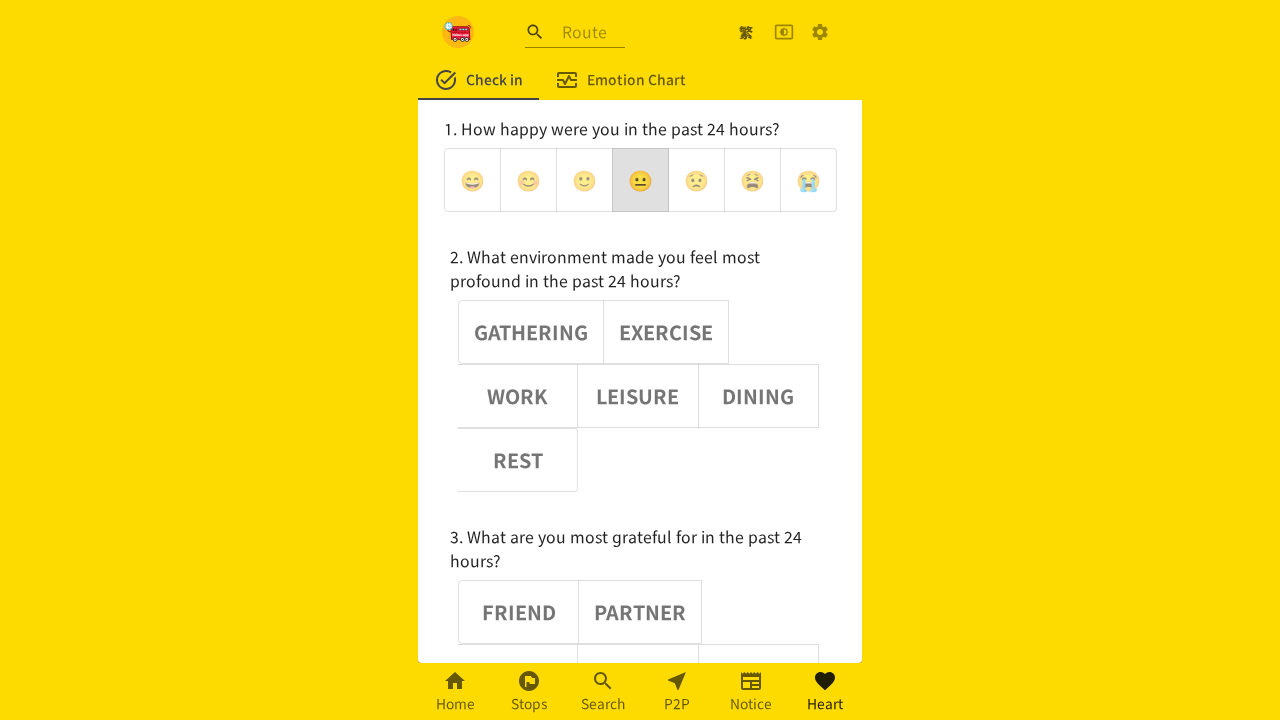

Retrieved aria-pressed attribute for button 5: false
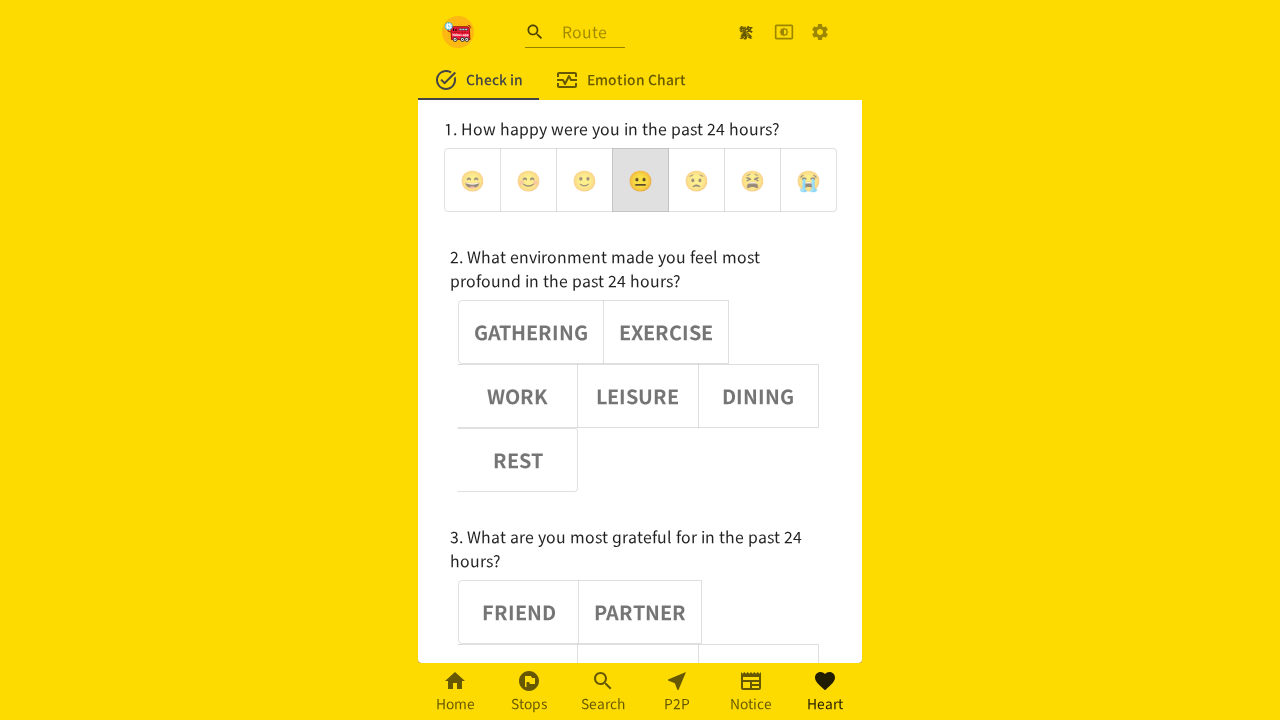

Verified button 5 is deselected (aria-pressed=false)
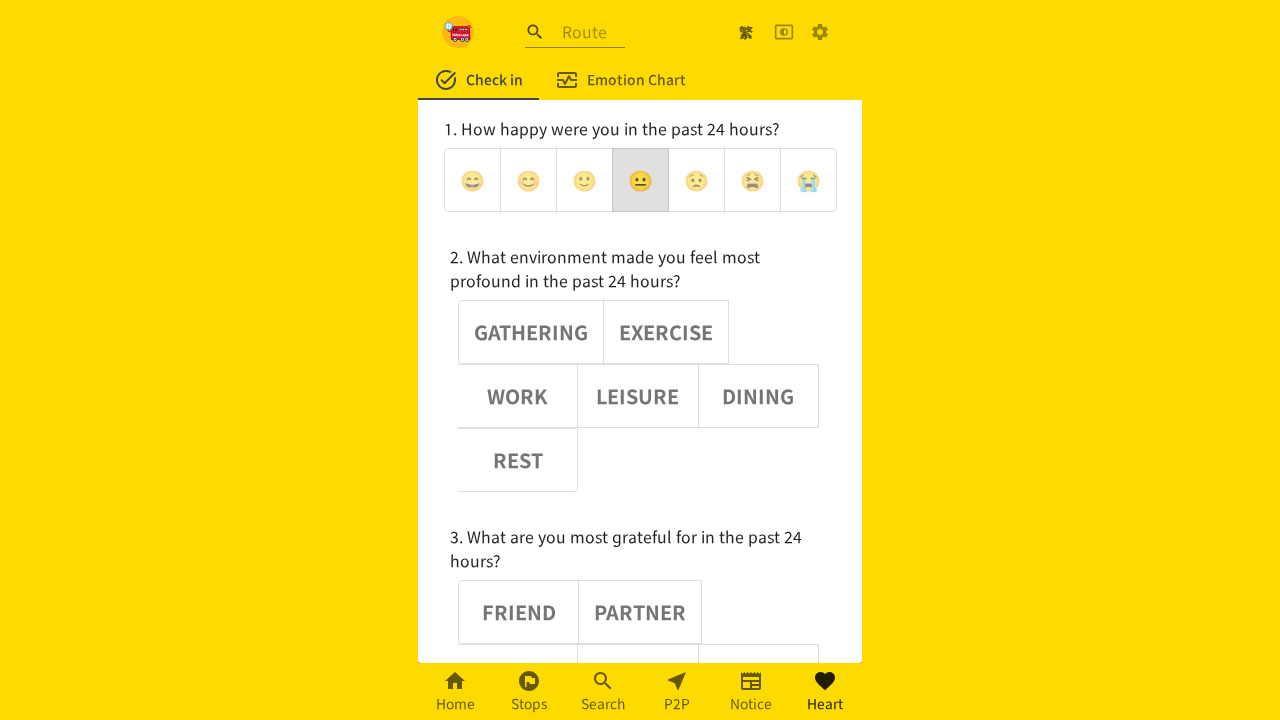

Retrieved aria-pressed attribute for button 6: false
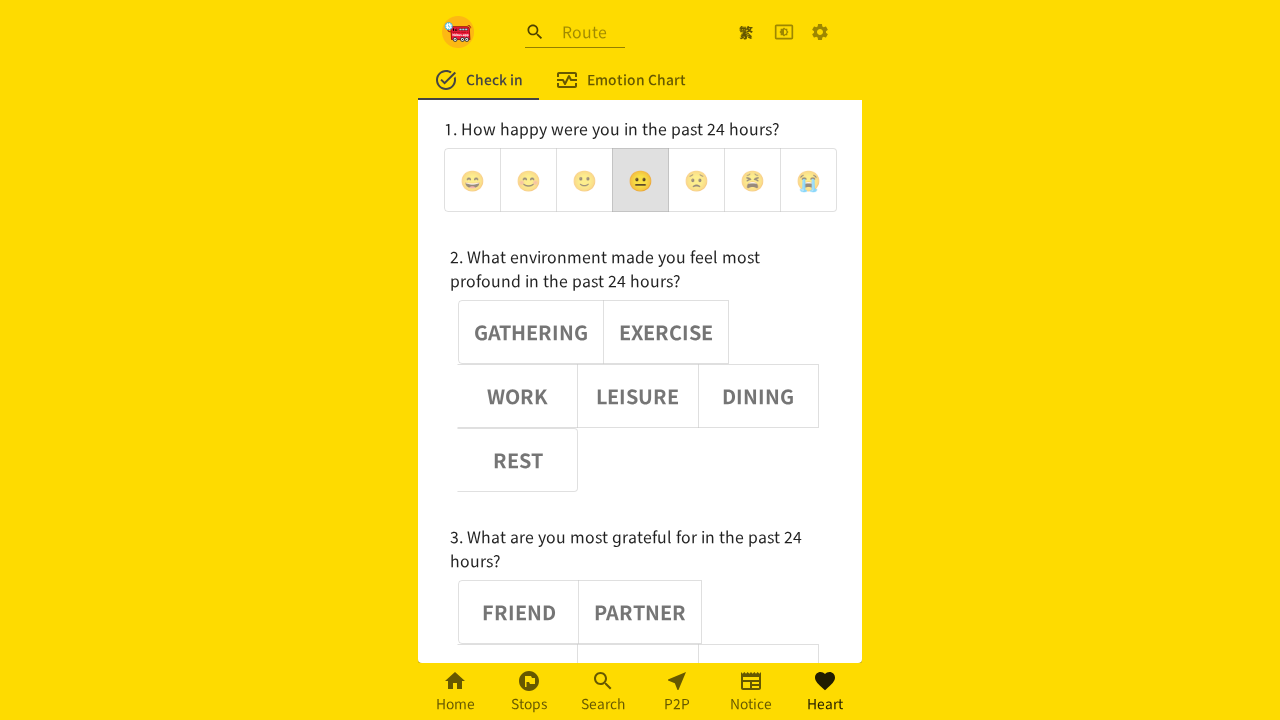

Verified button 6 is deselected (aria-pressed=false)
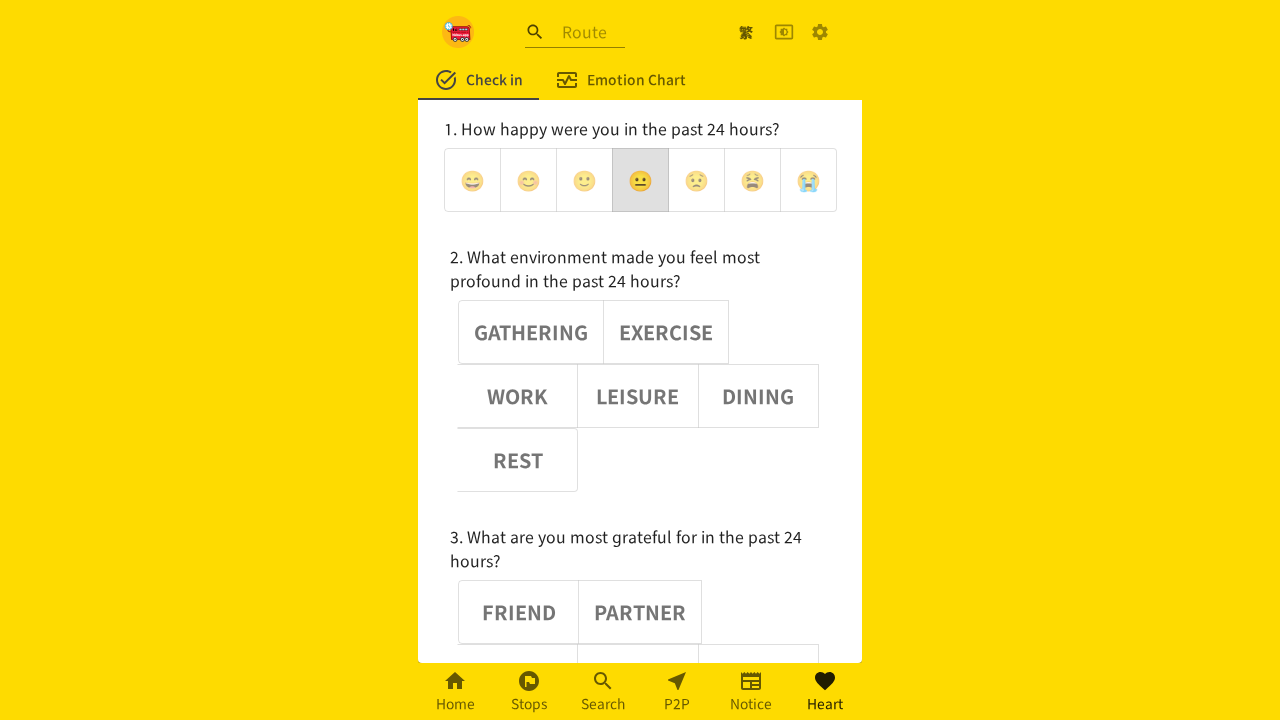

Clicked emoji button 4 at (696, 180) on (//div[@role='group'])[1] >> button >> nth=4
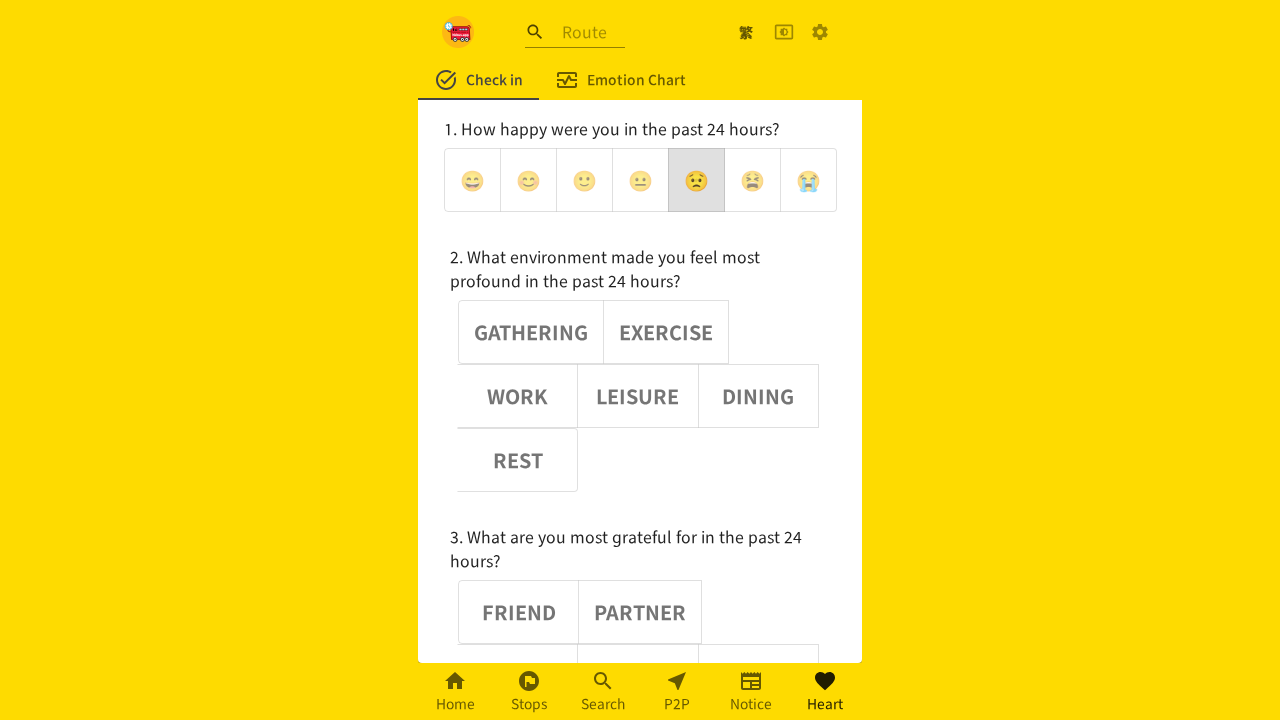

Waited after clicking emoji button 4 (1000ms)
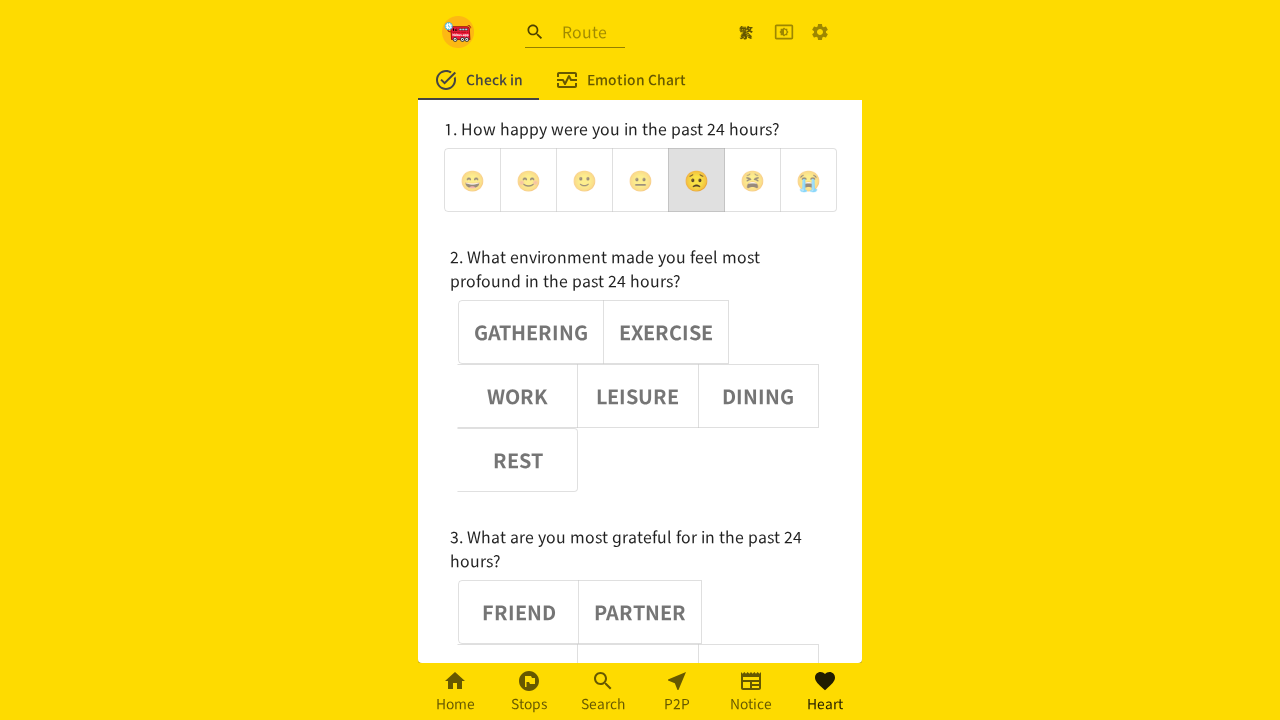

Retrieved aria-pressed attribute for button 4: true
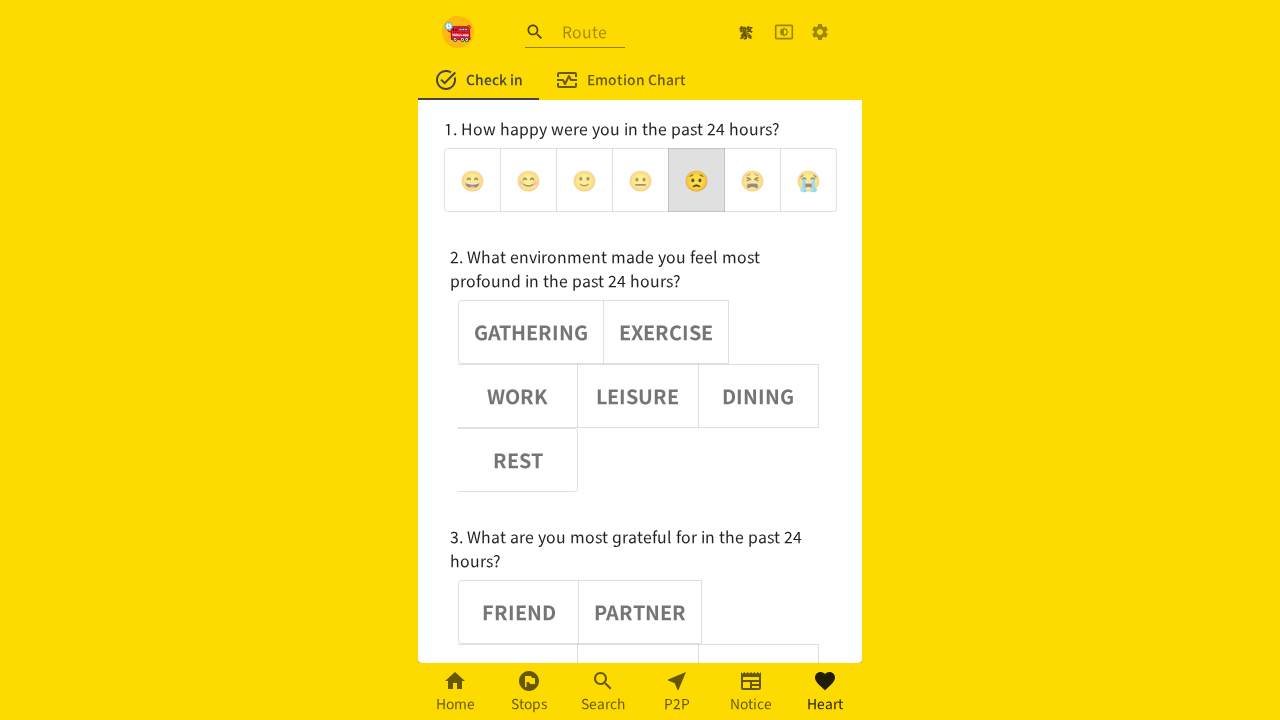

Verified button 4 is selected (aria-pressed=true)
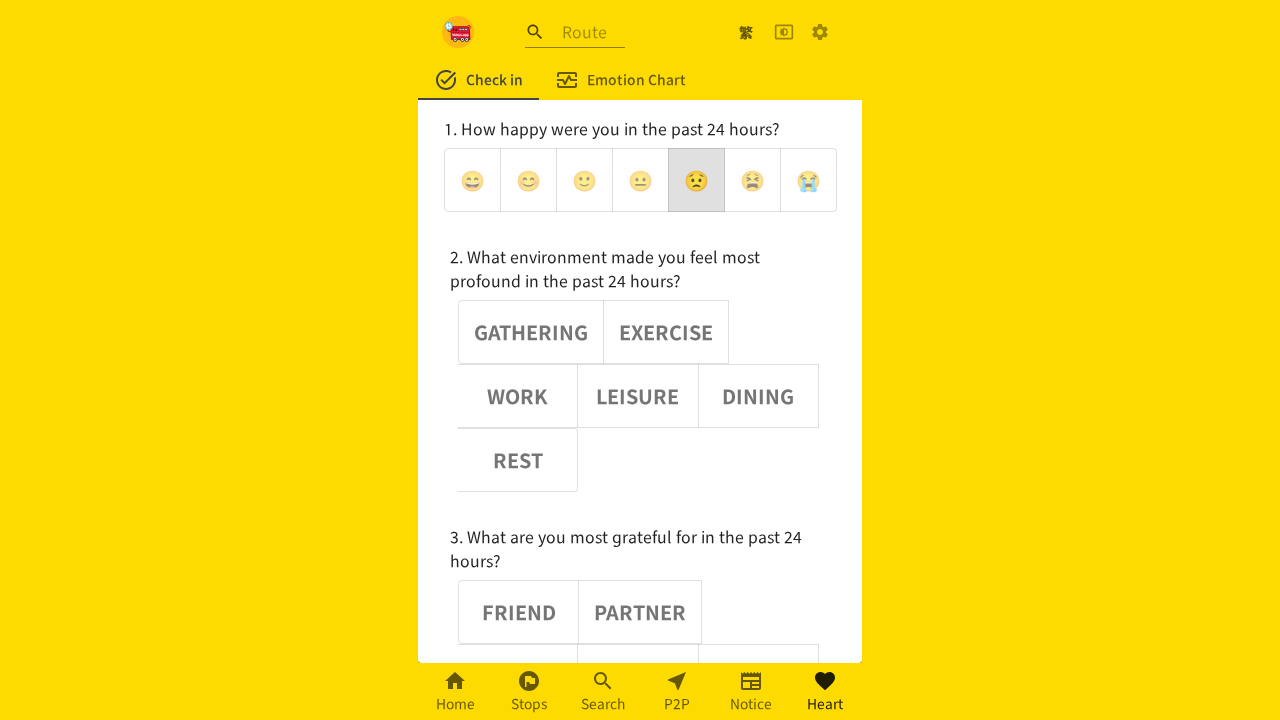

Retrieved aria-pressed attribute for button 0: false
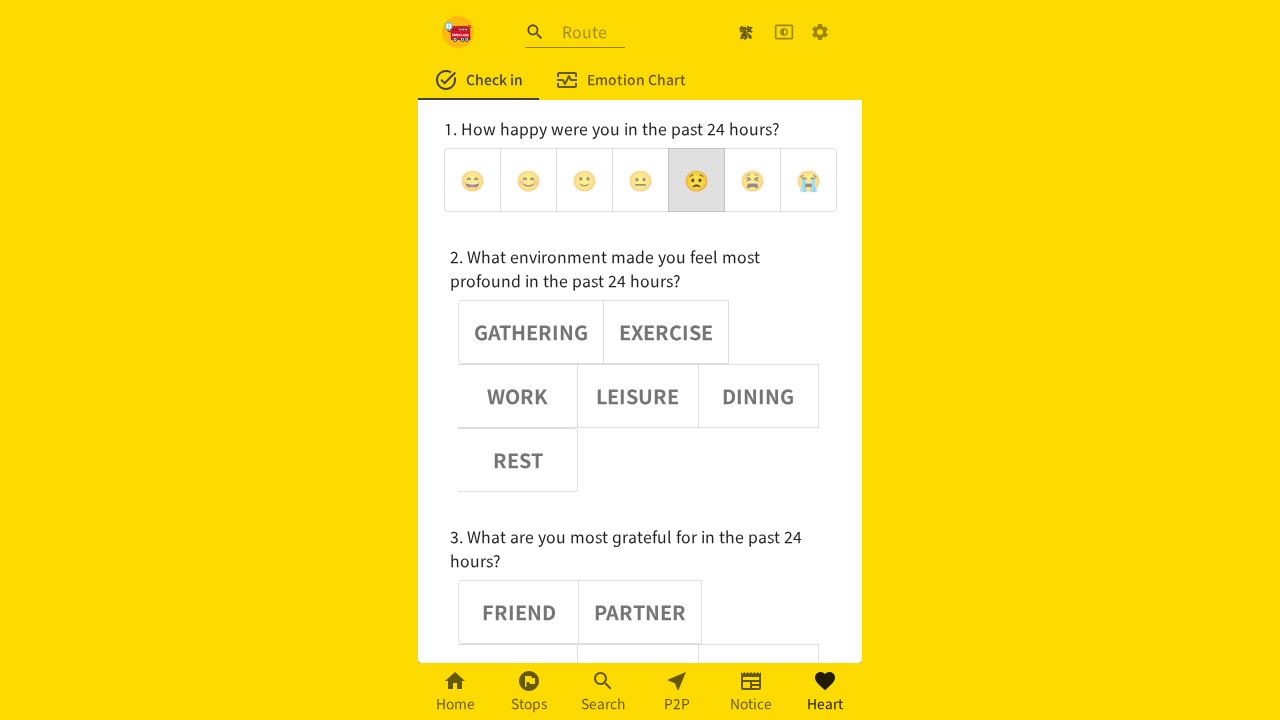

Verified button 0 is deselected (aria-pressed=false)
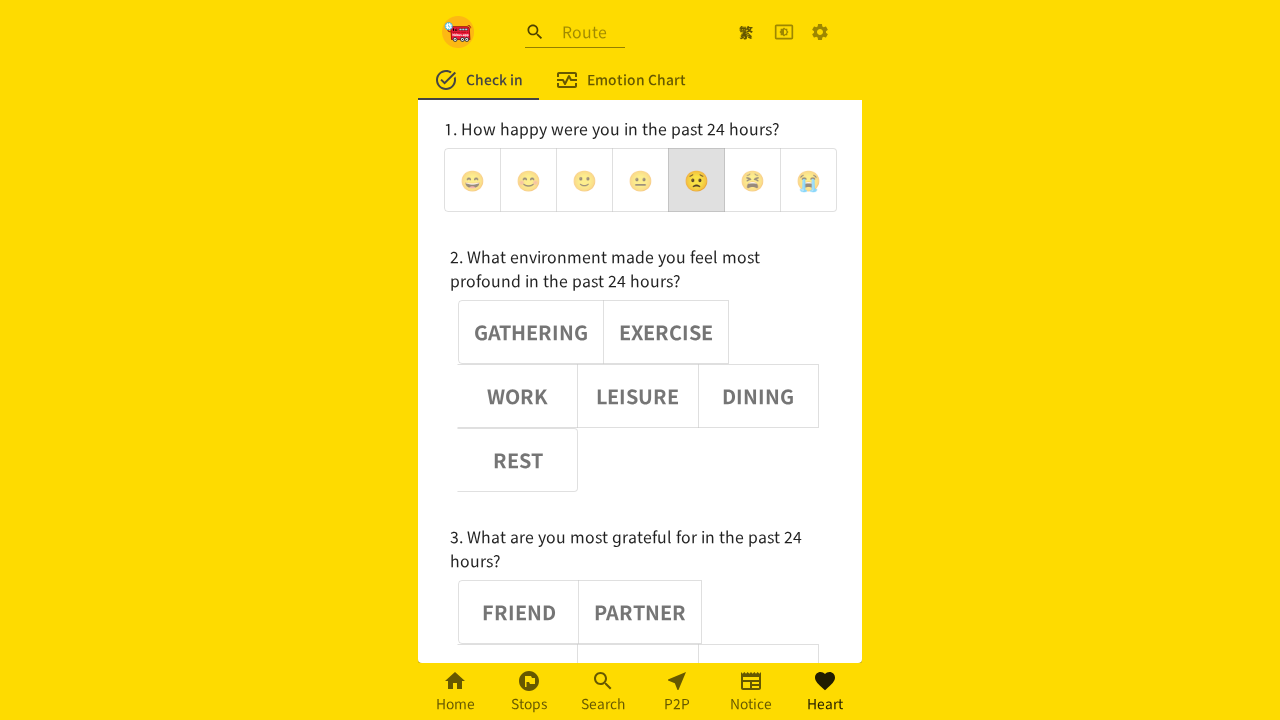

Retrieved aria-pressed attribute for button 1: false
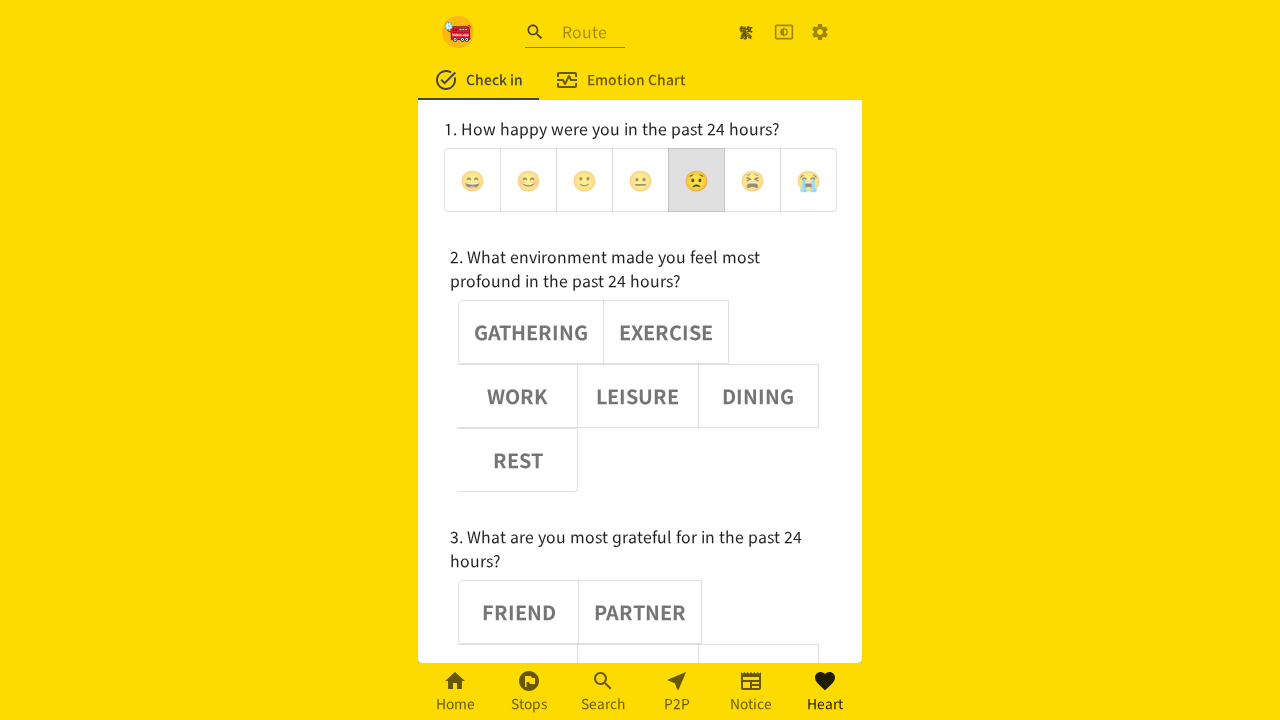

Verified button 1 is deselected (aria-pressed=false)
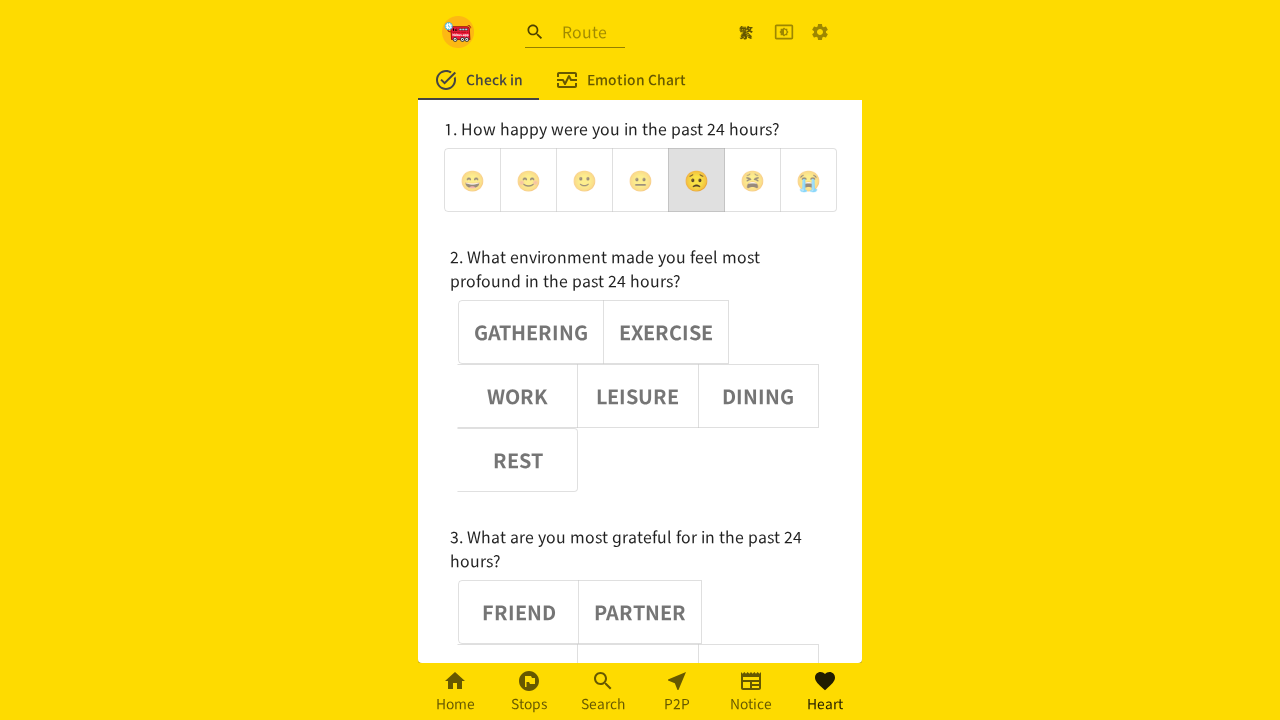

Retrieved aria-pressed attribute for button 2: false
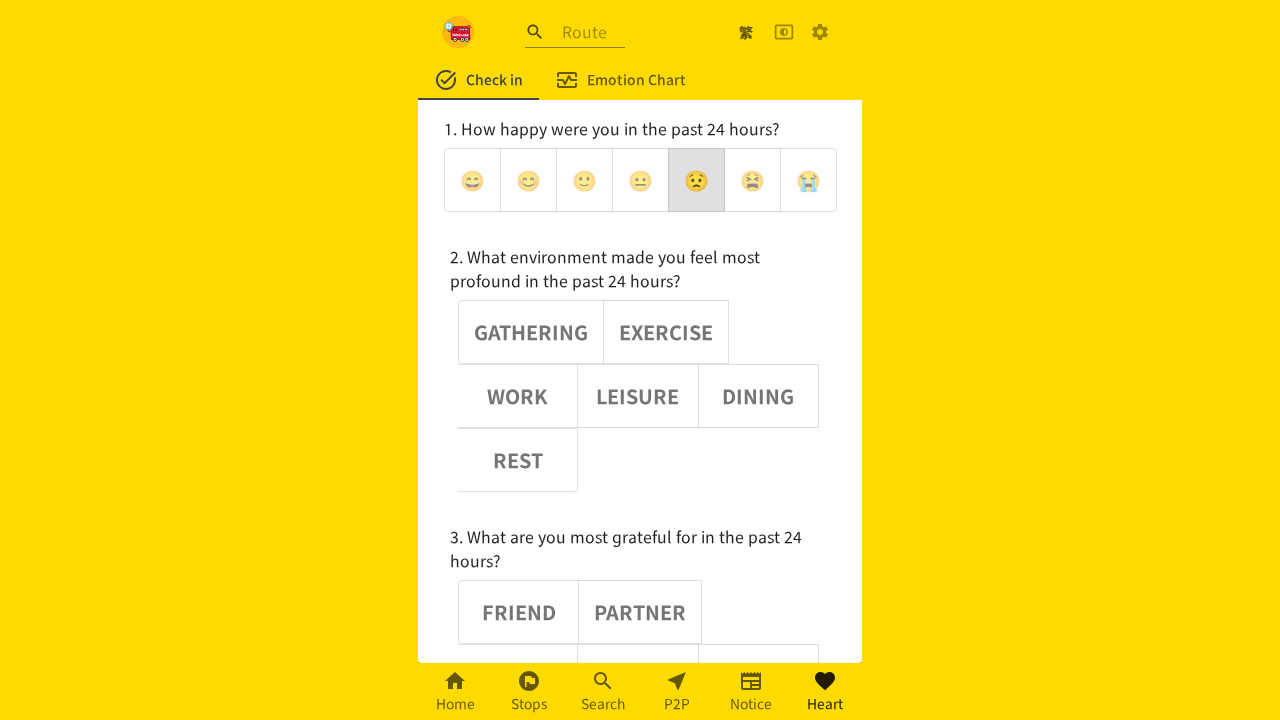

Verified button 2 is deselected (aria-pressed=false)
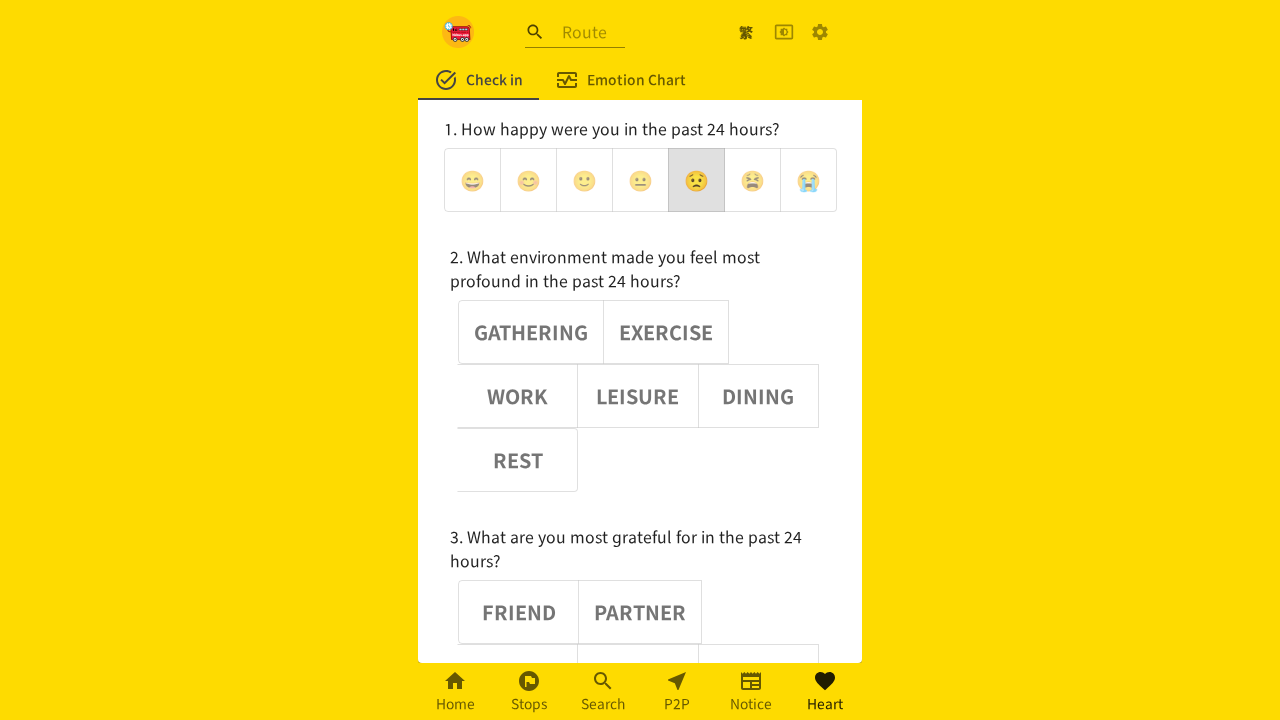

Retrieved aria-pressed attribute for button 3: false
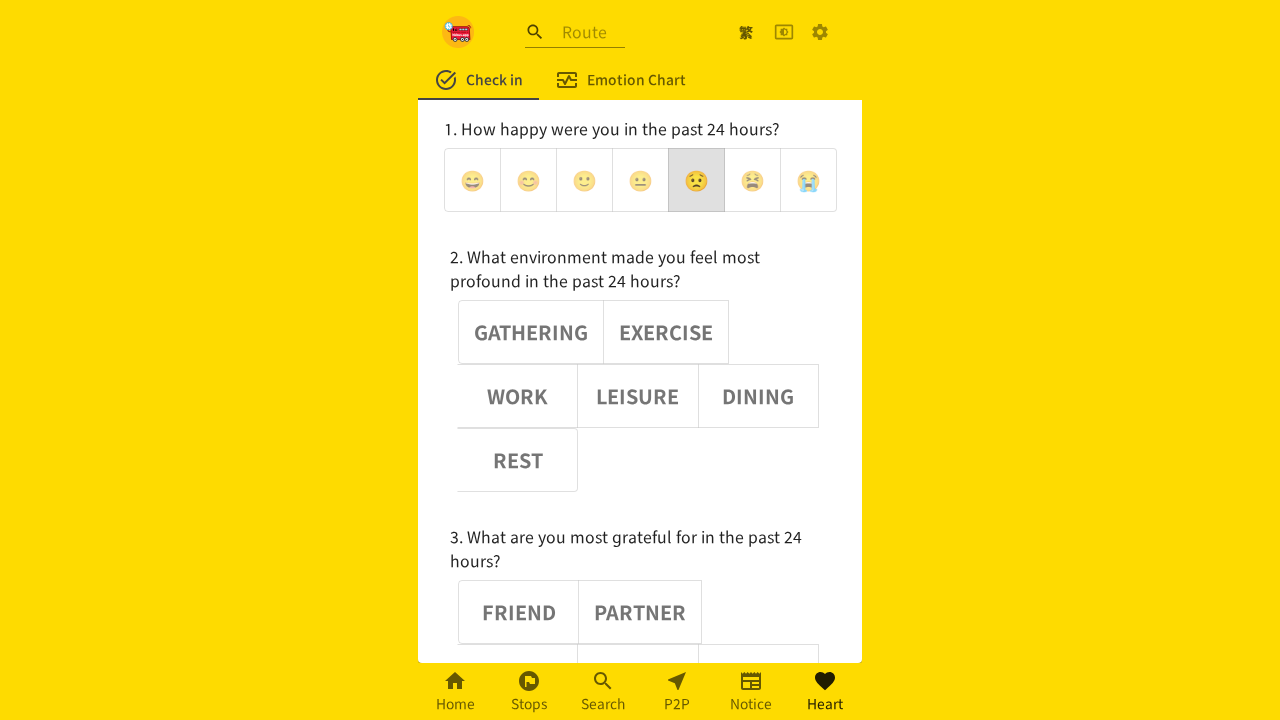

Verified button 3 is deselected (aria-pressed=false)
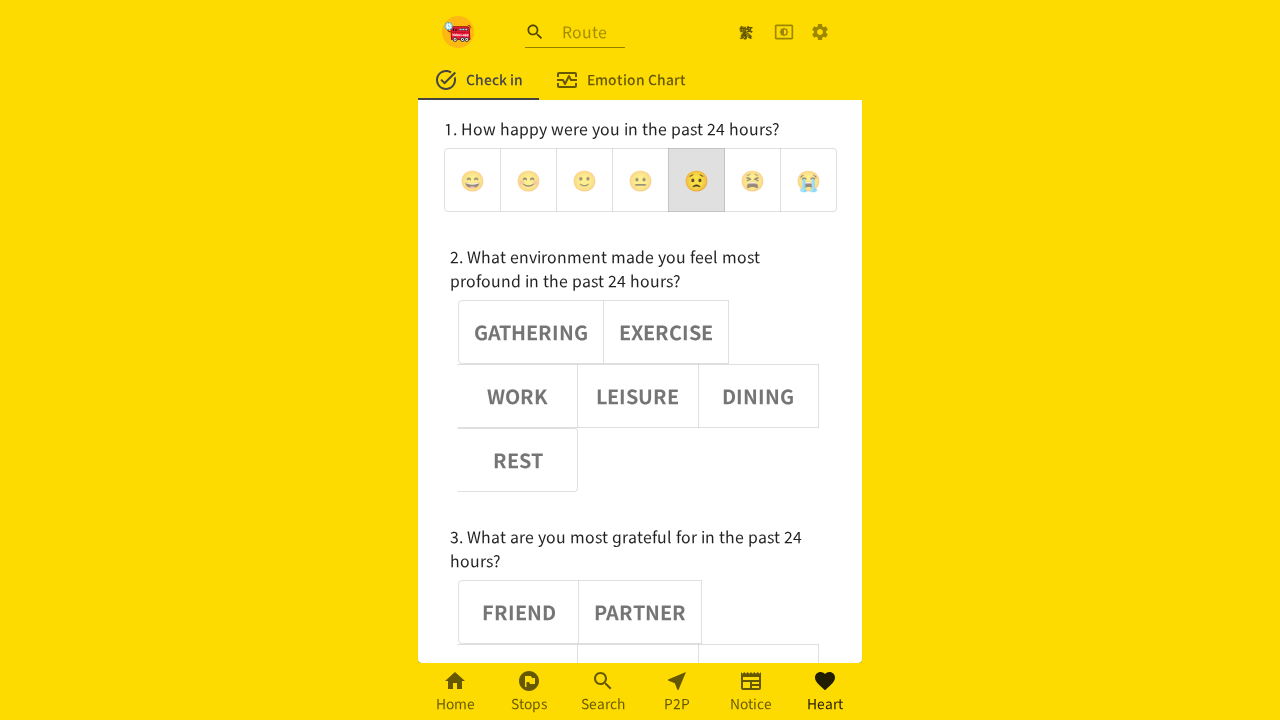

Retrieved aria-pressed attribute for button 5: false
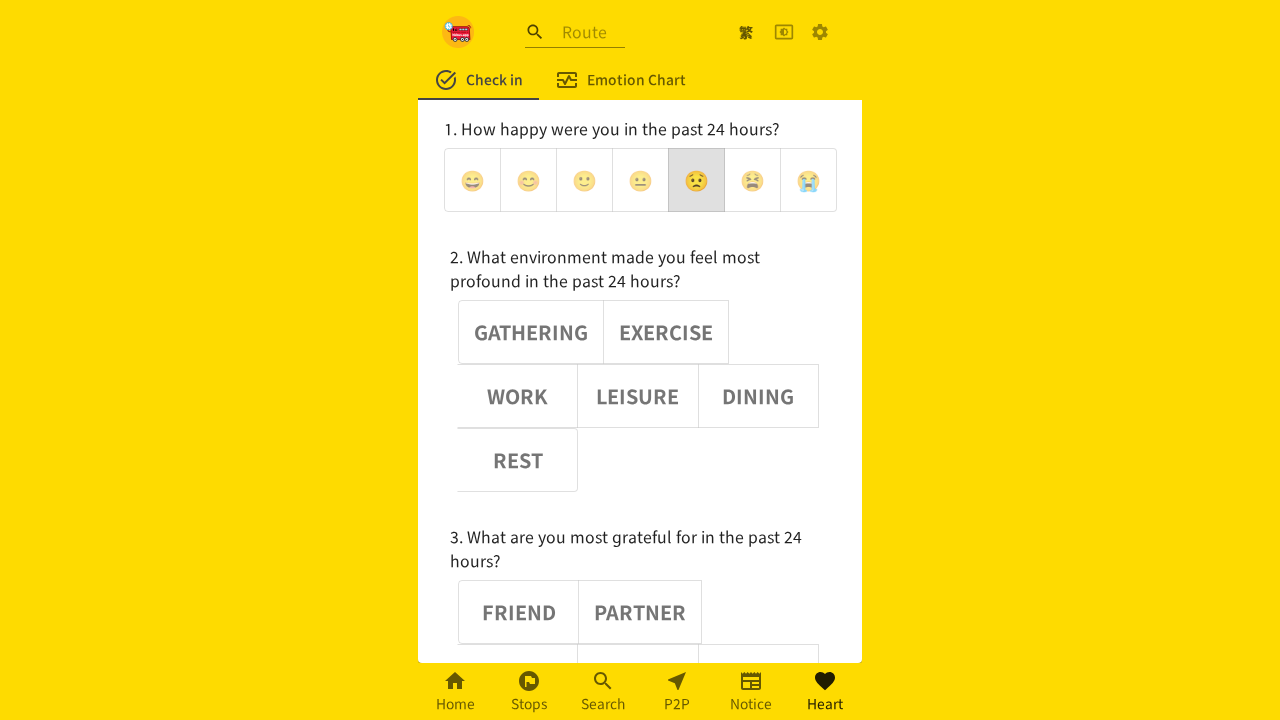

Verified button 5 is deselected (aria-pressed=false)
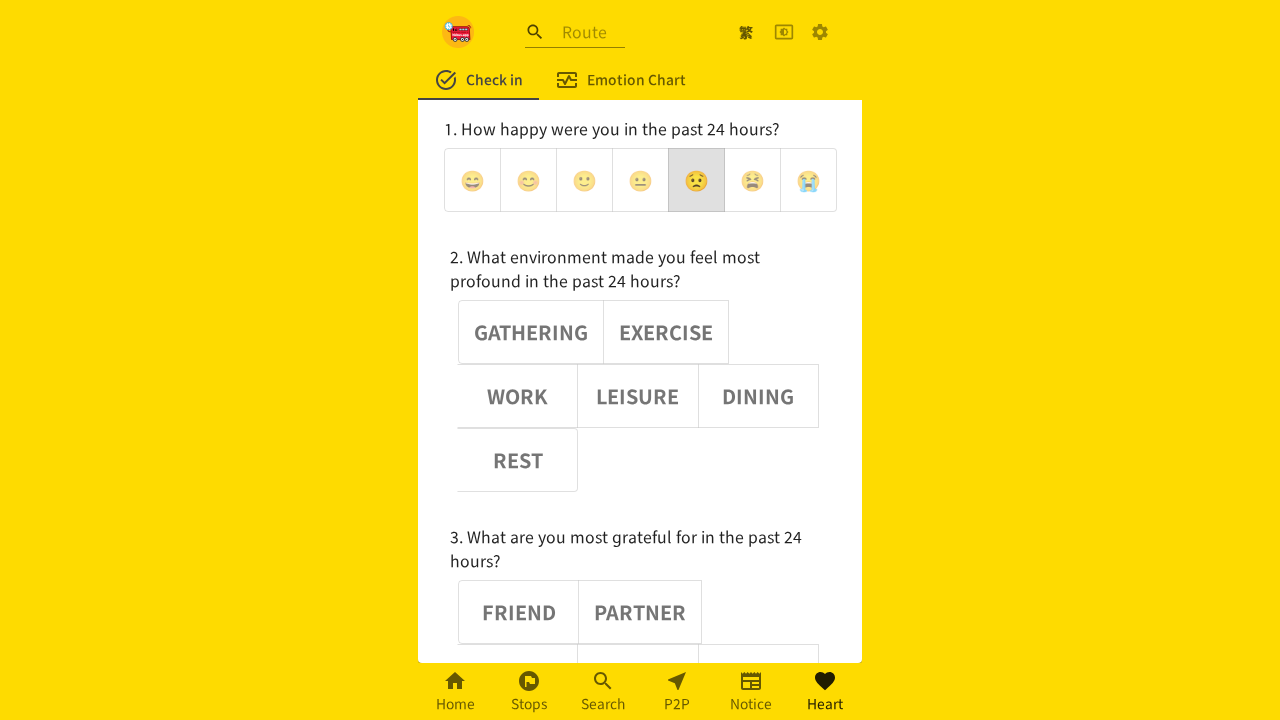

Retrieved aria-pressed attribute for button 6: false
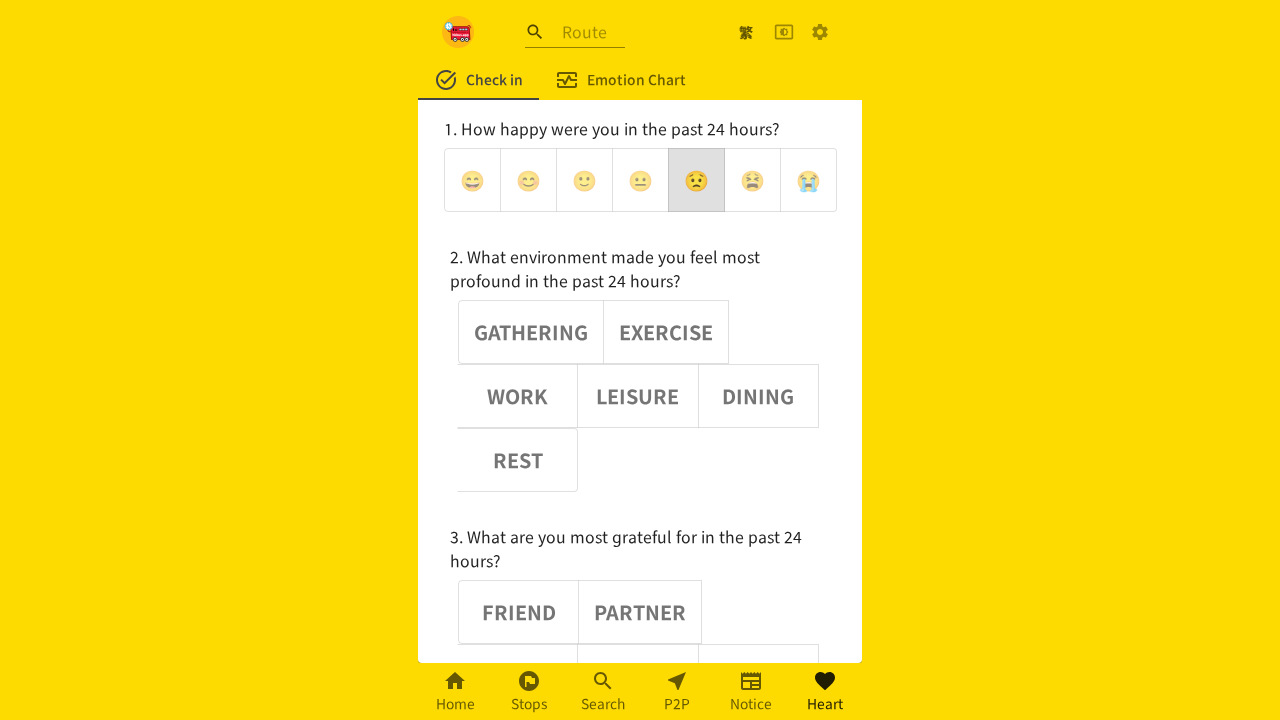

Verified button 6 is deselected (aria-pressed=false)
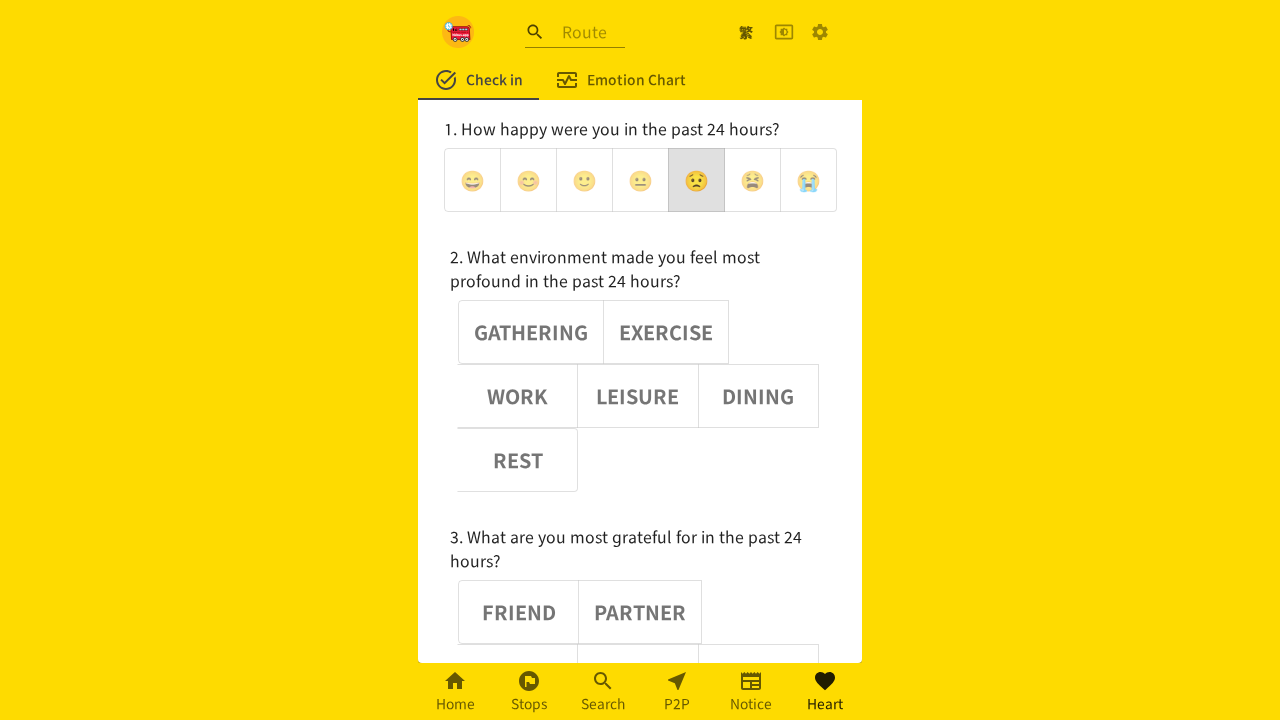

Clicked emoji button 5 at (752, 180) on (//div[@role='group'])[1] >> button >> nth=5
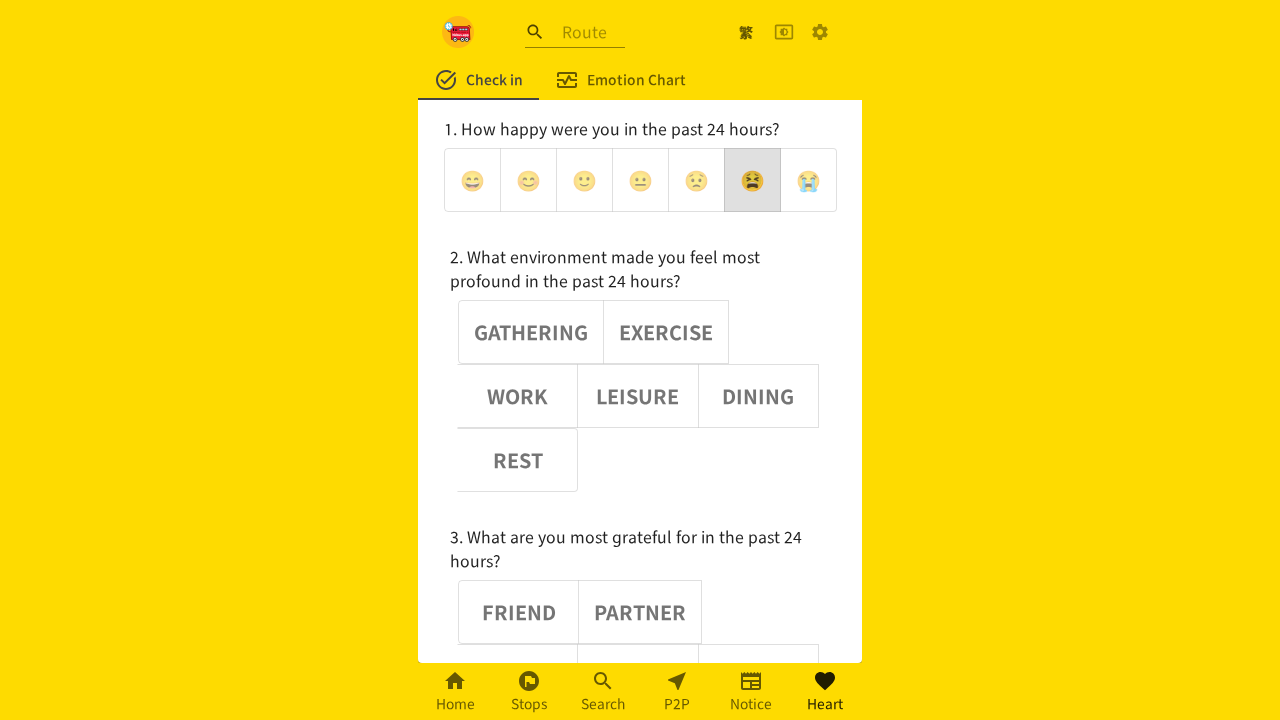

Waited after clicking emoji button 5 (1000ms)
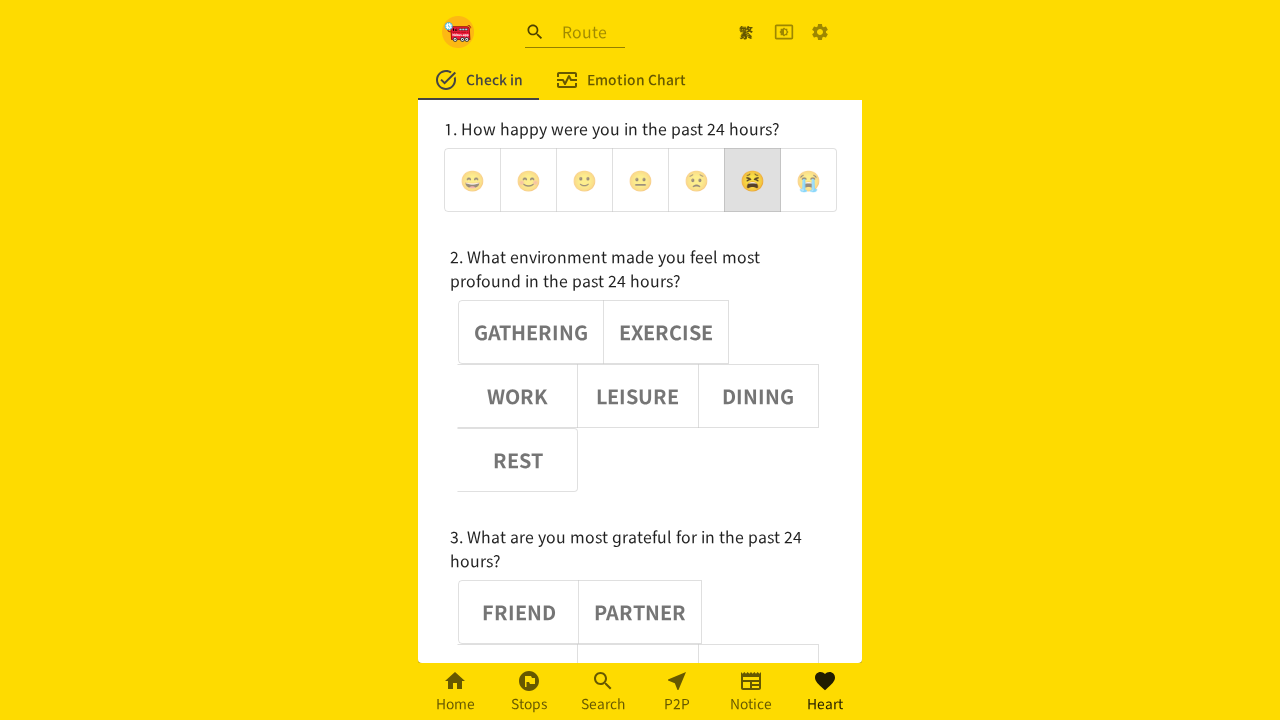

Retrieved aria-pressed attribute for button 5: true
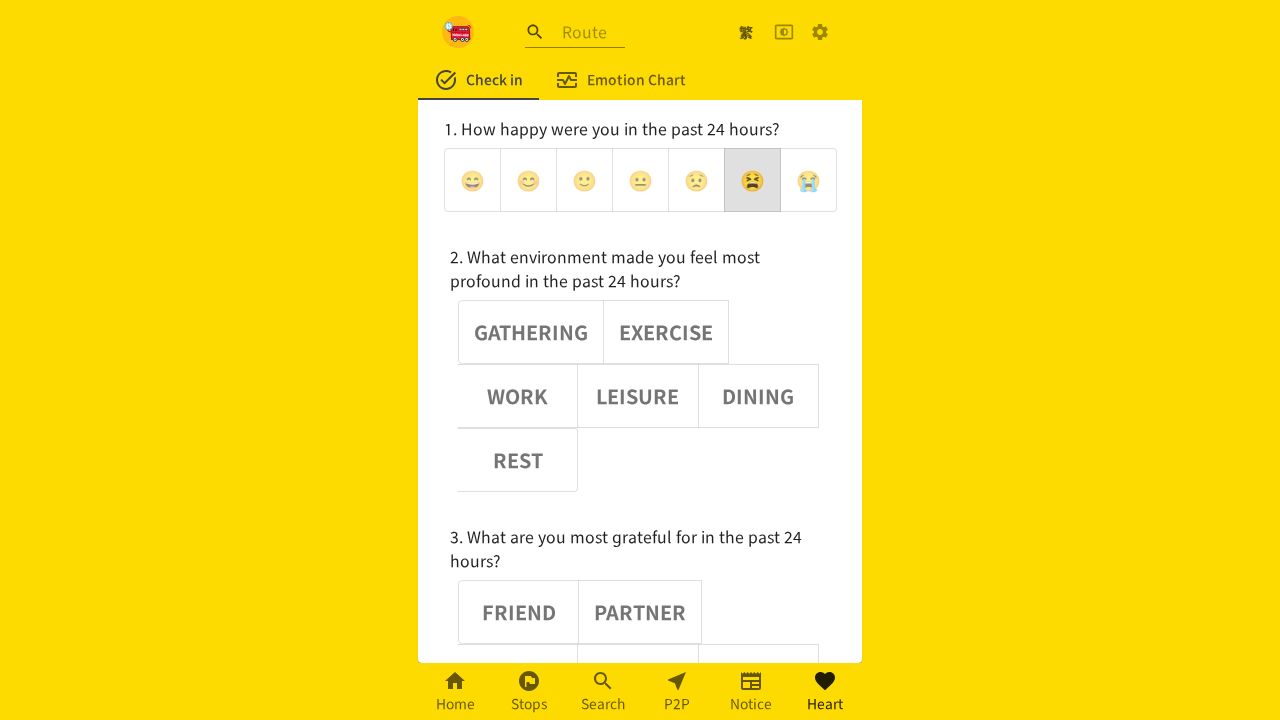

Verified button 5 is selected (aria-pressed=true)
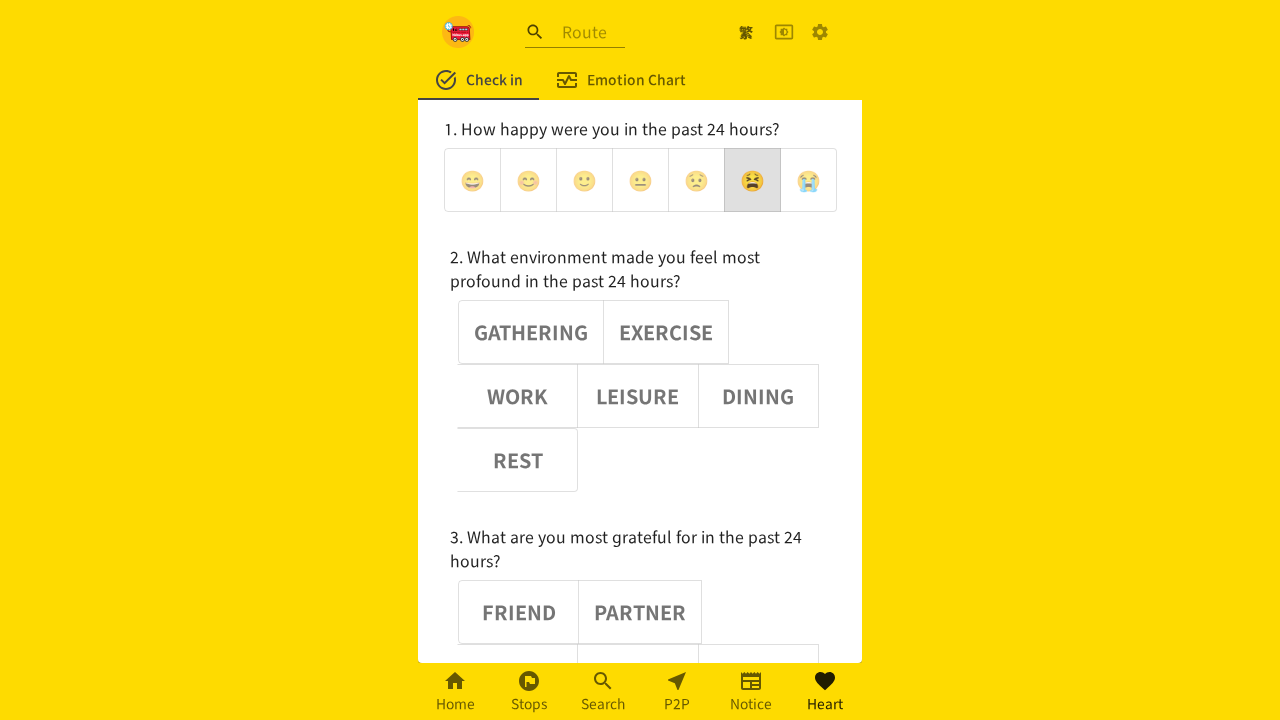

Retrieved aria-pressed attribute for button 0: false
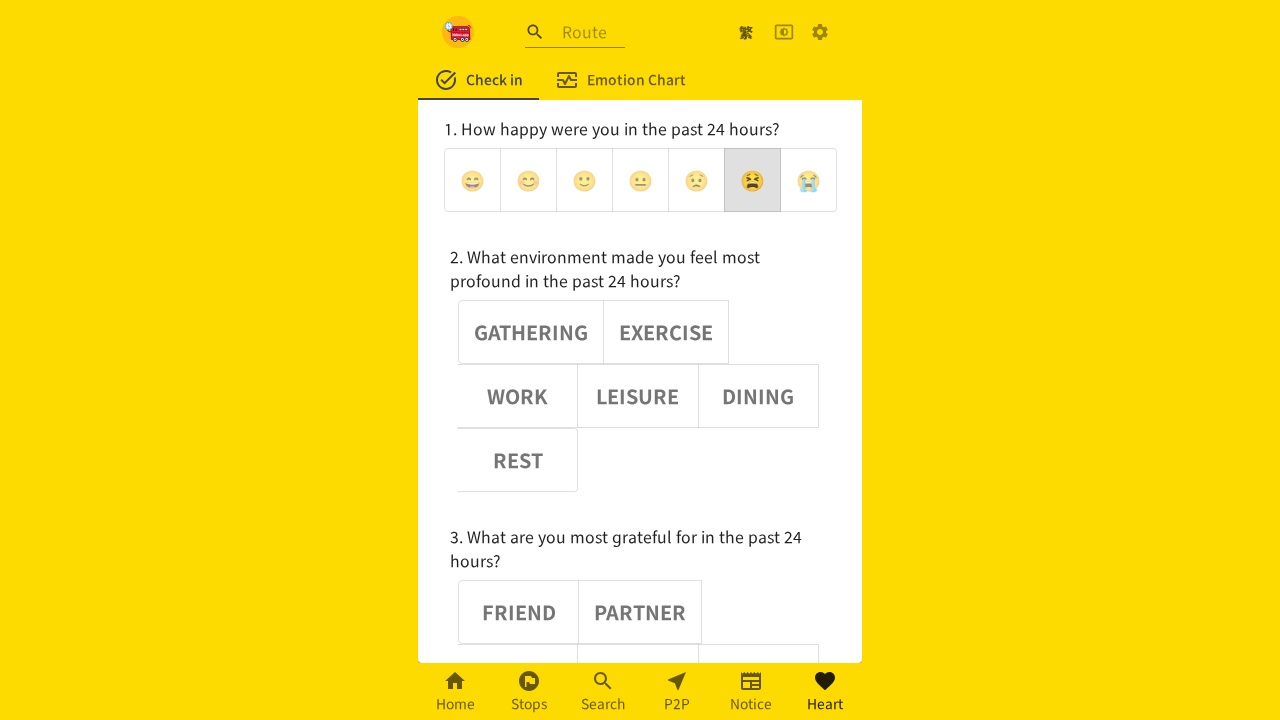

Verified button 0 is deselected (aria-pressed=false)
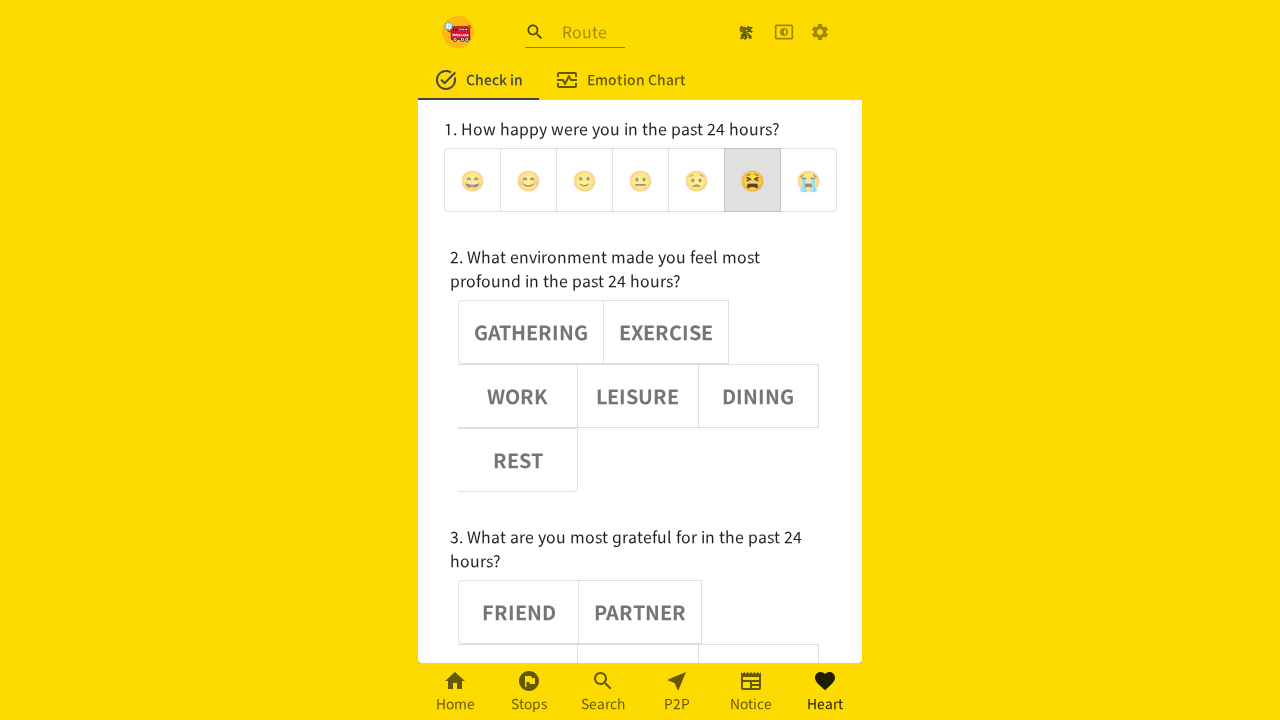

Retrieved aria-pressed attribute for button 1: false
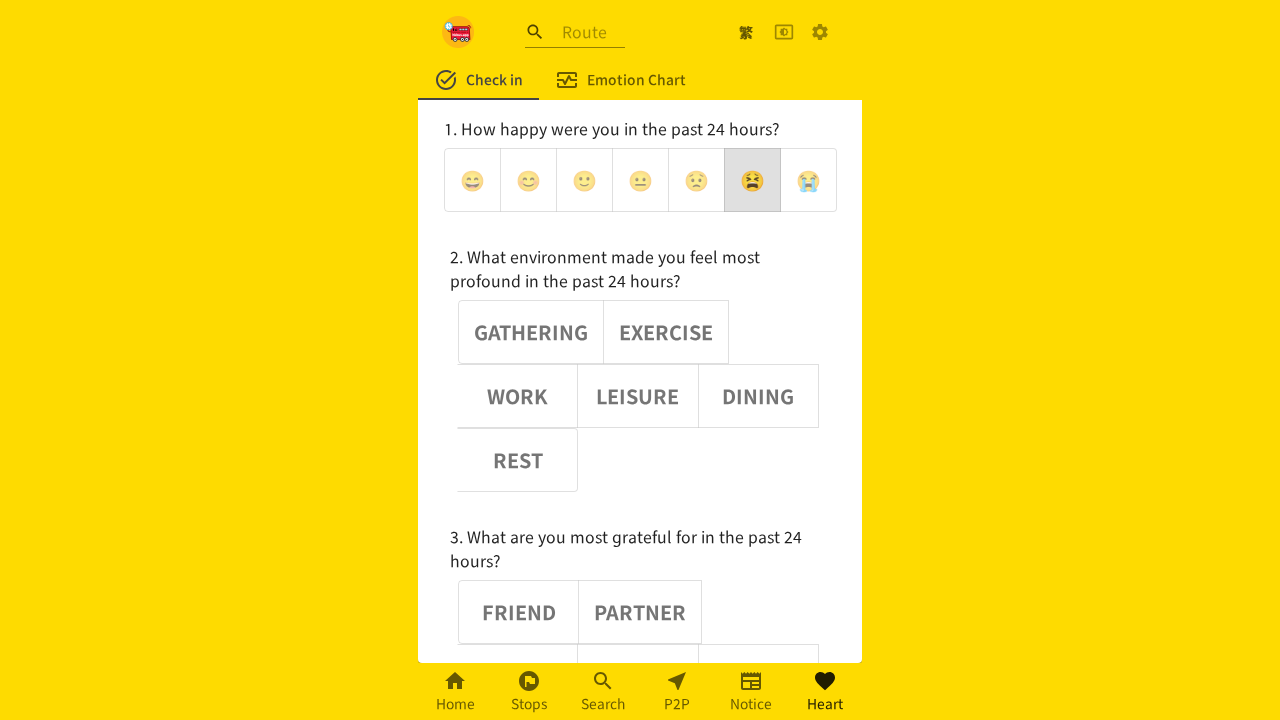

Verified button 1 is deselected (aria-pressed=false)
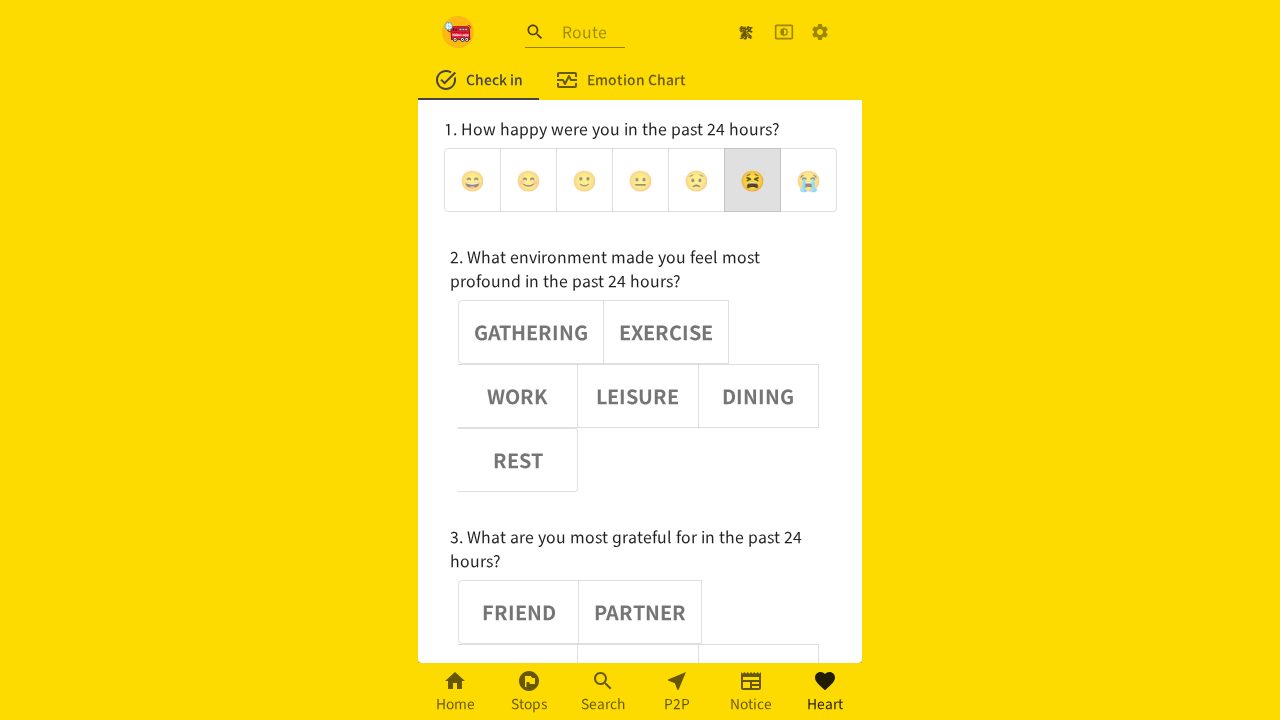

Retrieved aria-pressed attribute for button 2: false
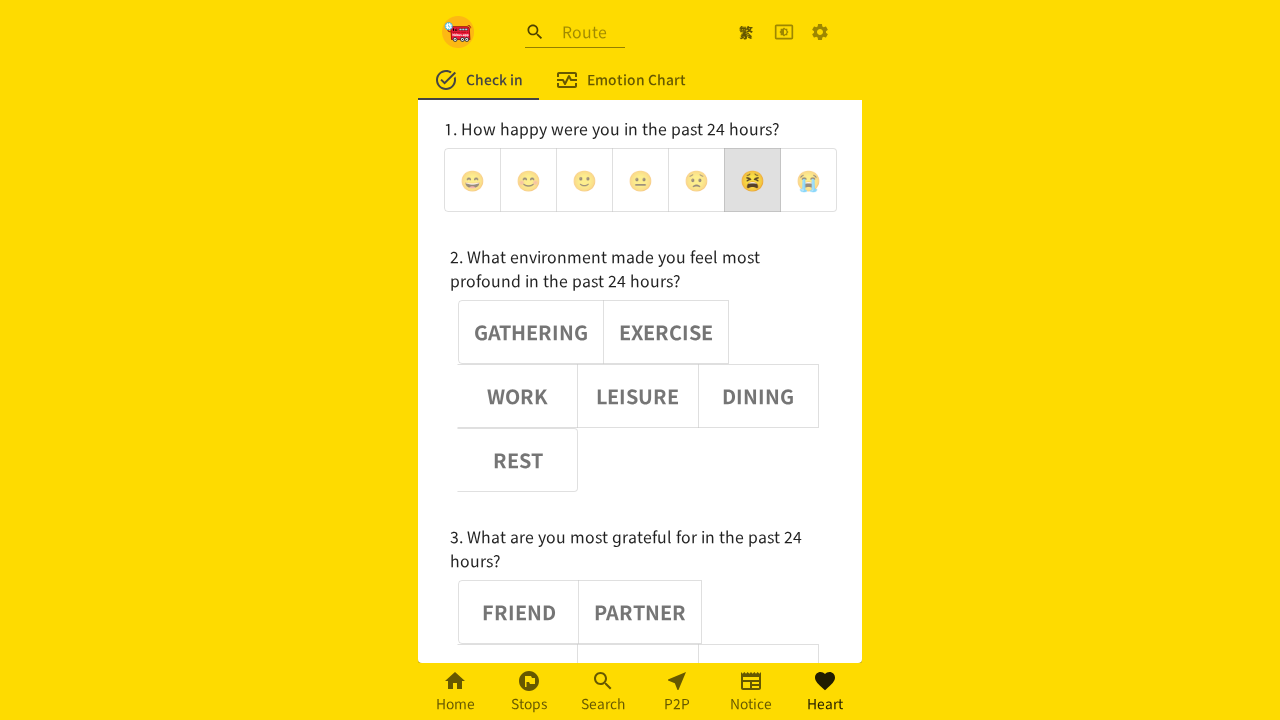

Verified button 2 is deselected (aria-pressed=false)
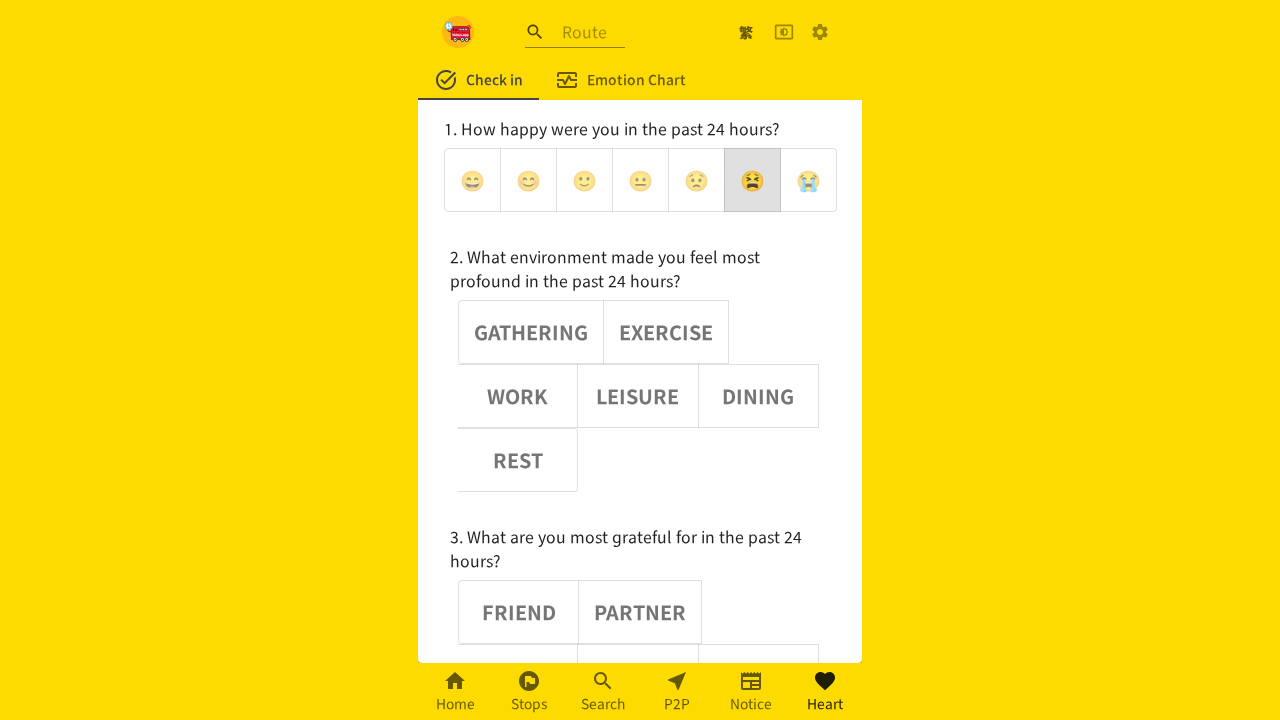

Retrieved aria-pressed attribute for button 3: false
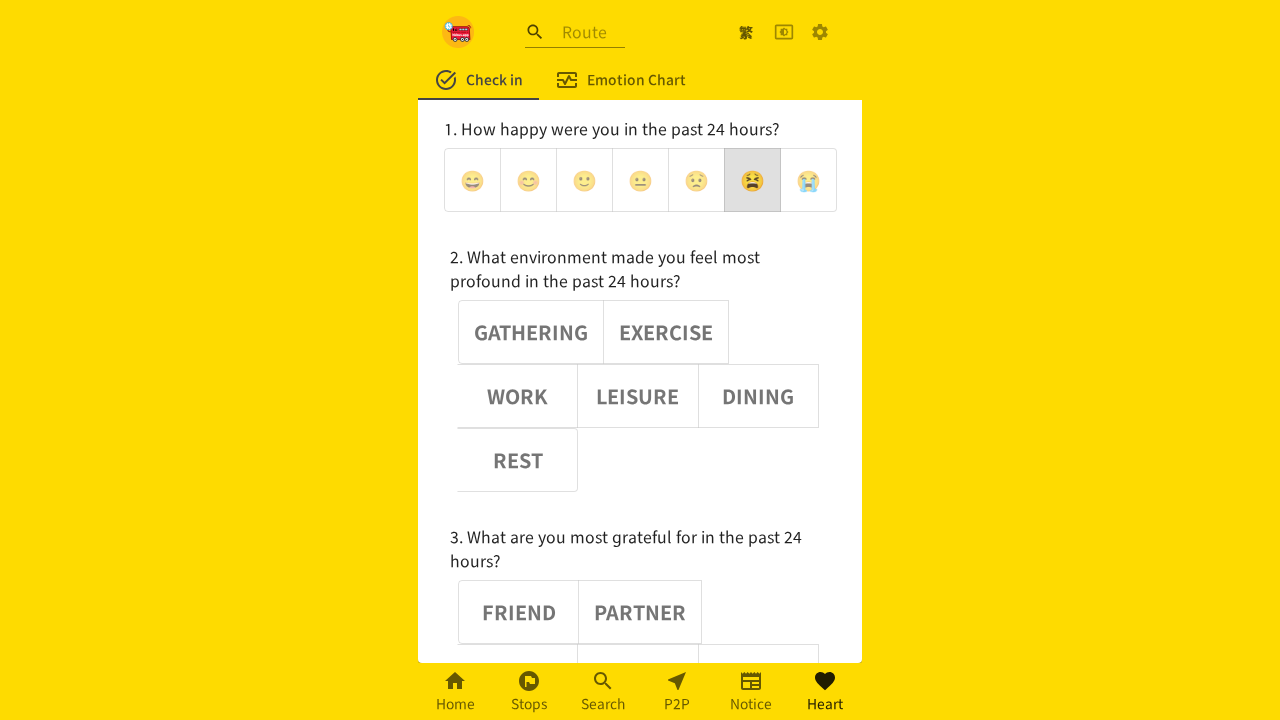

Verified button 3 is deselected (aria-pressed=false)
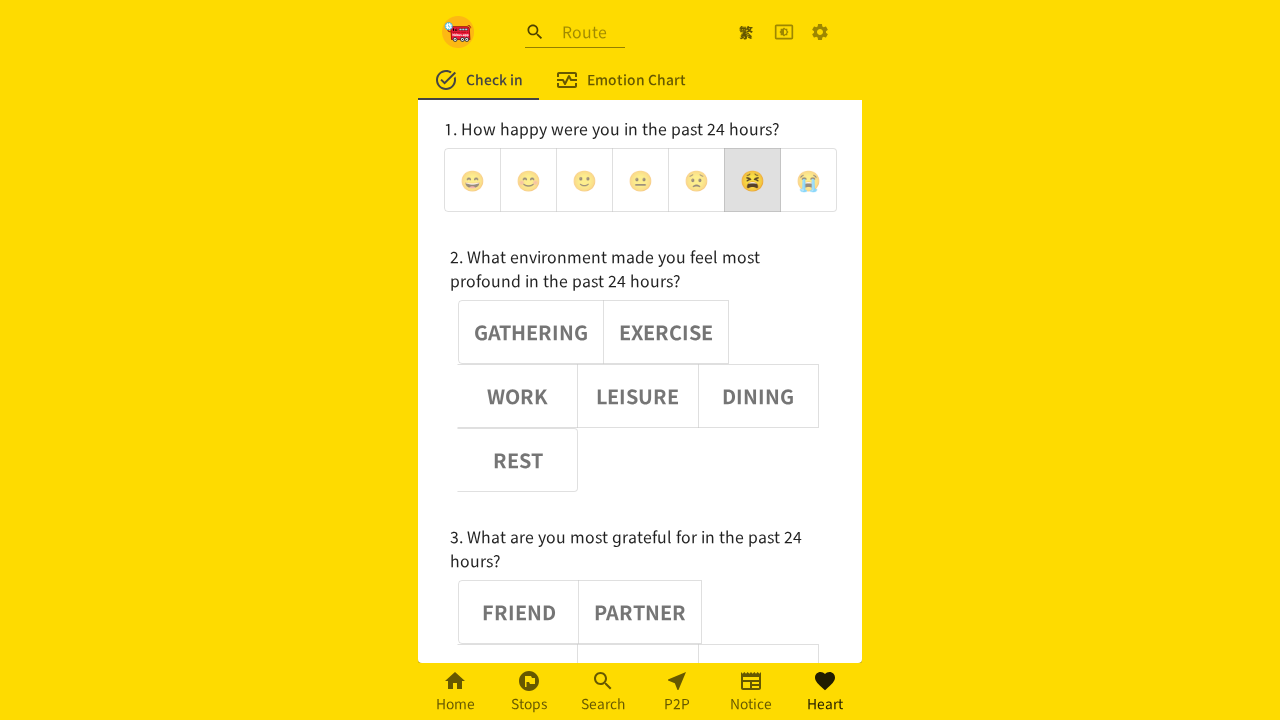

Retrieved aria-pressed attribute for button 4: false
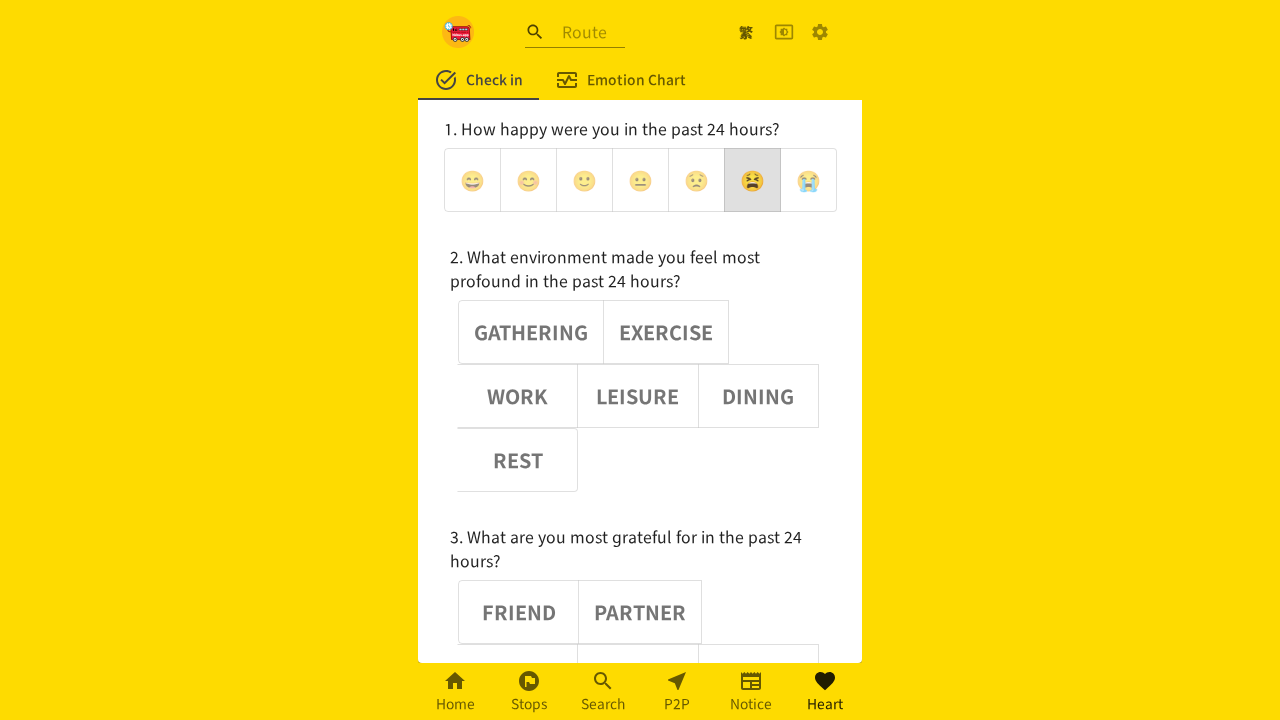

Verified button 4 is deselected (aria-pressed=false)
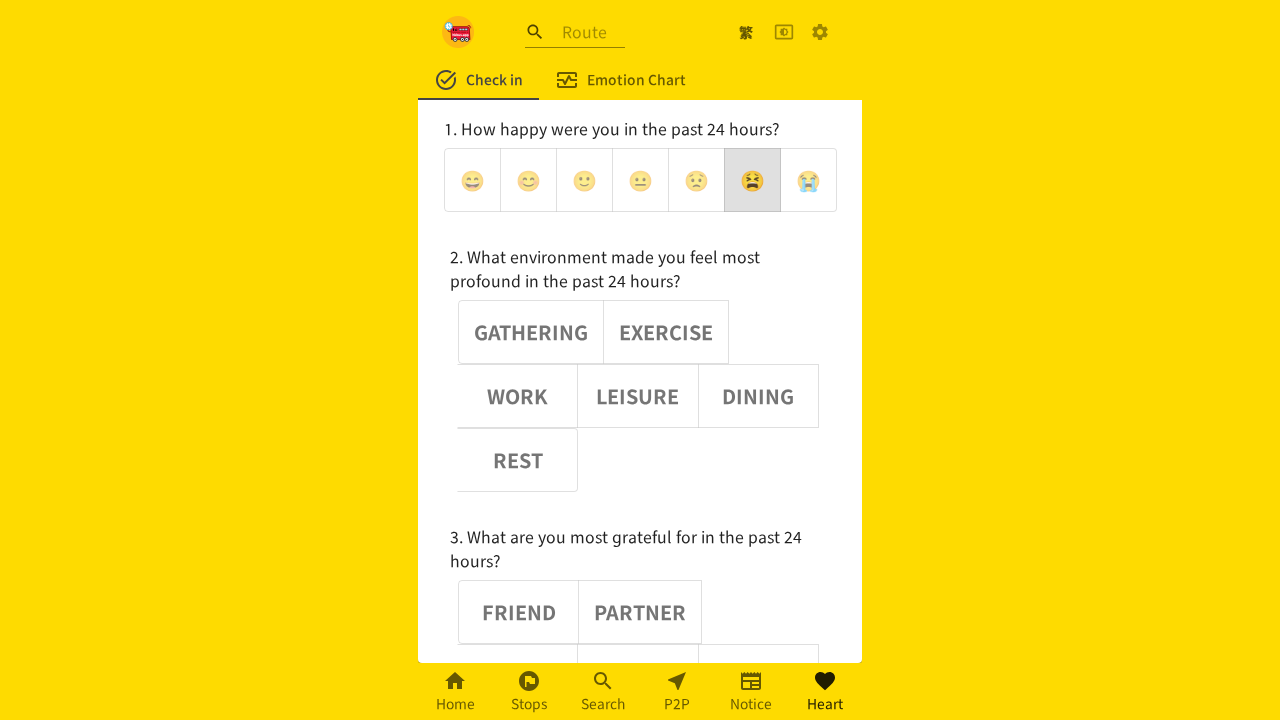

Retrieved aria-pressed attribute for button 6: false
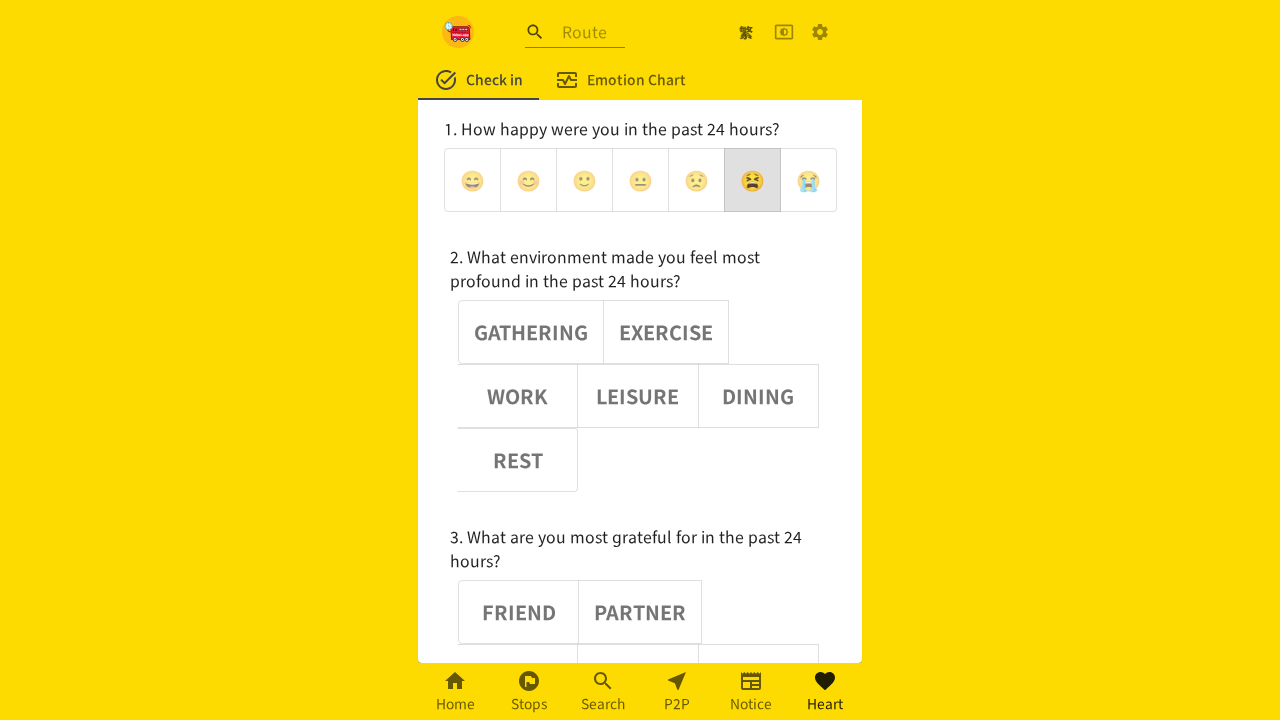

Verified button 6 is deselected (aria-pressed=false)
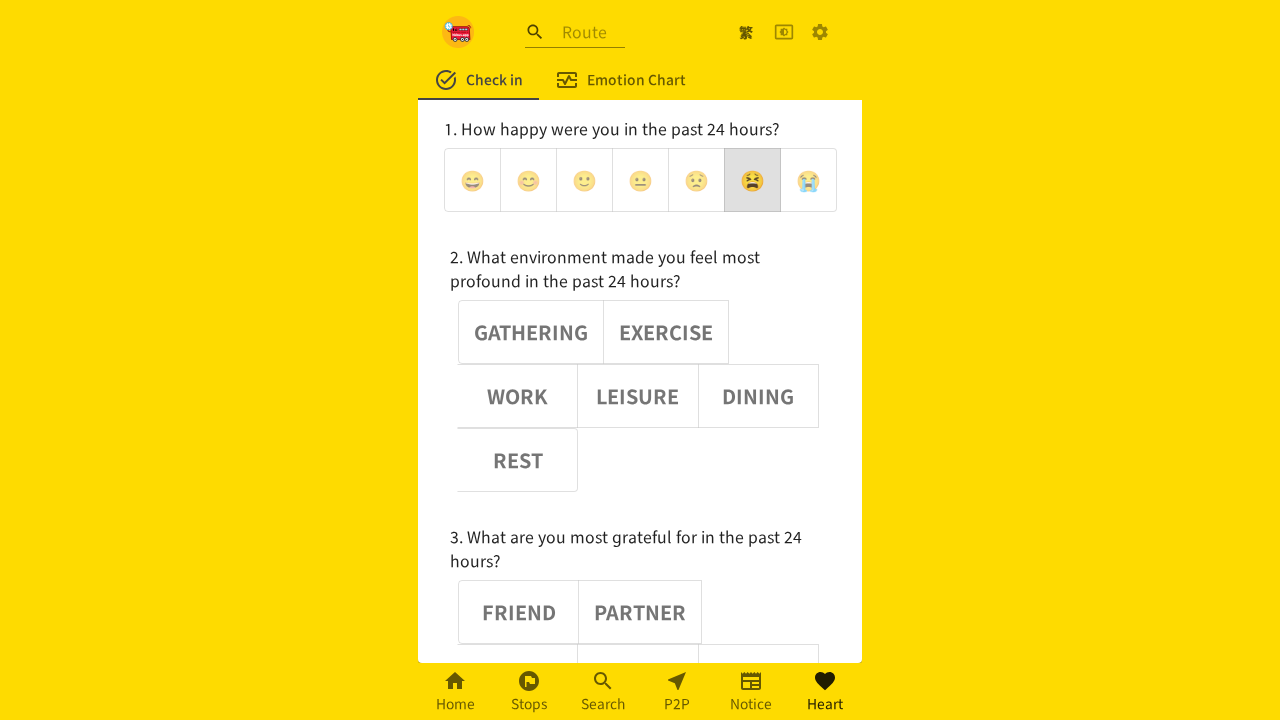

Clicked emoji button 6 at (808, 180) on (//div[@role='group'])[1] >> button >> nth=6
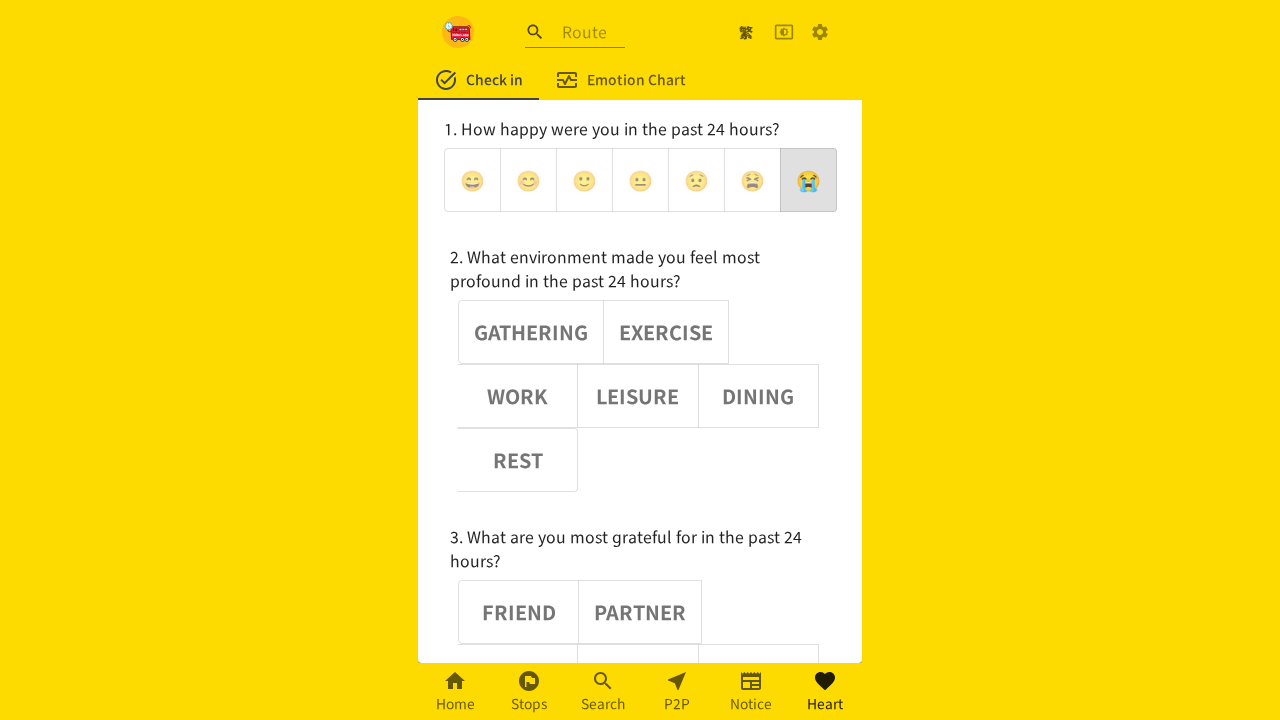

Waited after clicking emoji button 6 (1000ms)
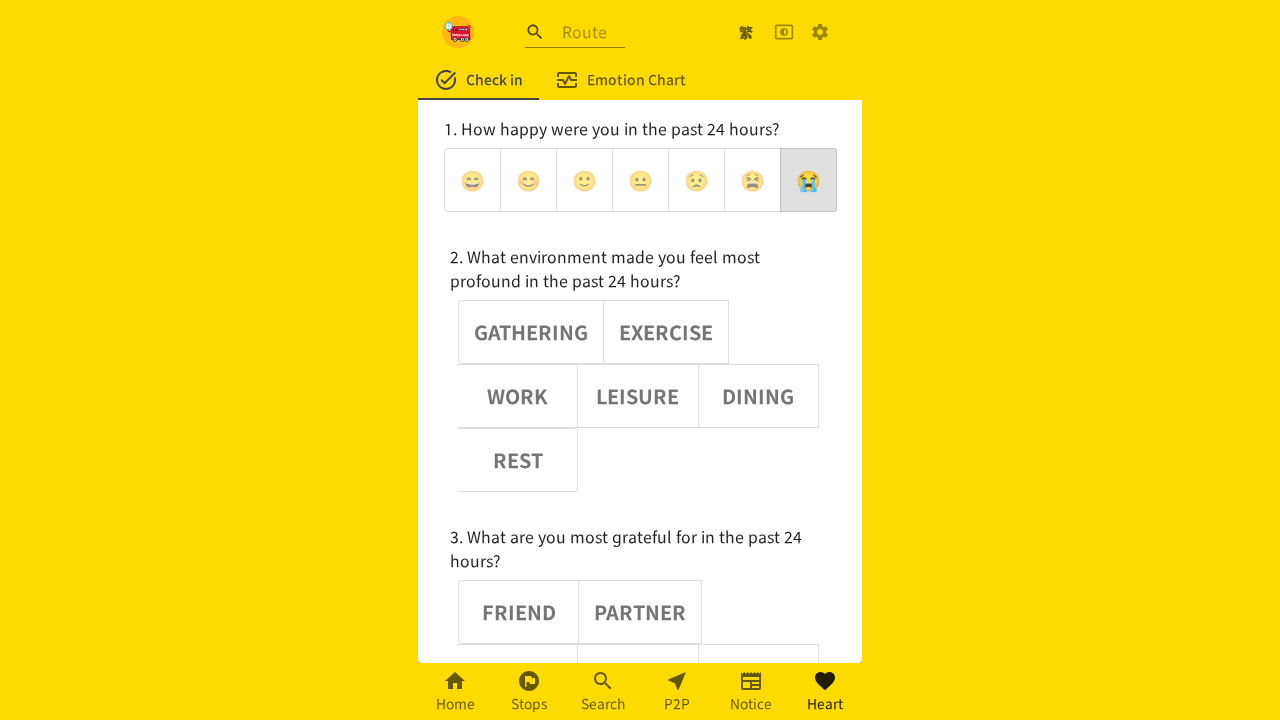

Retrieved aria-pressed attribute for button 6: true
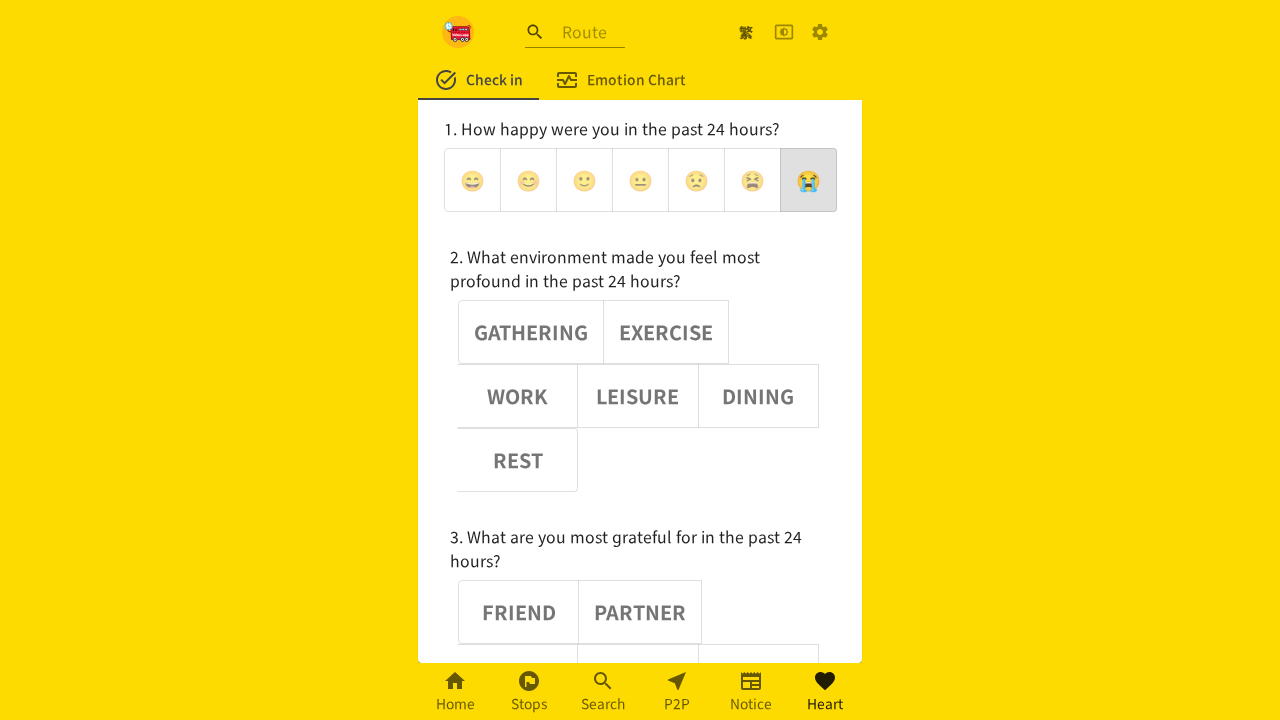

Verified button 6 is selected (aria-pressed=true)
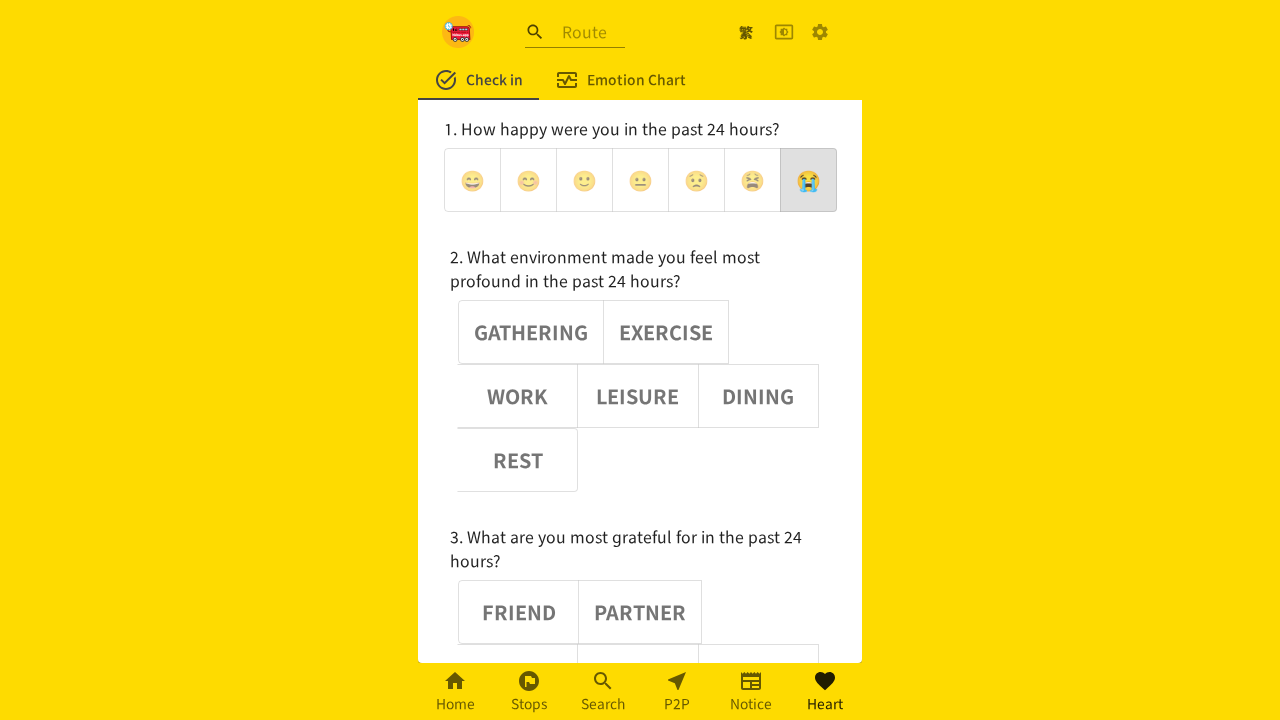

Retrieved aria-pressed attribute for button 0: false
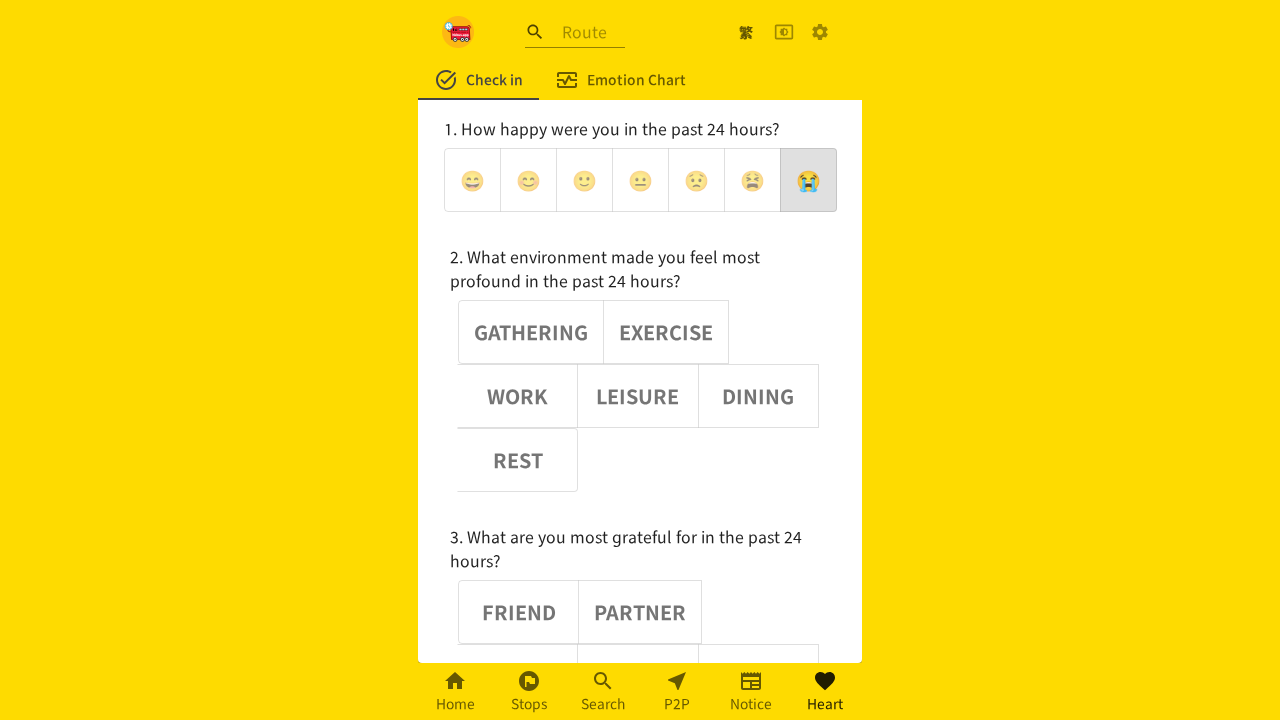

Verified button 0 is deselected (aria-pressed=false)
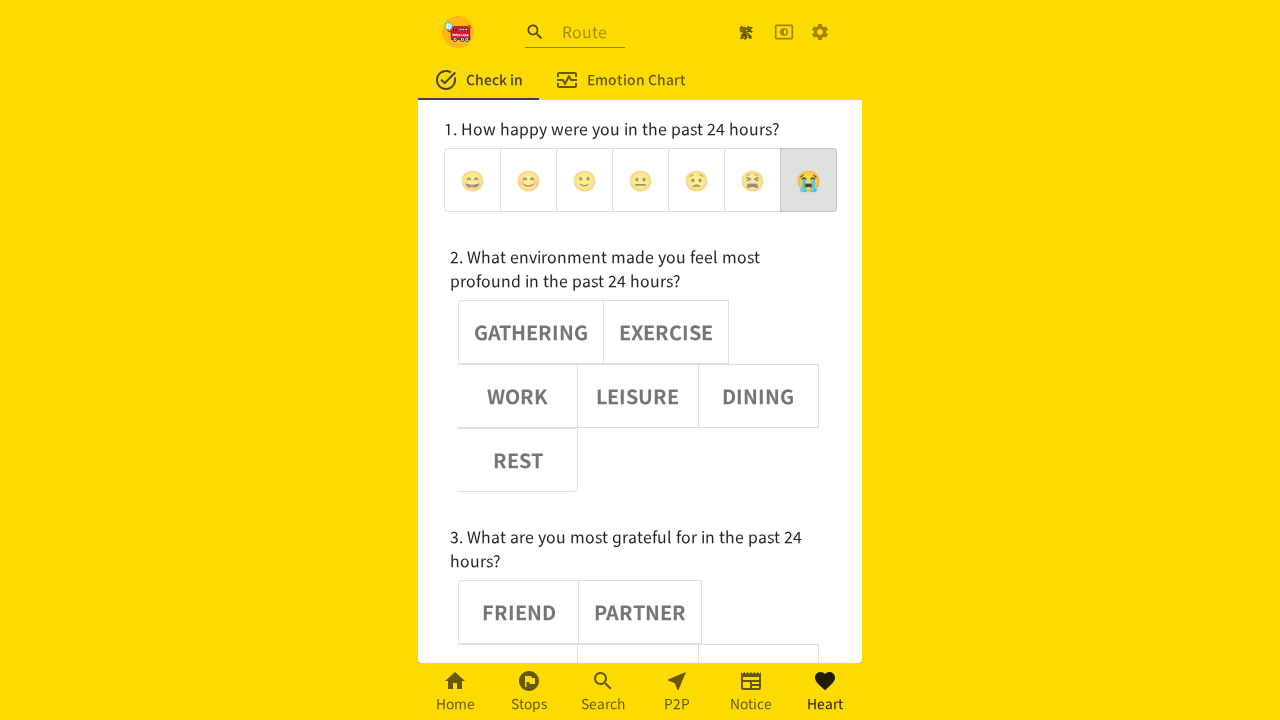

Retrieved aria-pressed attribute for button 1: false
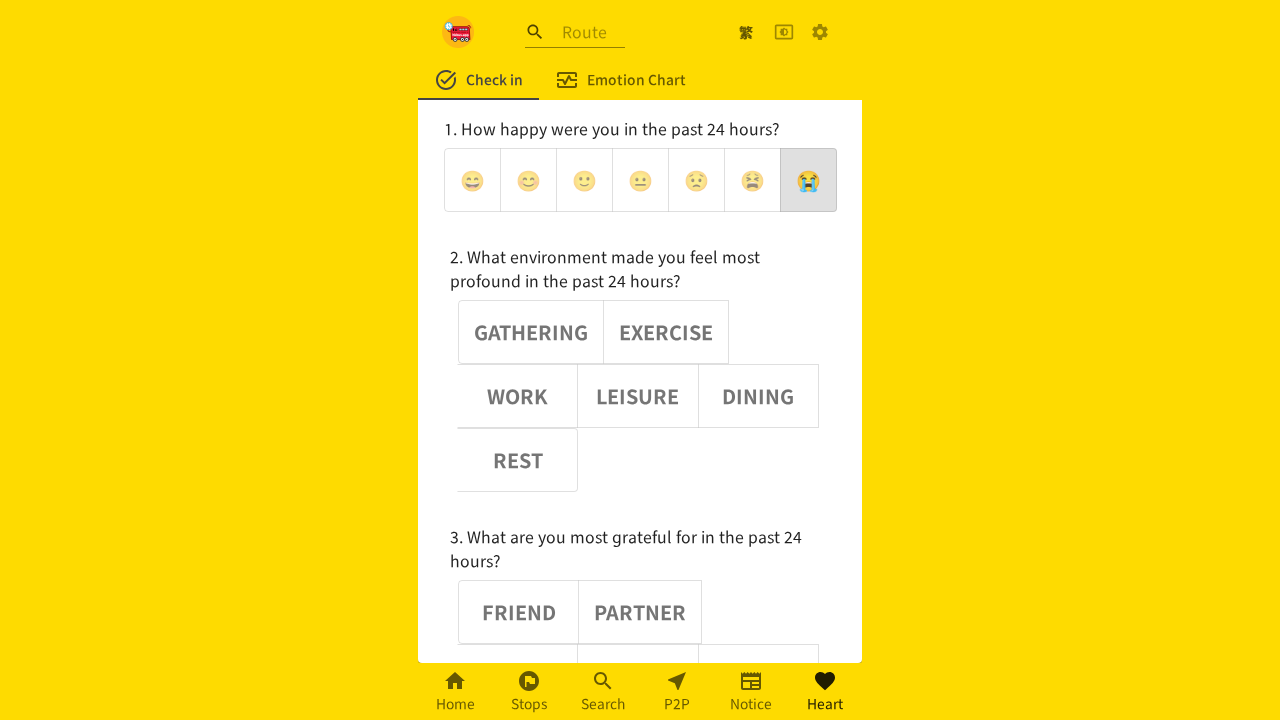

Verified button 1 is deselected (aria-pressed=false)
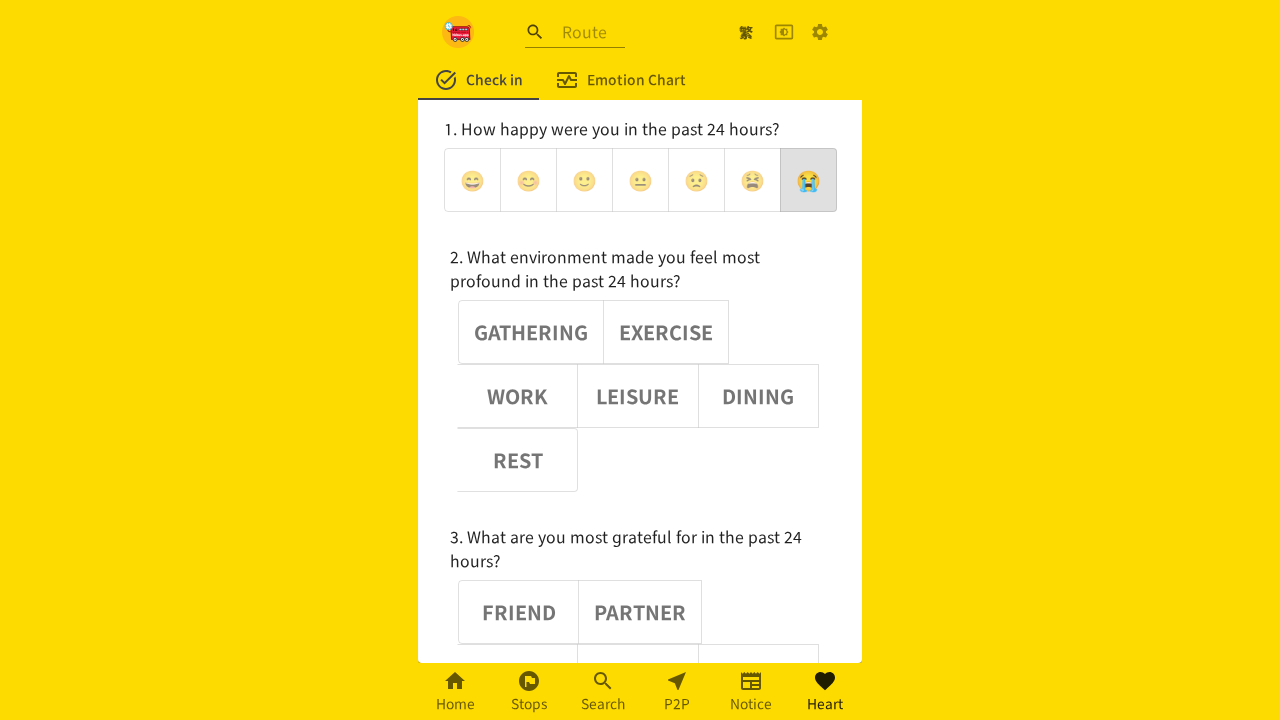

Retrieved aria-pressed attribute for button 2: false
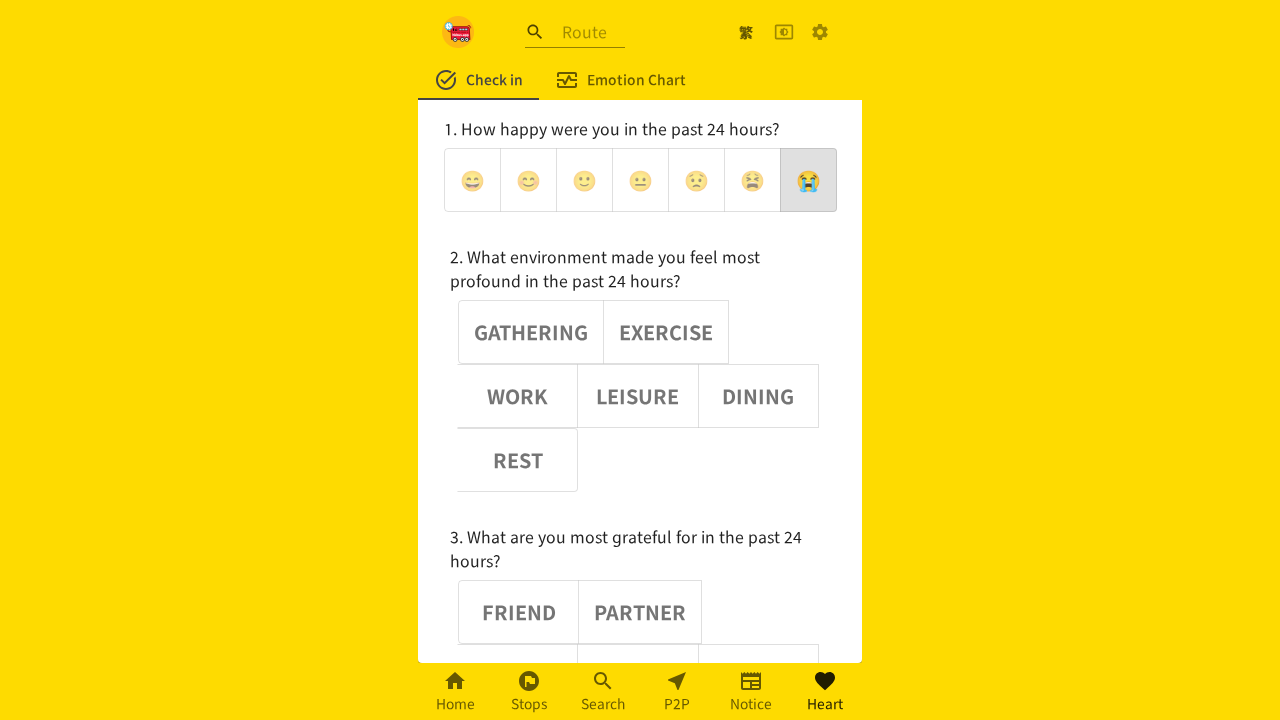

Verified button 2 is deselected (aria-pressed=false)
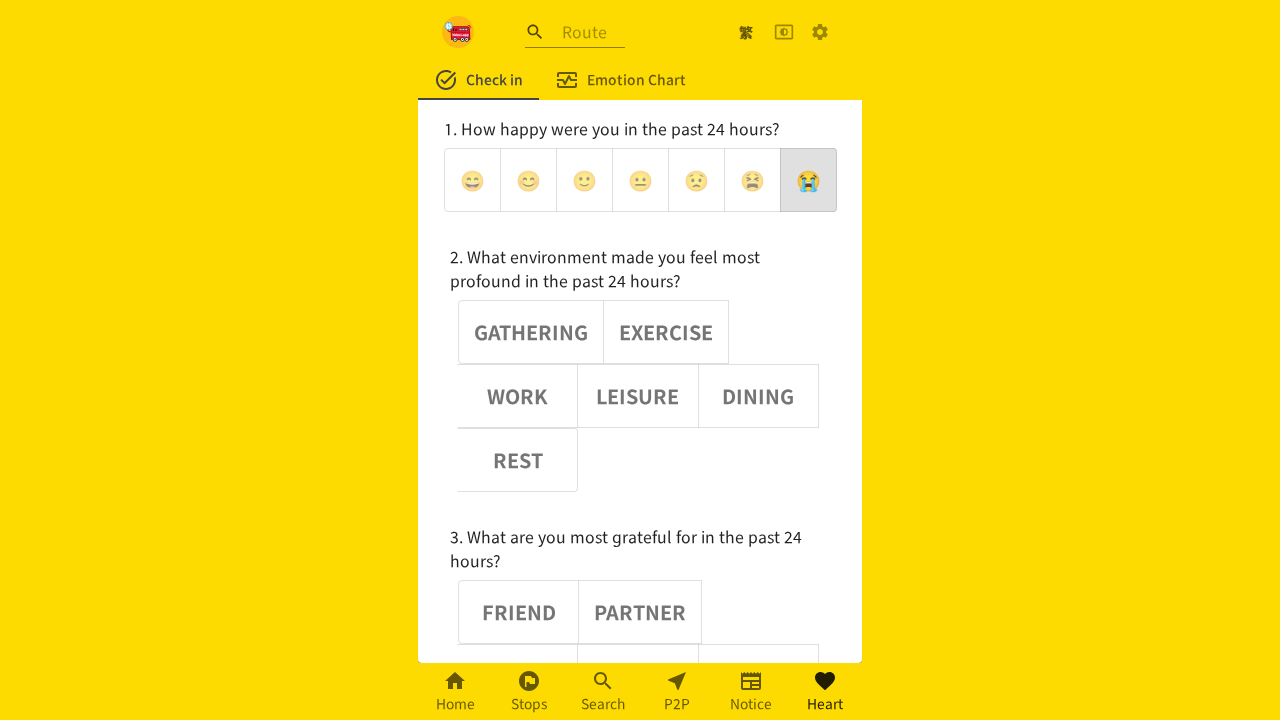

Retrieved aria-pressed attribute for button 3: false
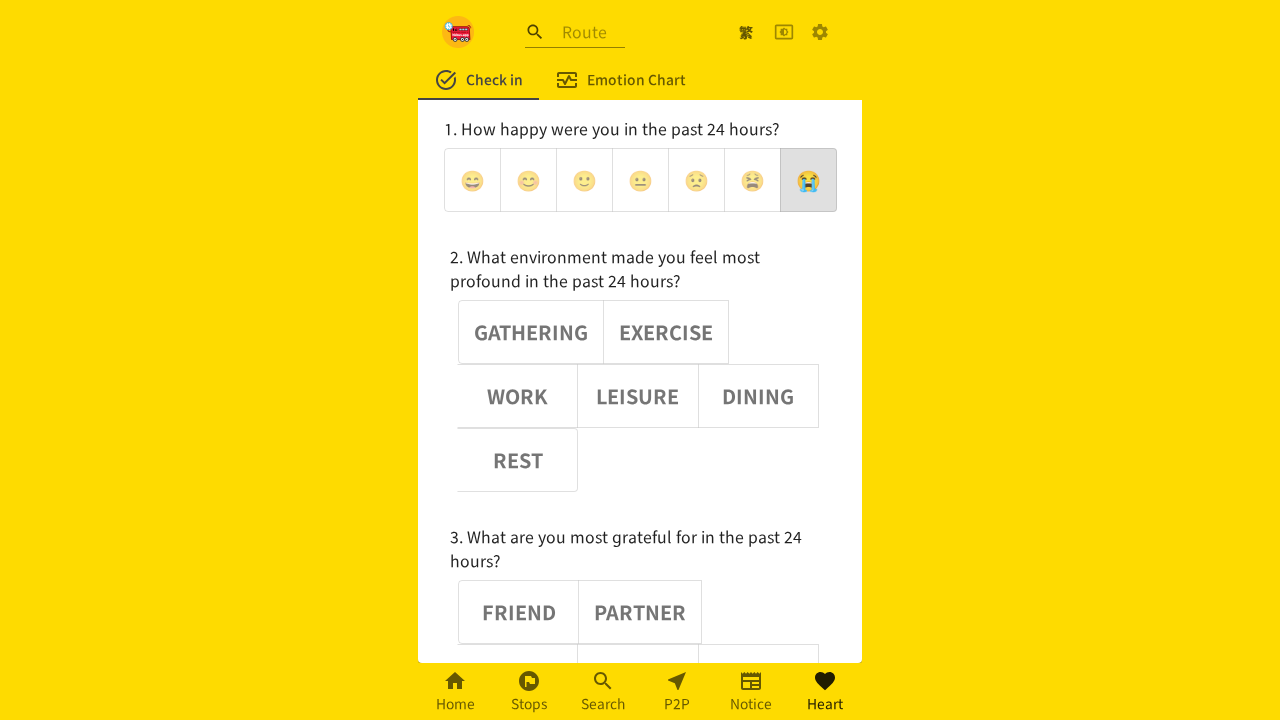

Verified button 3 is deselected (aria-pressed=false)
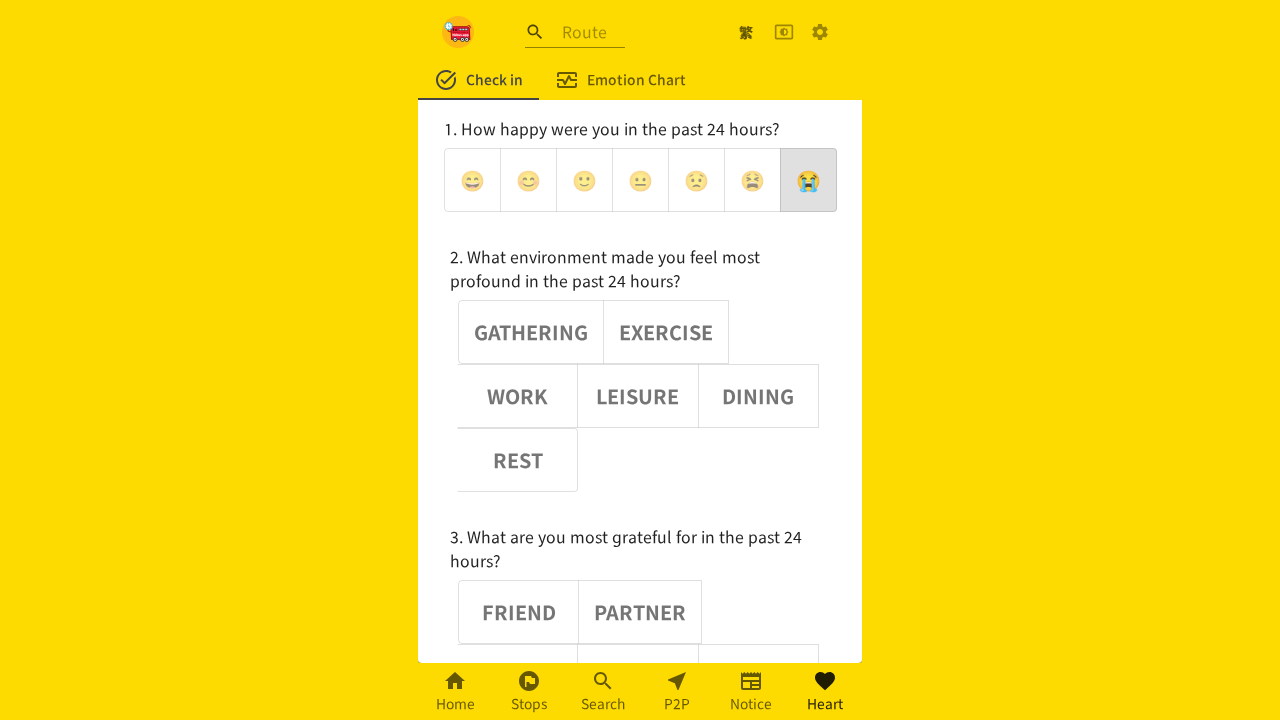

Retrieved aria-pressed attribute for button 4: false
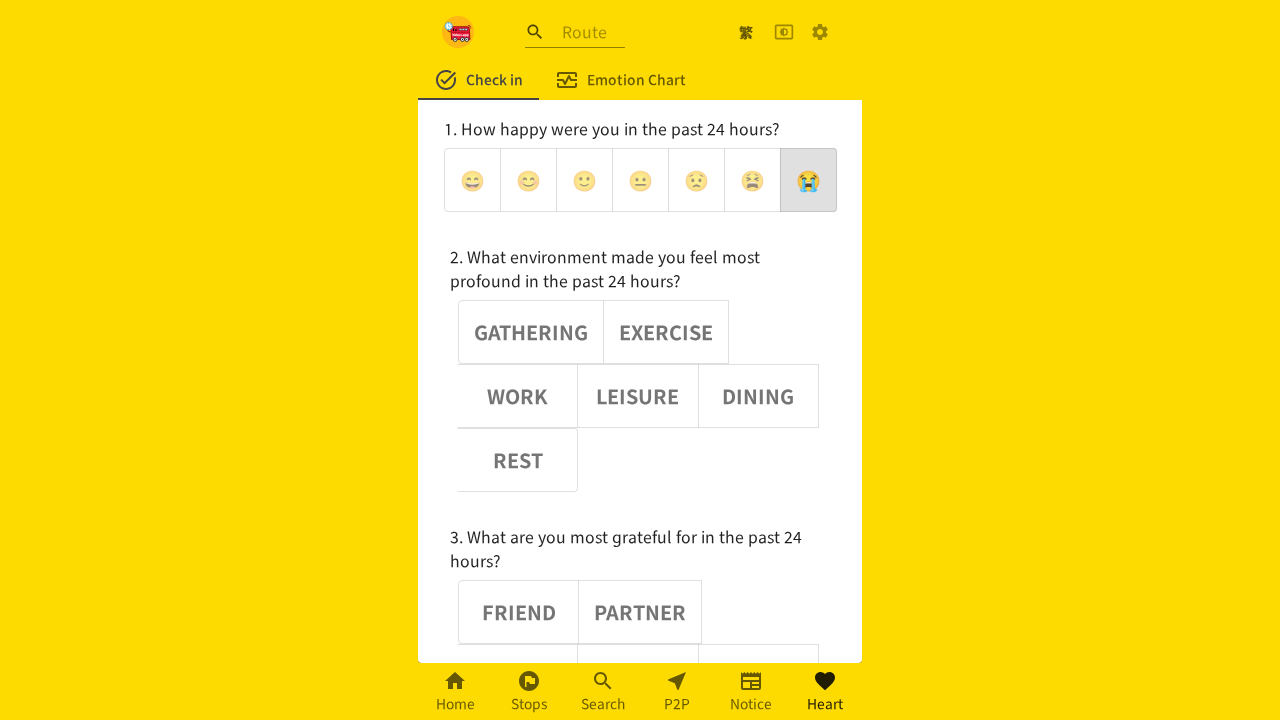

Verified button 4 is deselected (aria-pressed=false)
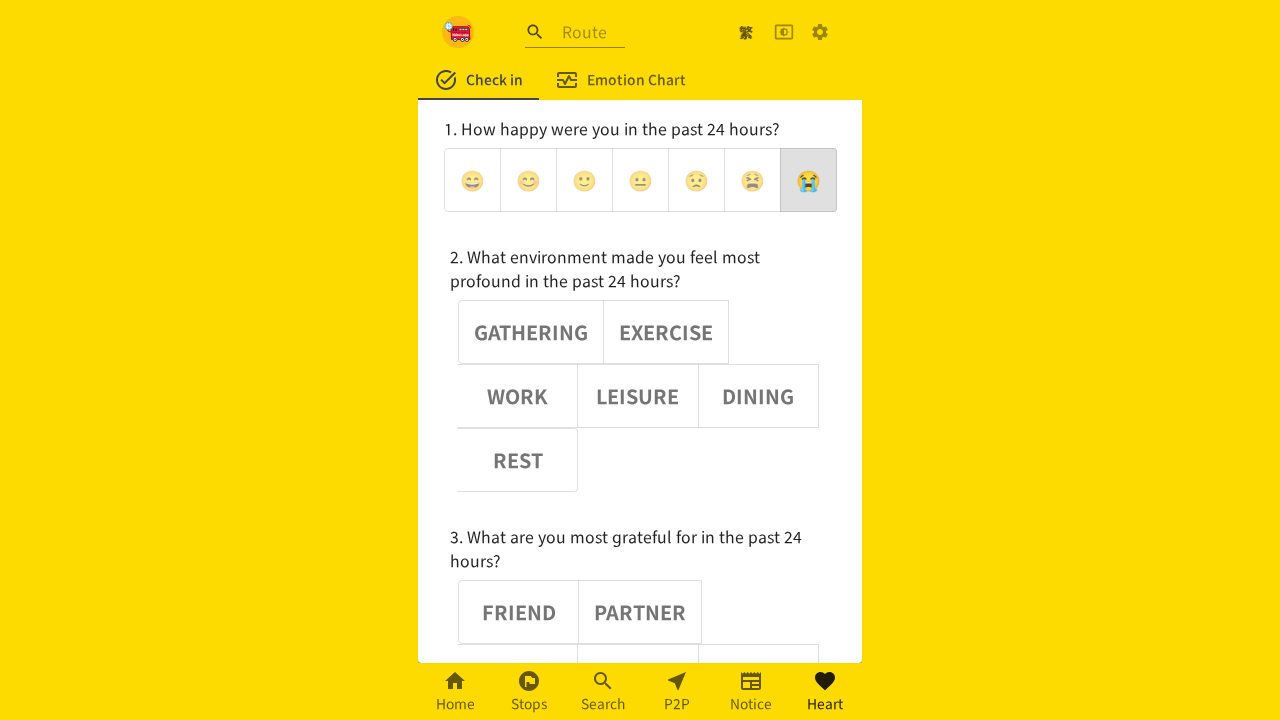

Retrieved aria-pressed attribute for button 5: false
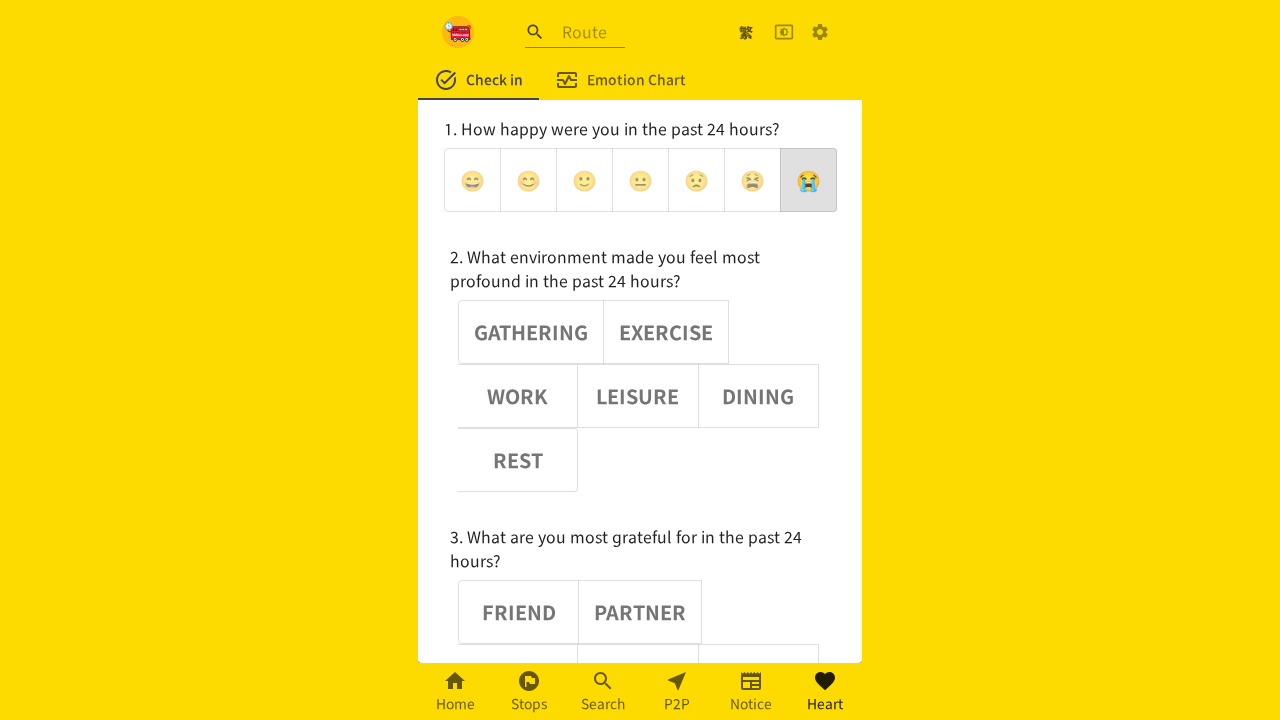

Verified button 5 is deselected (aria-pressed=false)
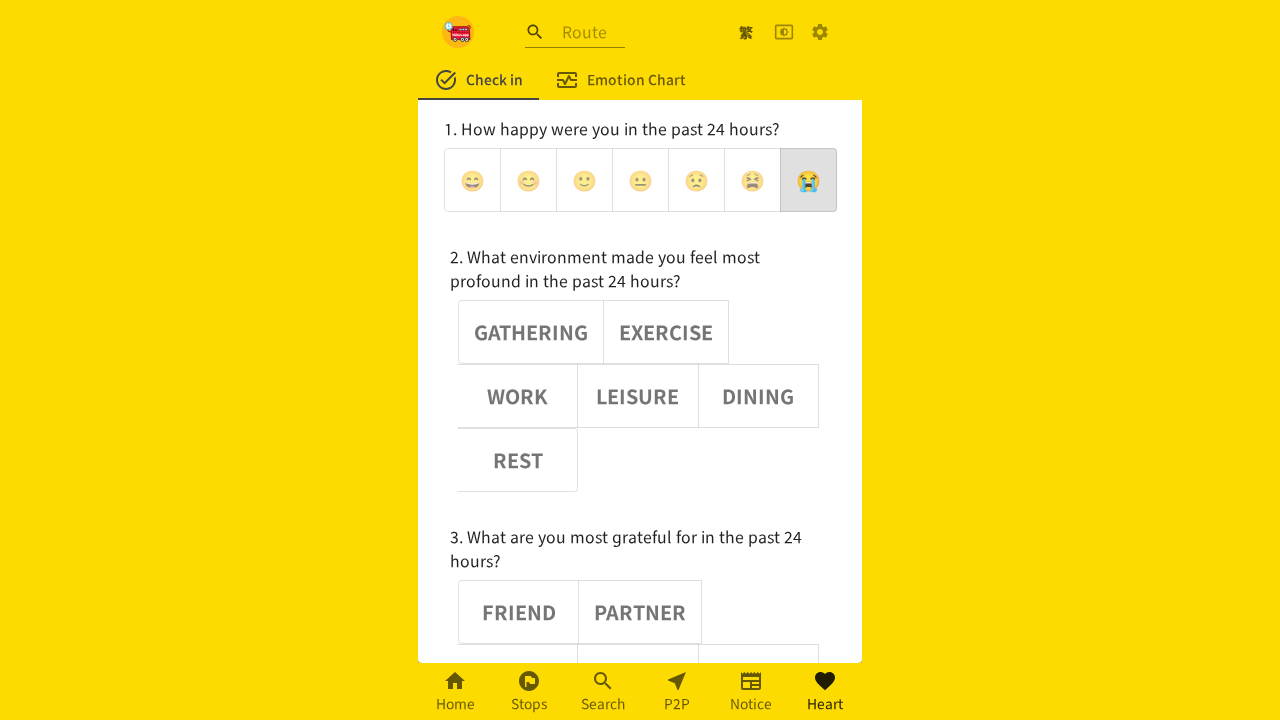

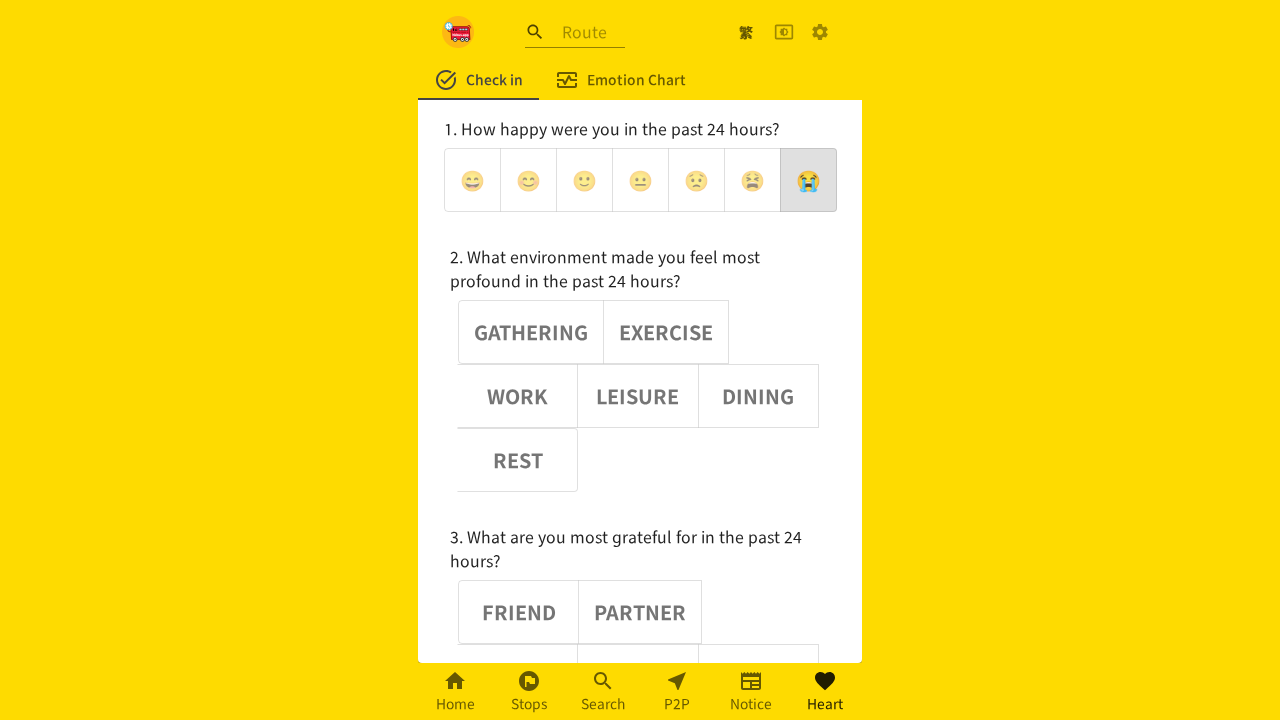